Tests opening all links that open in new tabs (excluding mailto links) on the Selenium website, then switches to each new window and closes them individually

Starting URL: https://www.selenium.dev/

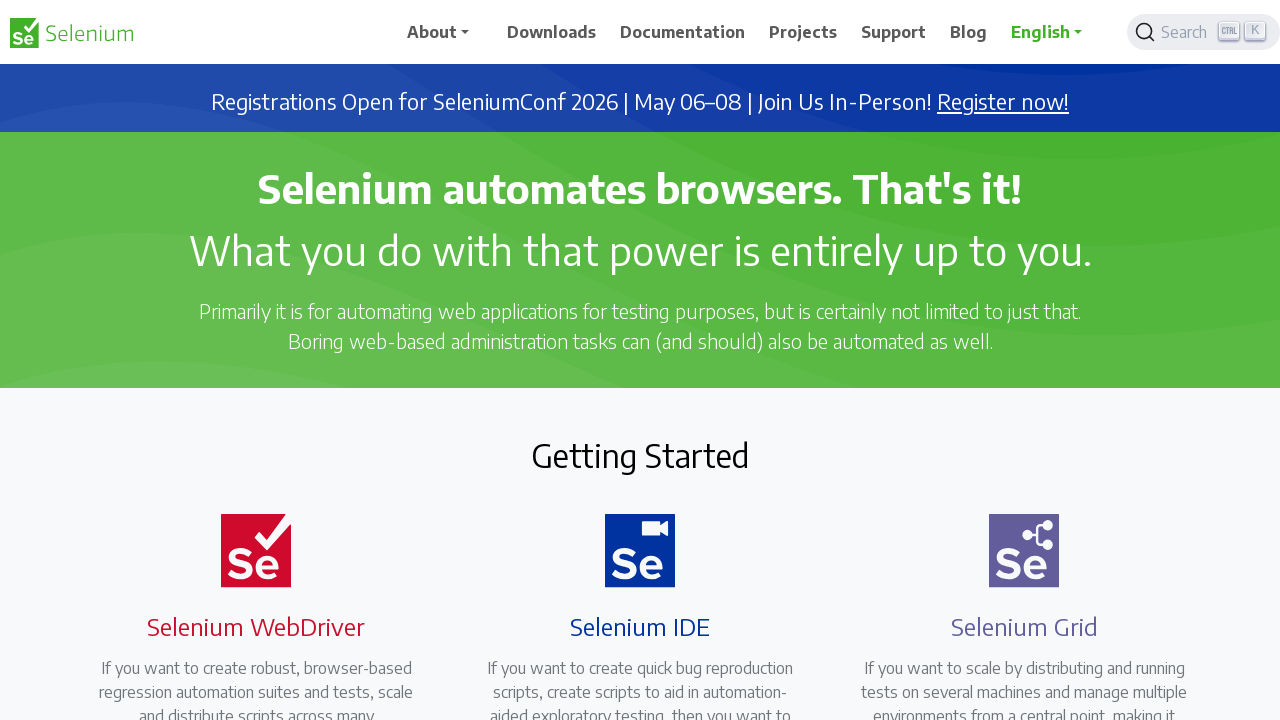

Retrieved main page handle from context
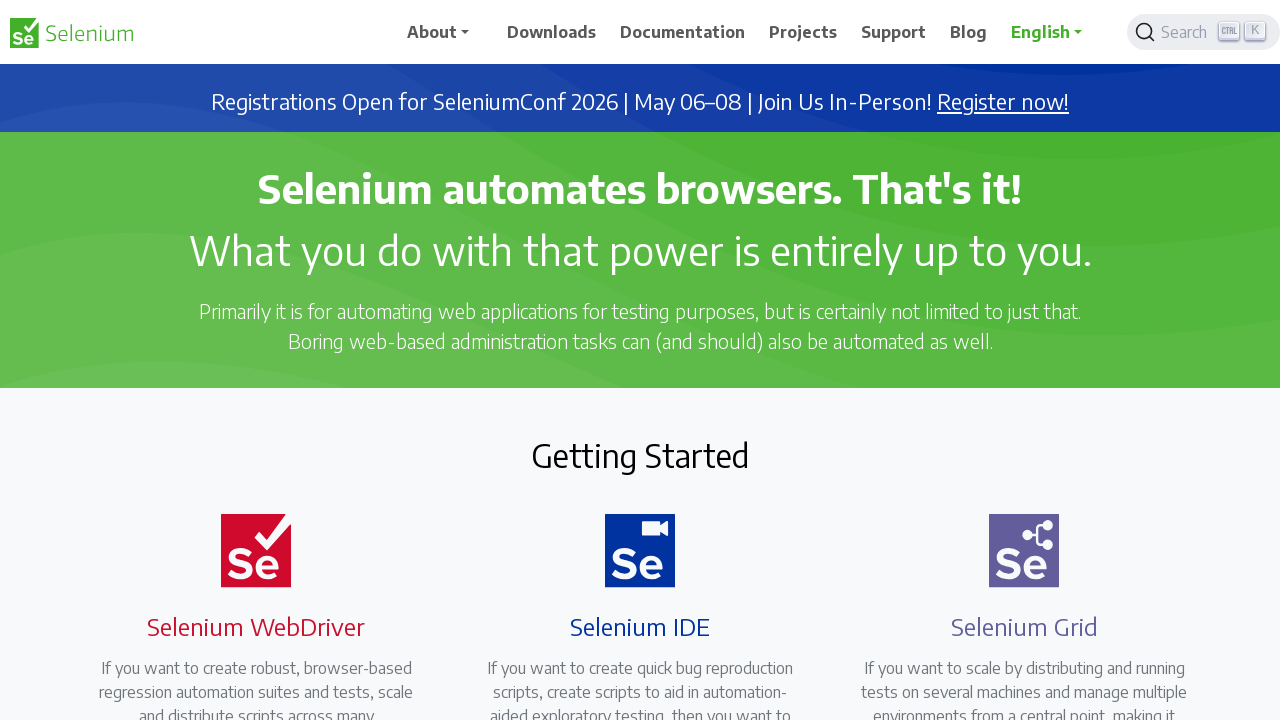

Found all links with target='_blank' attribute
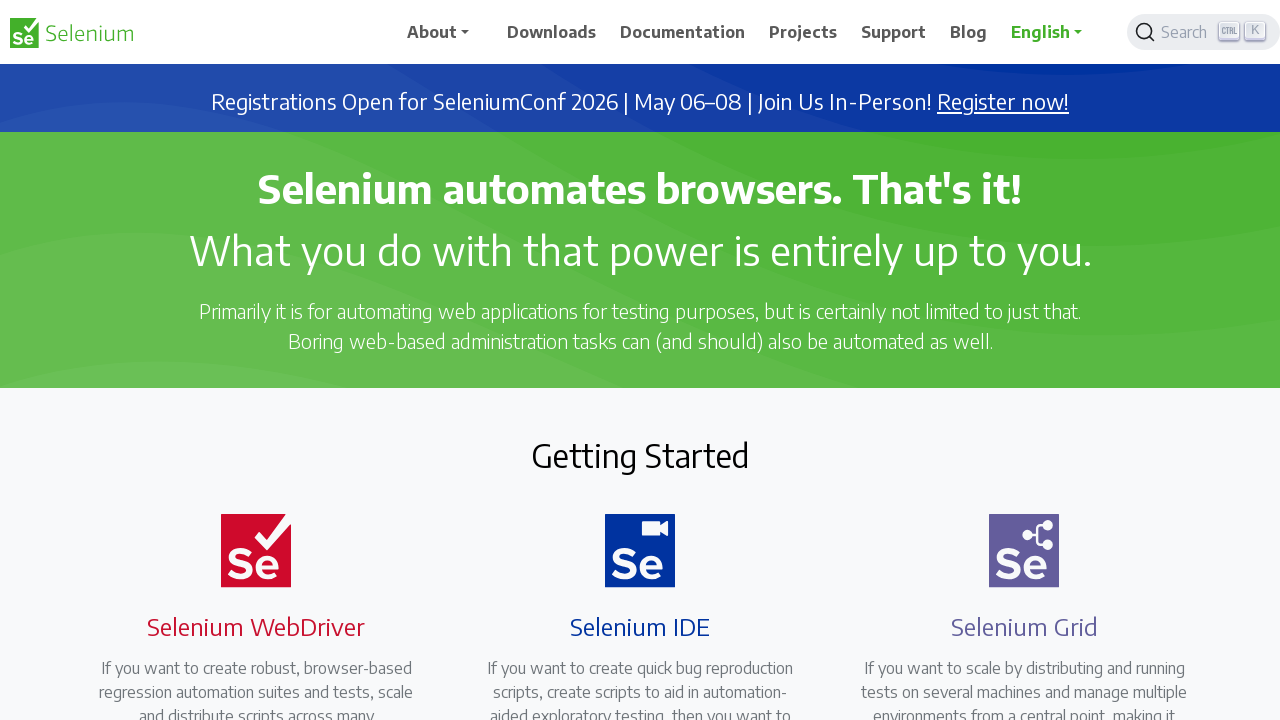

Retrieved href attribute from link: https://seleniumconf.com/register/?utm_medium=Referral&utm_source=selenium.dev&utm_campaign=register
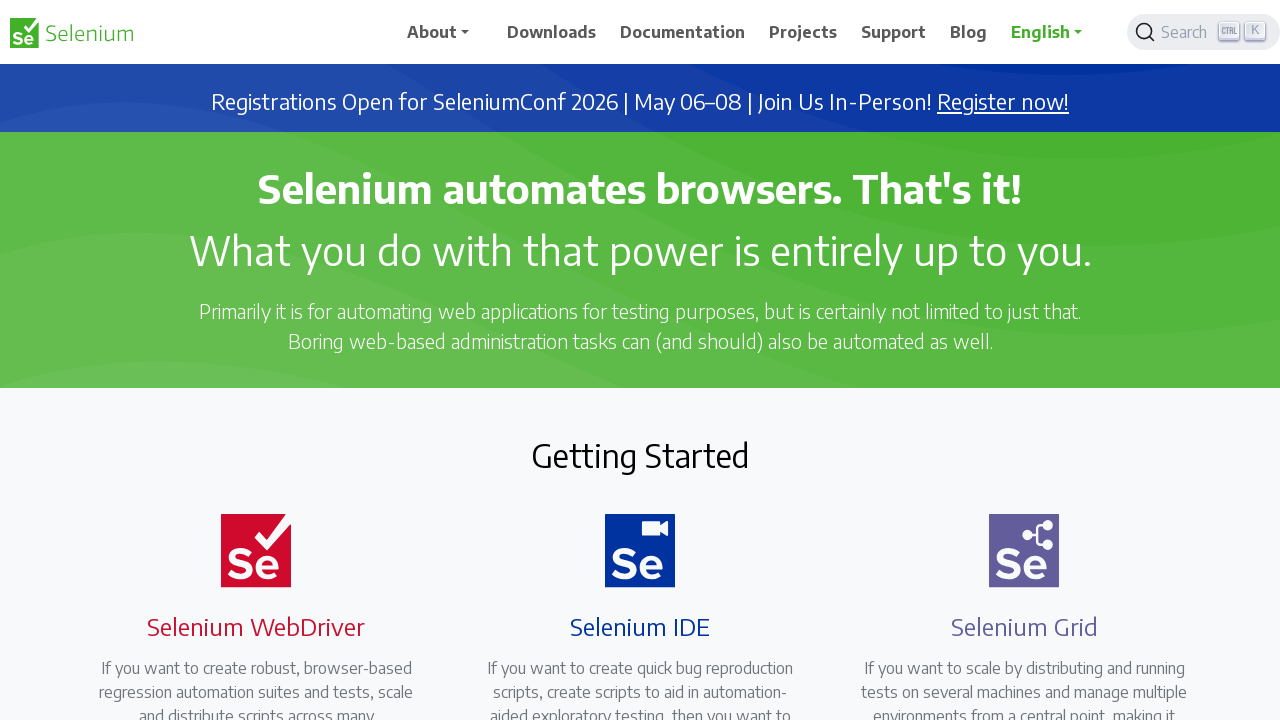

Clicked link that opens in new tab: https://seleniumconf.com/register/?utm_medium=Referral&utm_source=selenium.dev&utm_campaign=register at (1003, 102) on a[target='_blank'] >> nth=0
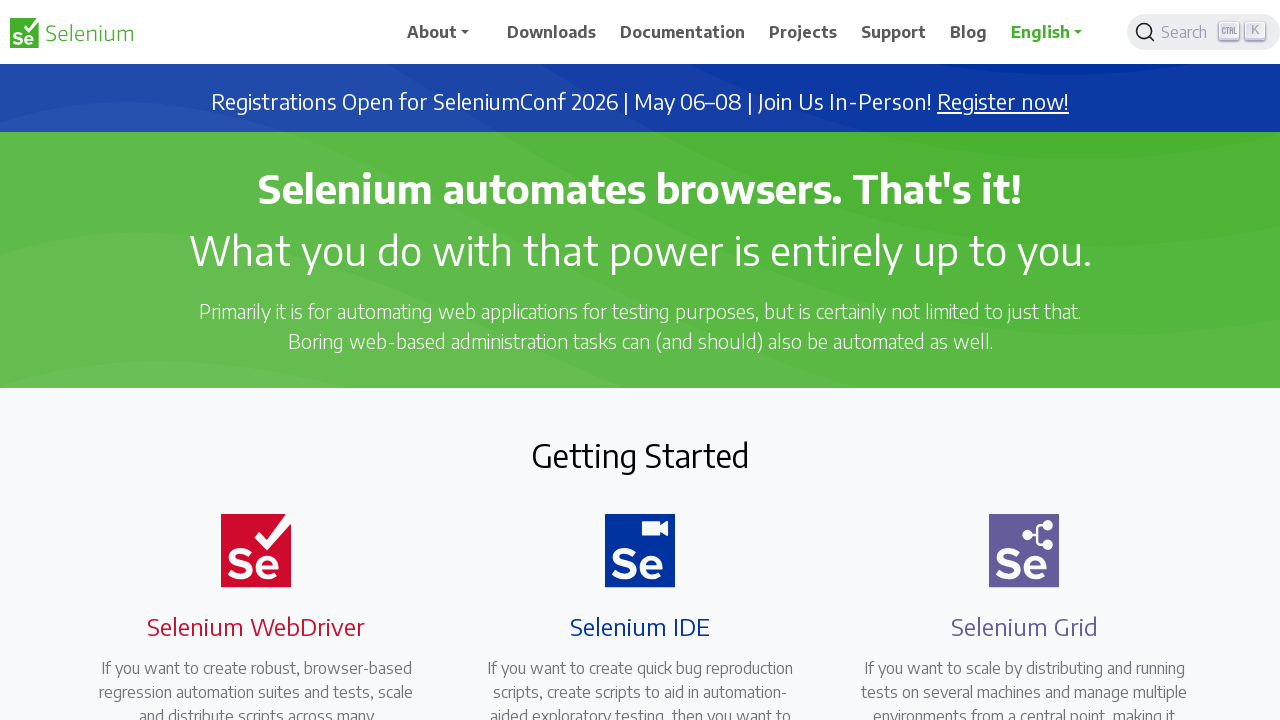

New page opened and captured
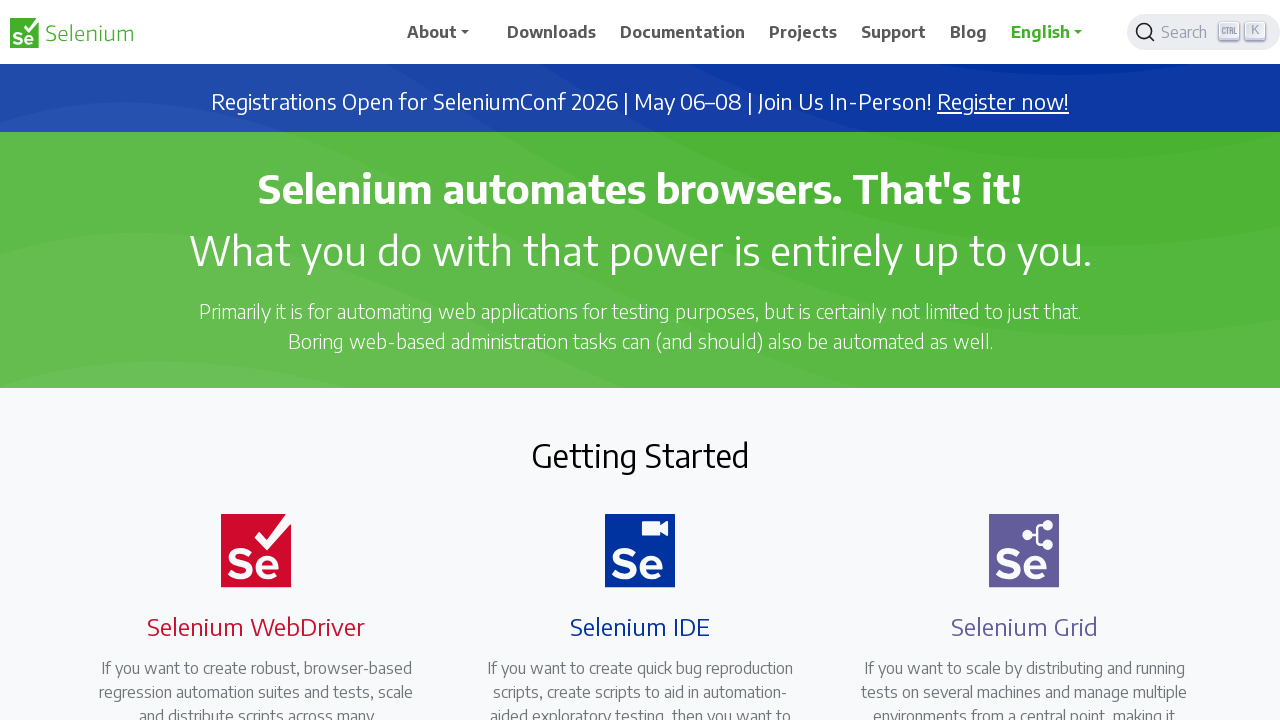

New page finished loading
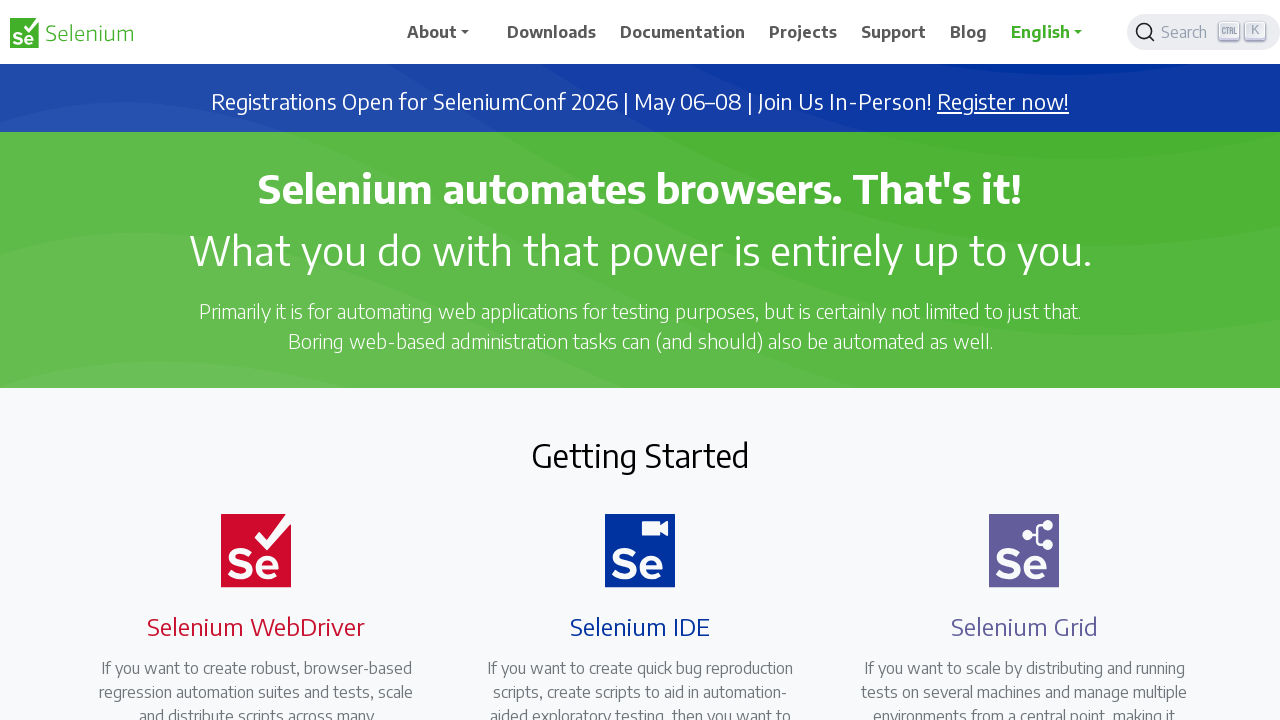

New page title: Register - SeleniumConf
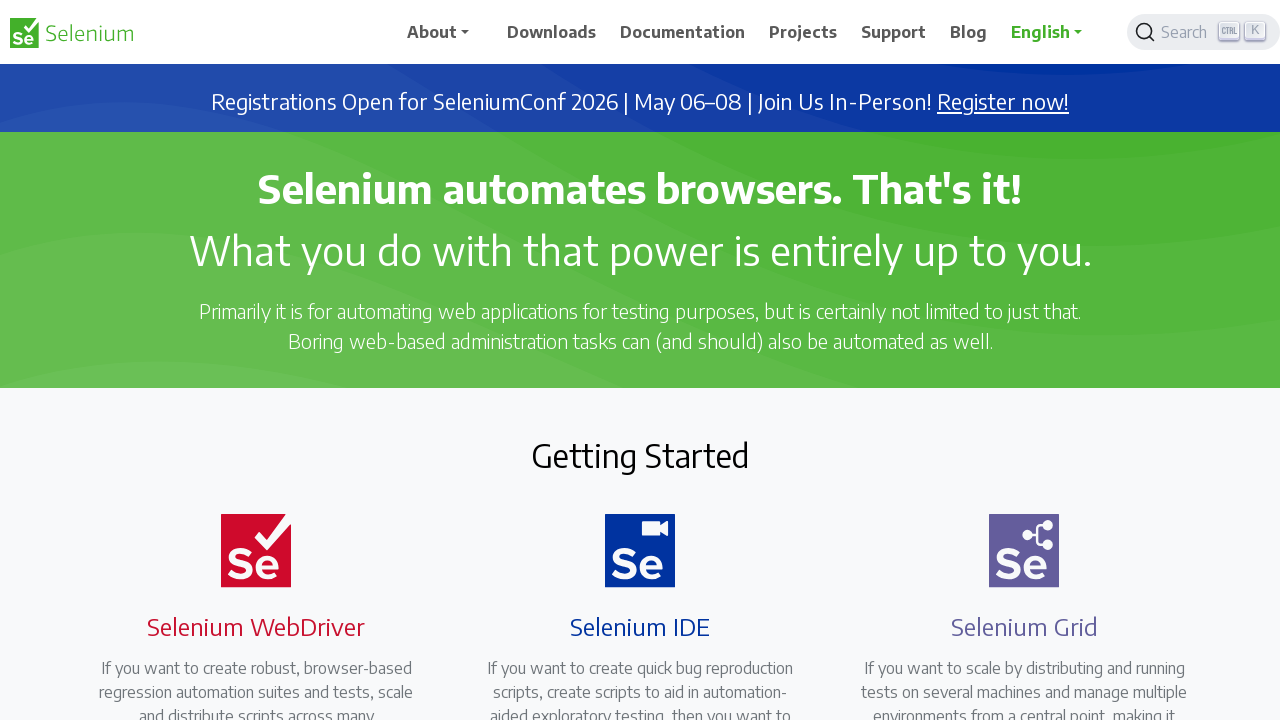

Retrieved href attribute from link: https://opencollective.com/selenium
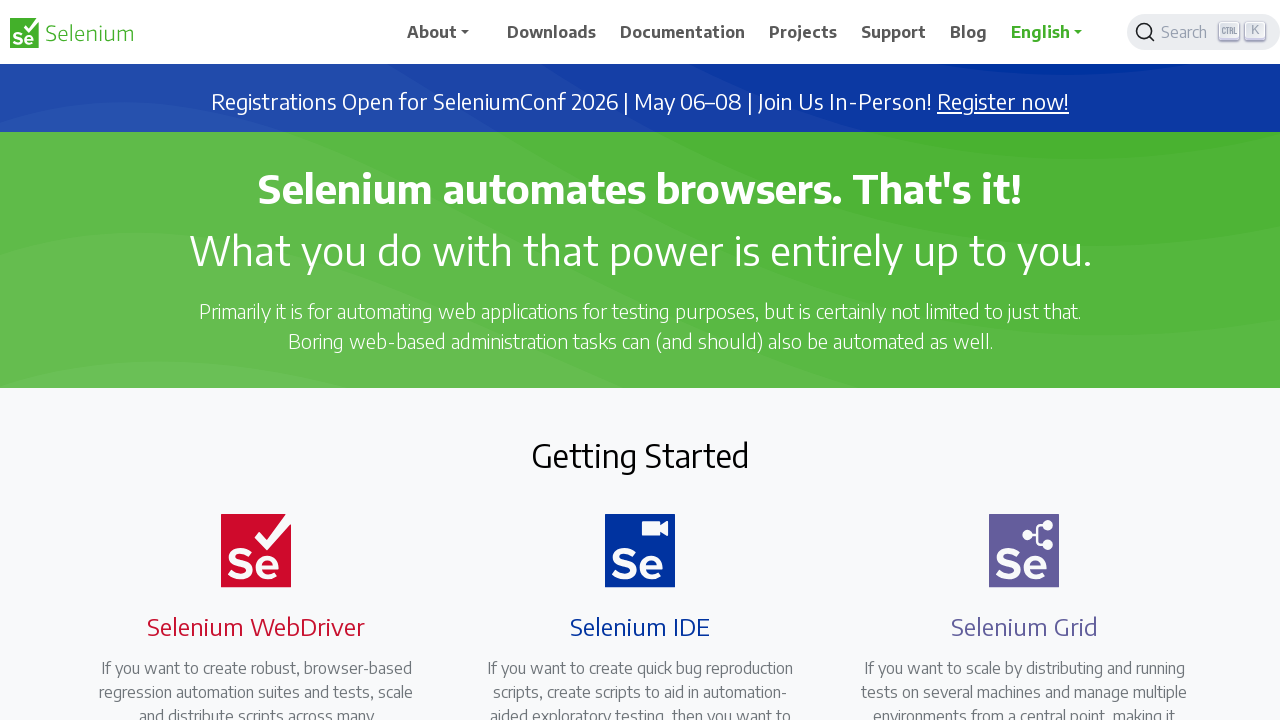

Clicked link that opens in new tab: https://opencollective.com/selenium at (687, 409) on a[target='_blank'] >> nth=1
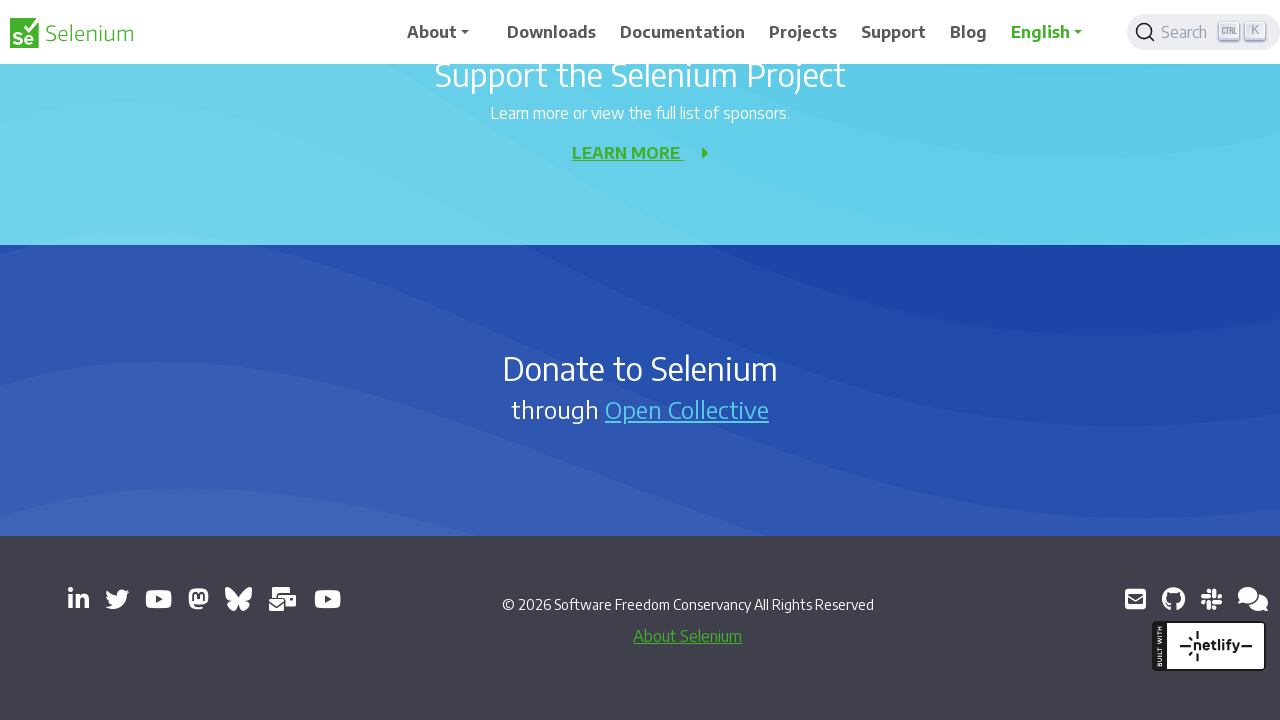

New page opened and captured
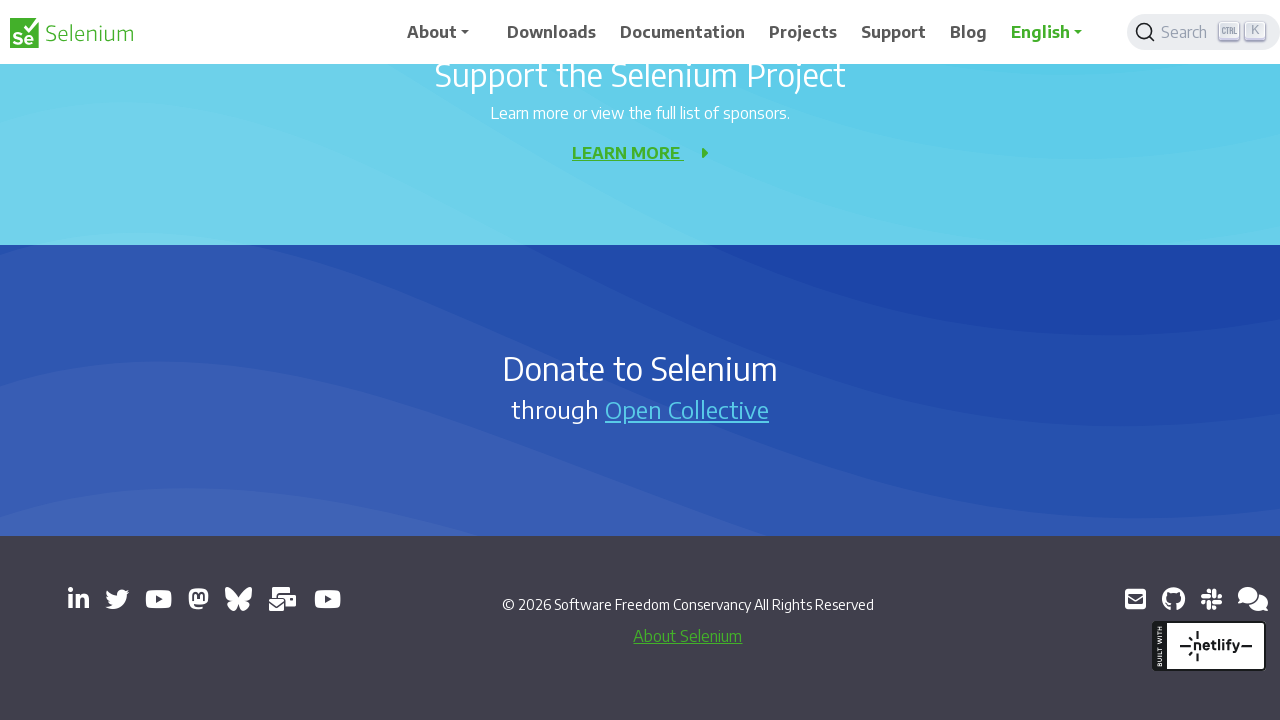

New page finished loading
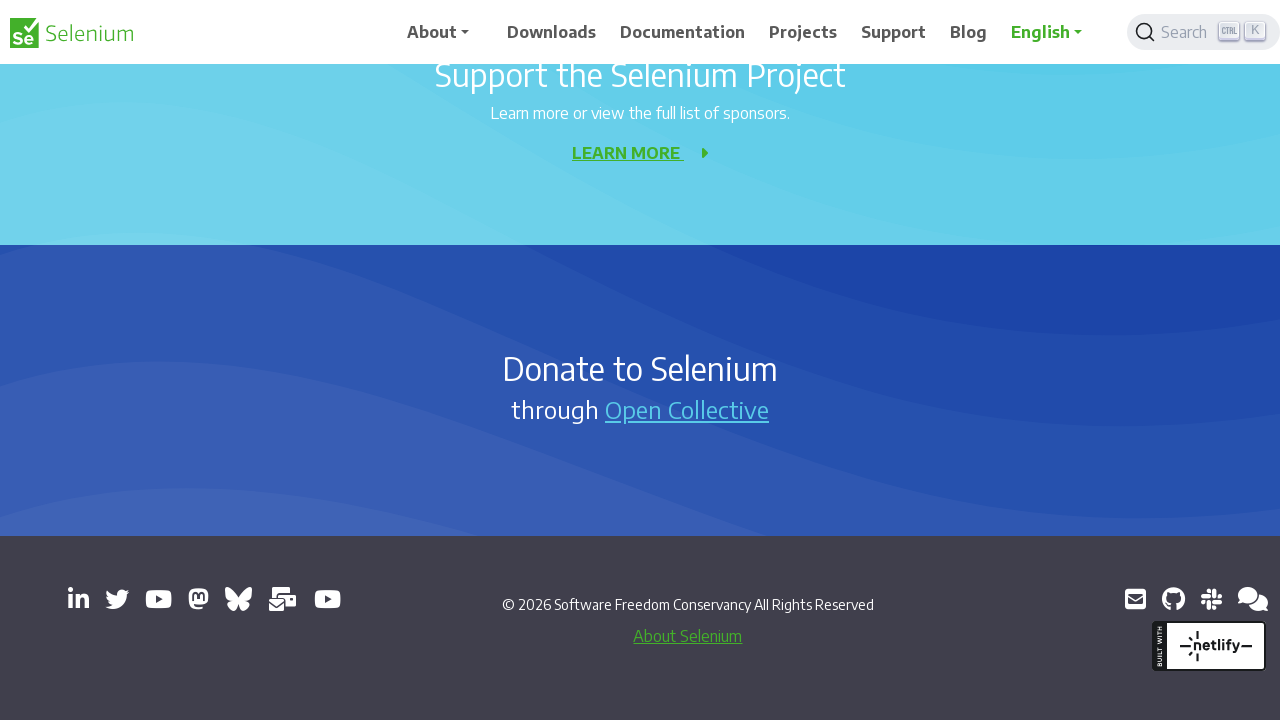

New page title: 
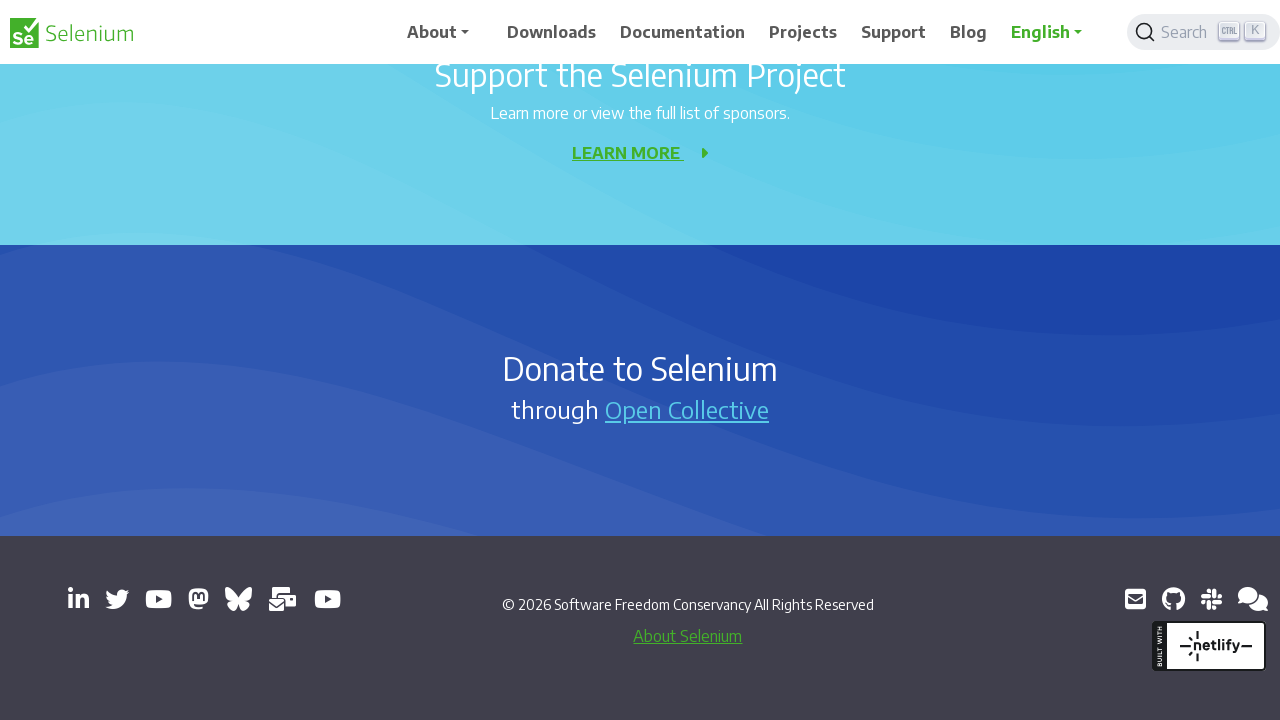

Retrieved href attribute from link: https://www.linkedin.com/company/4826427/
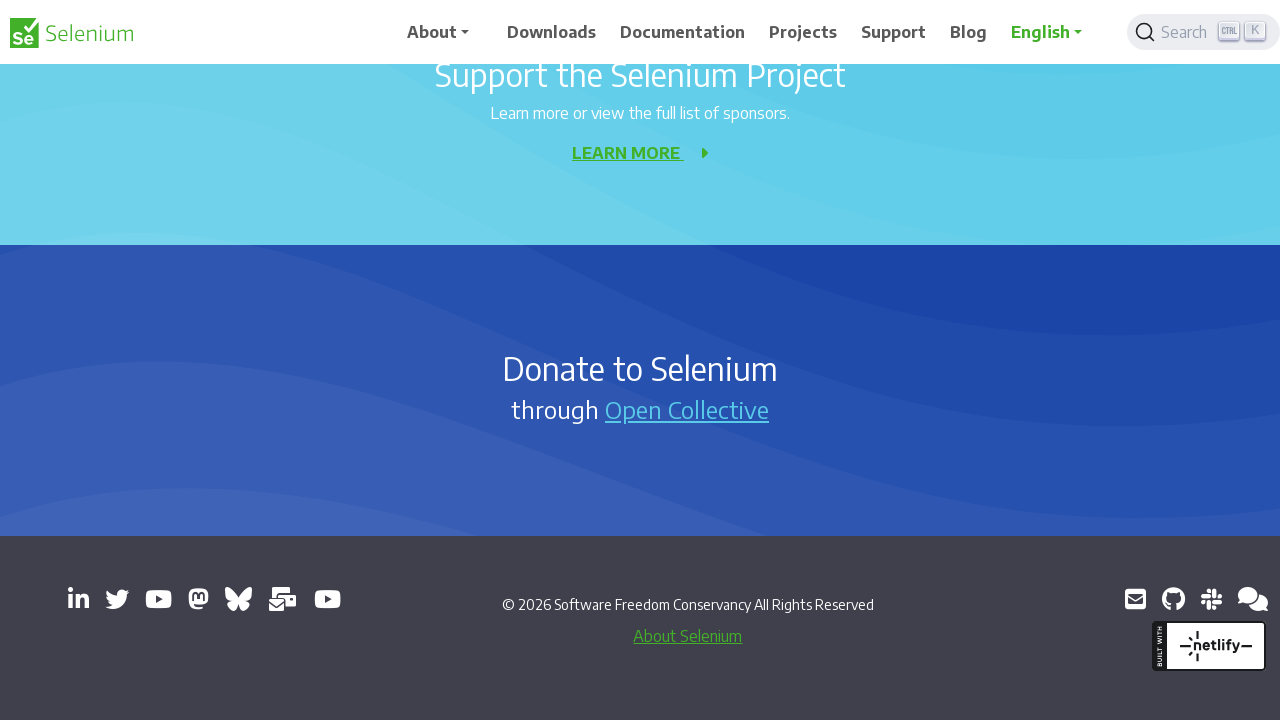

Clicked link that opens in new tab: https://www.linkedin.com/company/4826427/ at (78, 599) on a[target='_blank'] >> nth=2
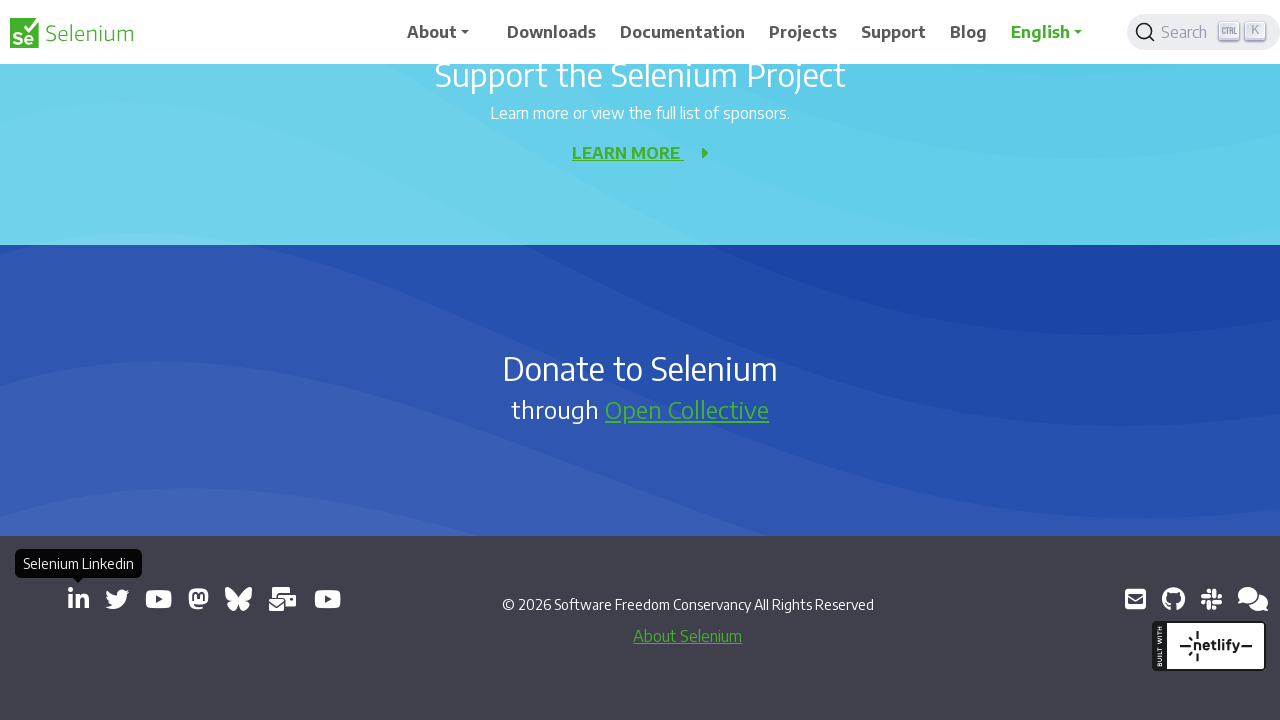

New page opened and captured
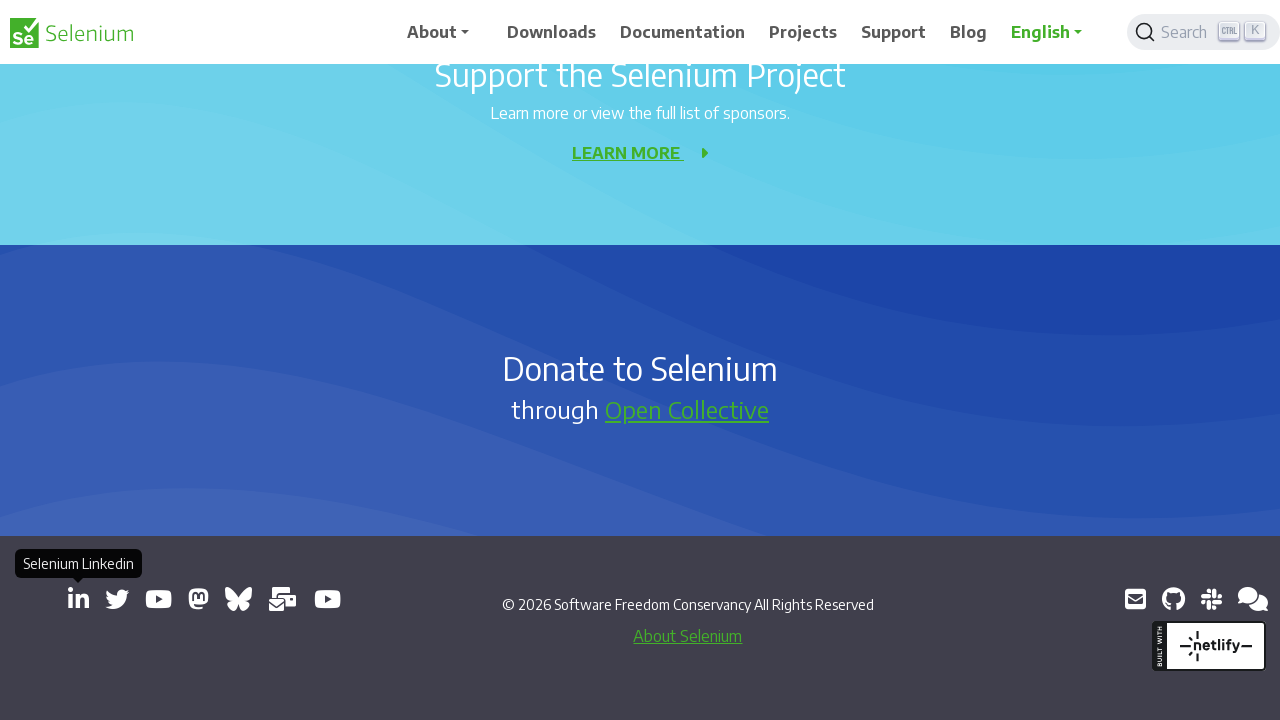

New page finished loading
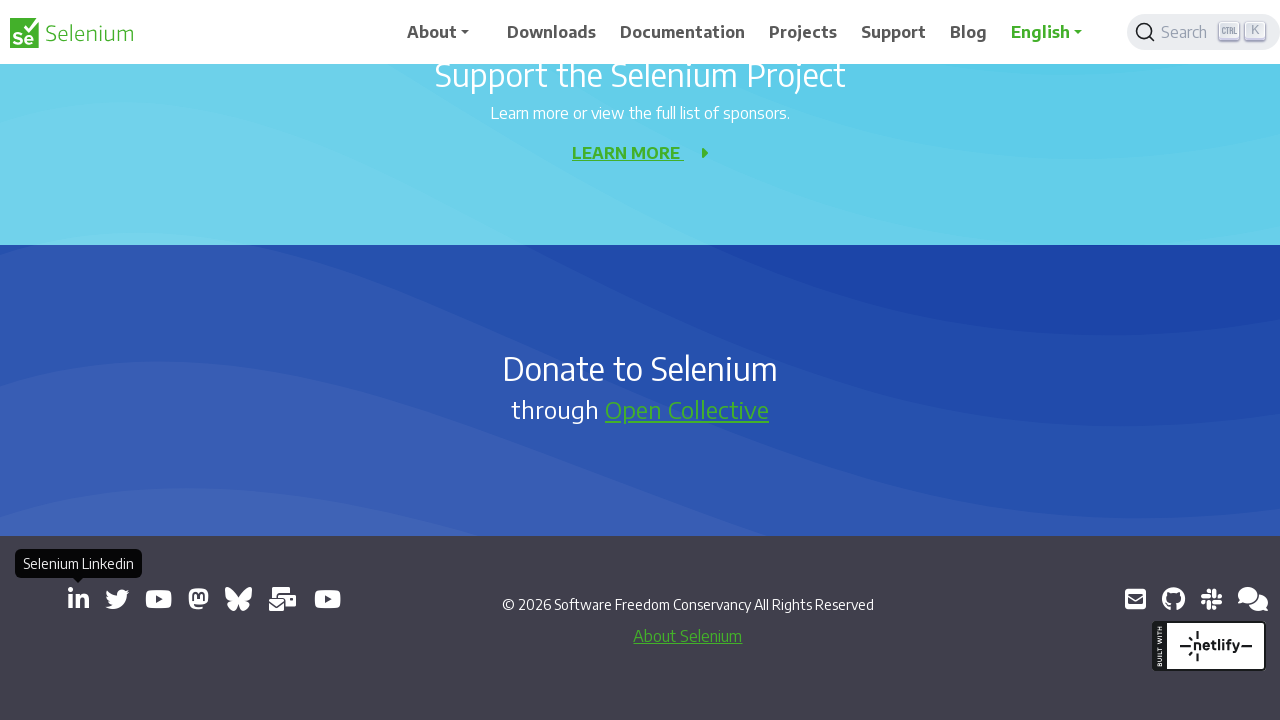

New page title: 
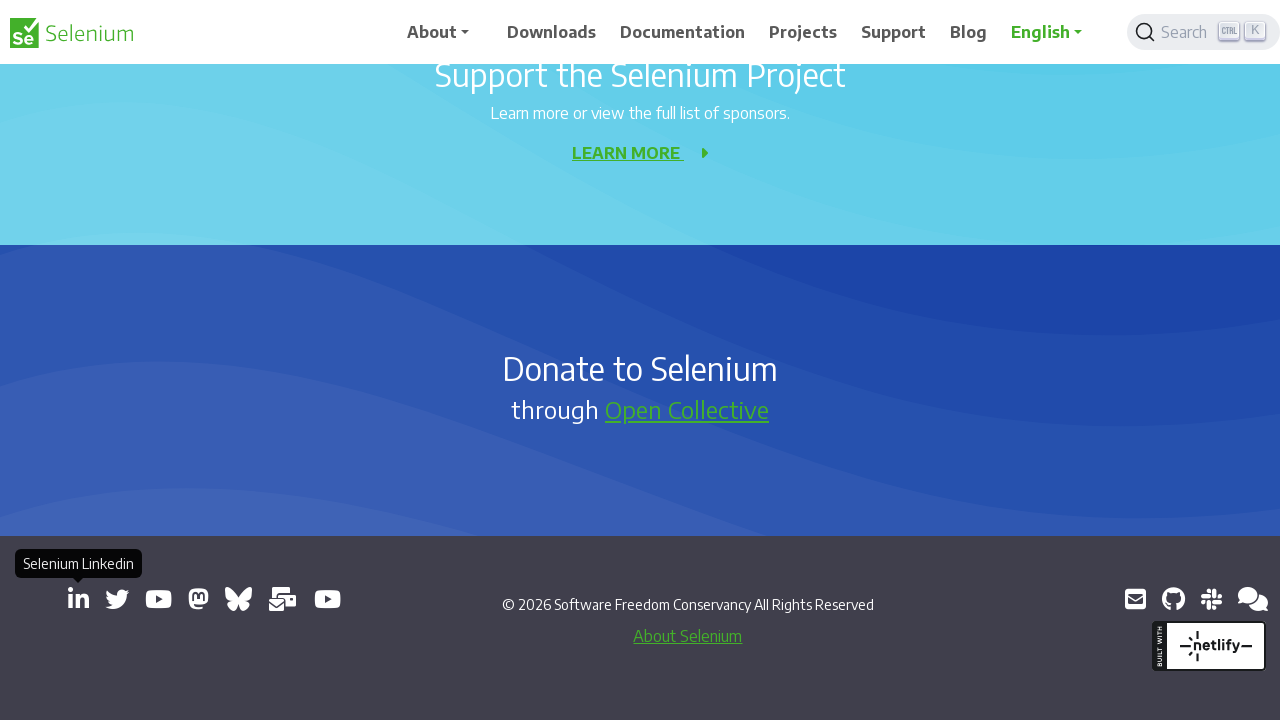

Retrieved href attribute from link: https://x.com/SeleniumHQ
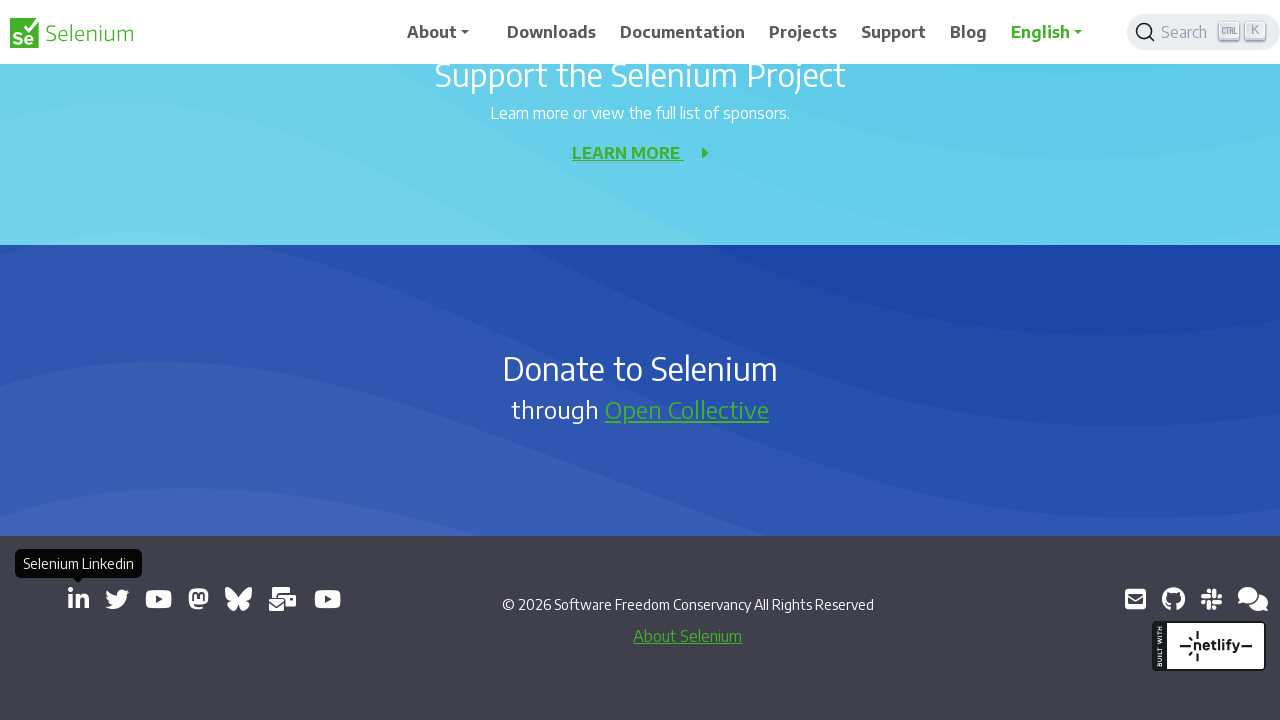

Clicked link that opens in new tab: https://x.com/SeleniumHQ at (117, 599) on a[target='_blank'] >> nth=3
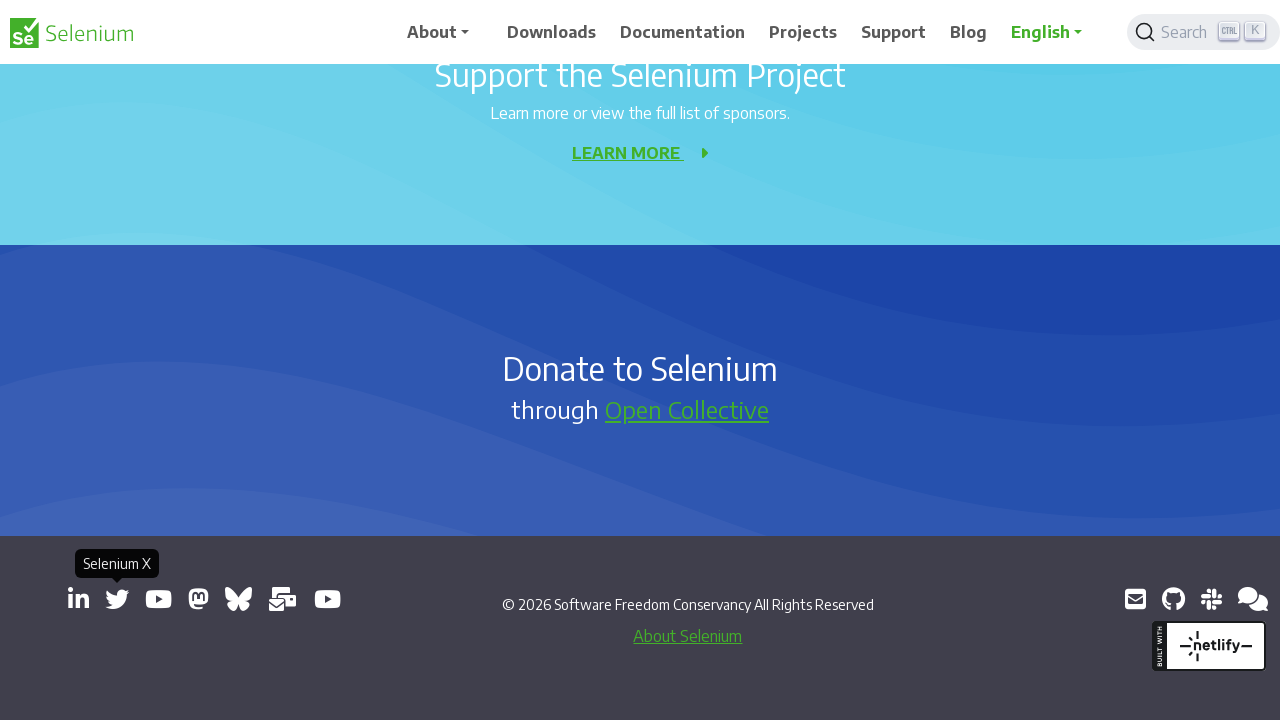

New page opened and captured
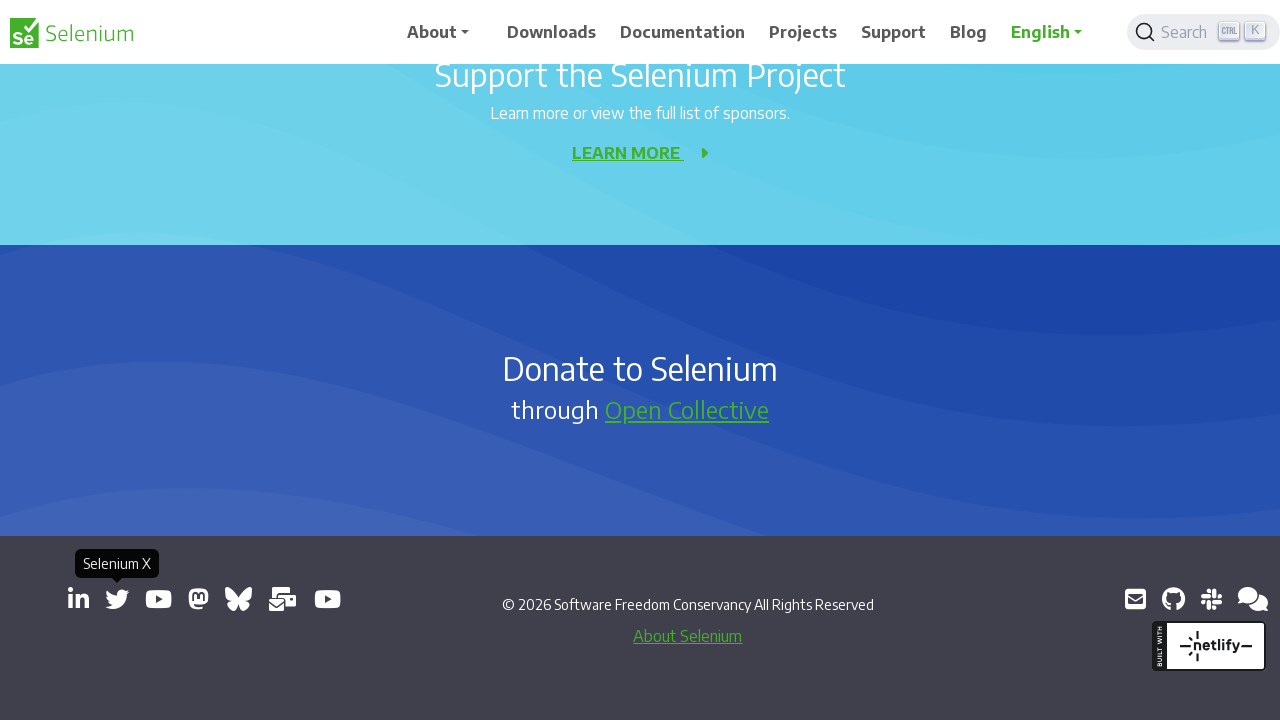

New page finished loading
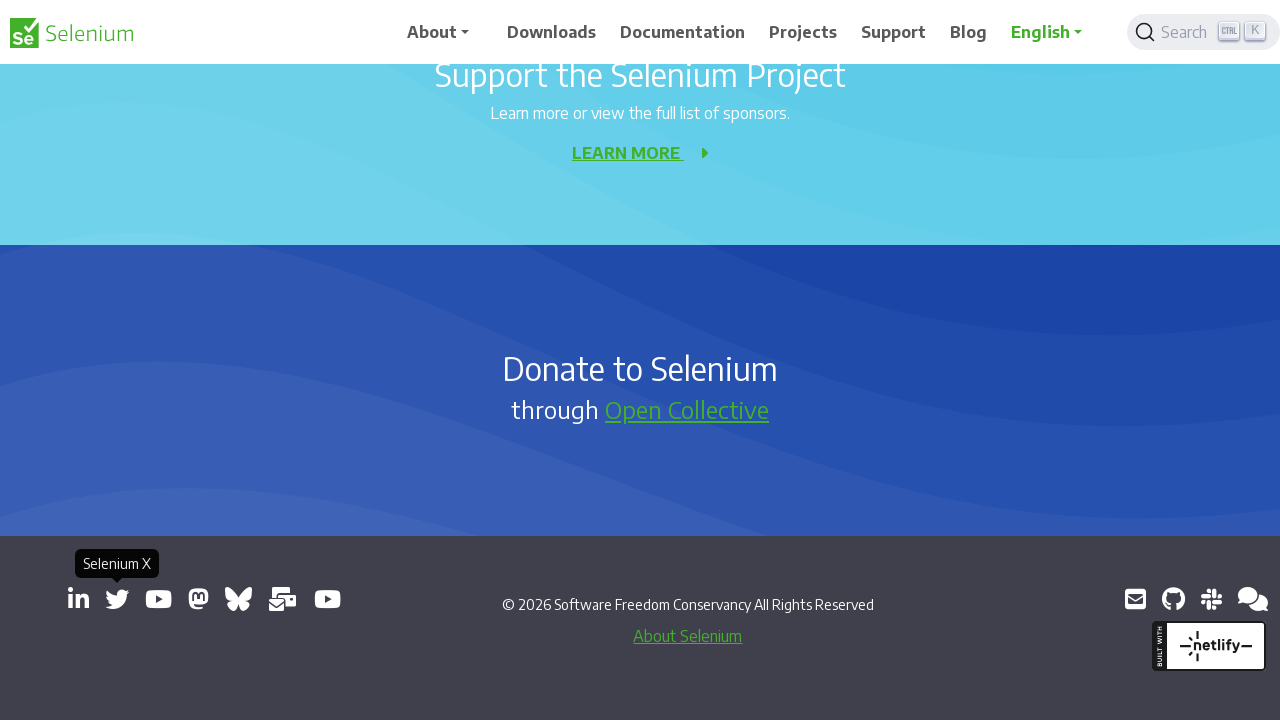

New page title: 
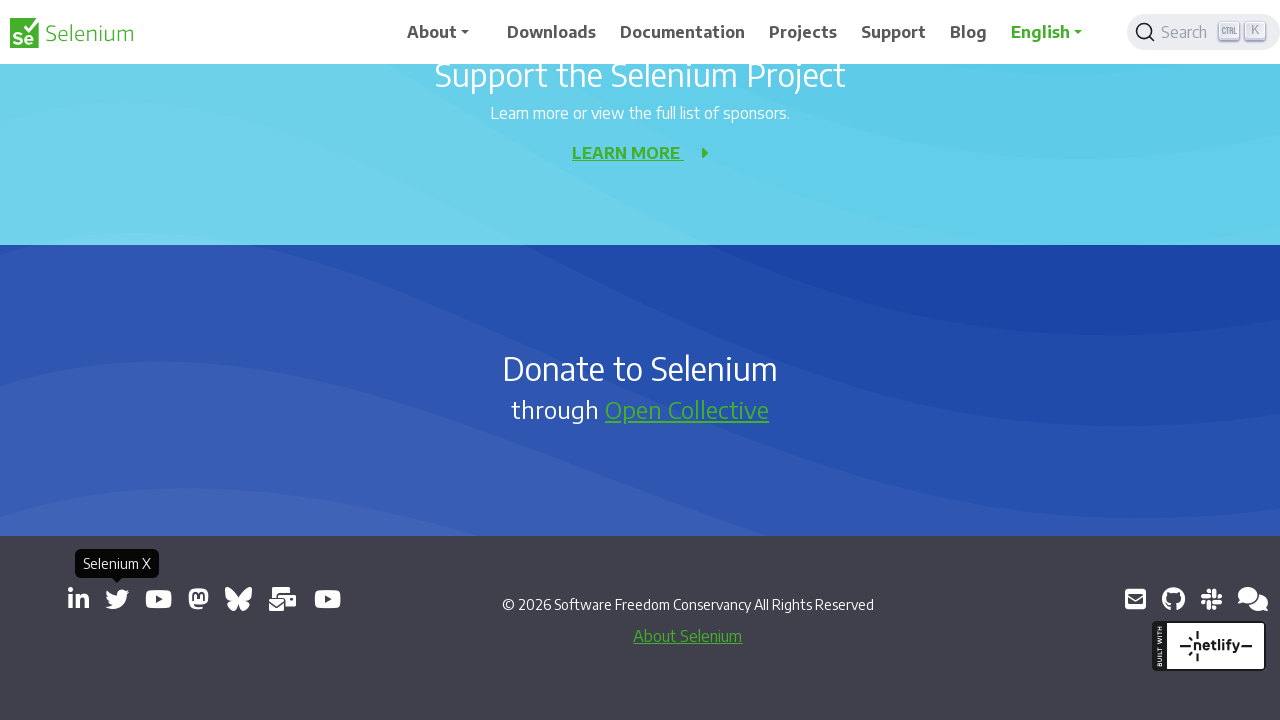

Retrieved href attribute from link: https://www.youtube.com/@SeleniumHQProject/
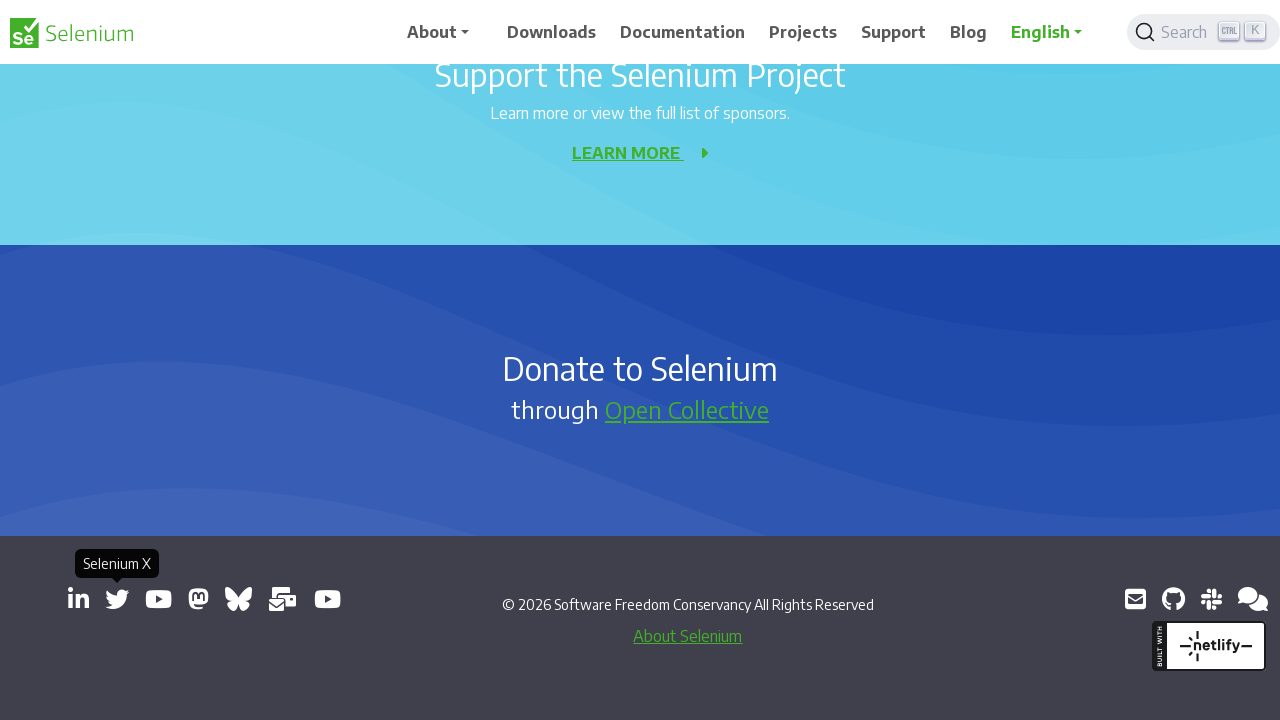

Clicked link that opens in new tab: https://www.youtube.com/@SeleniumHQProject/ at (158, 599) on a[target='_blank'] >> nth=4
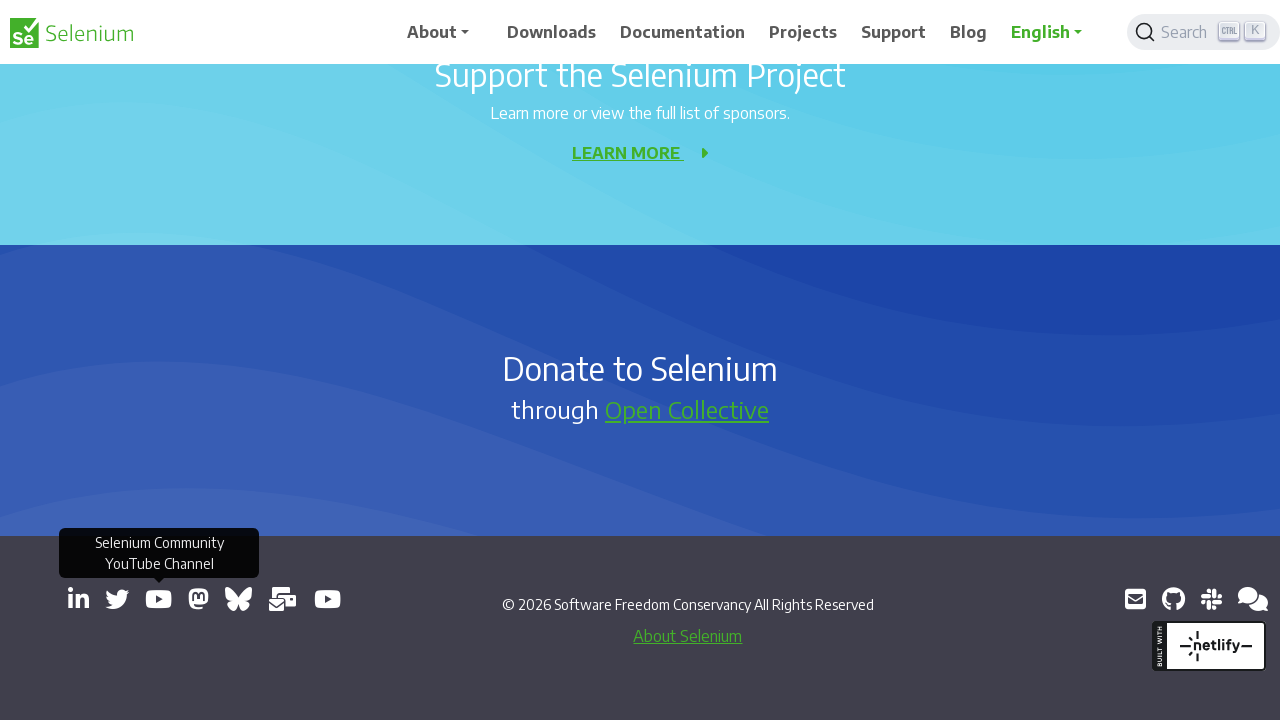

New page opened and captured
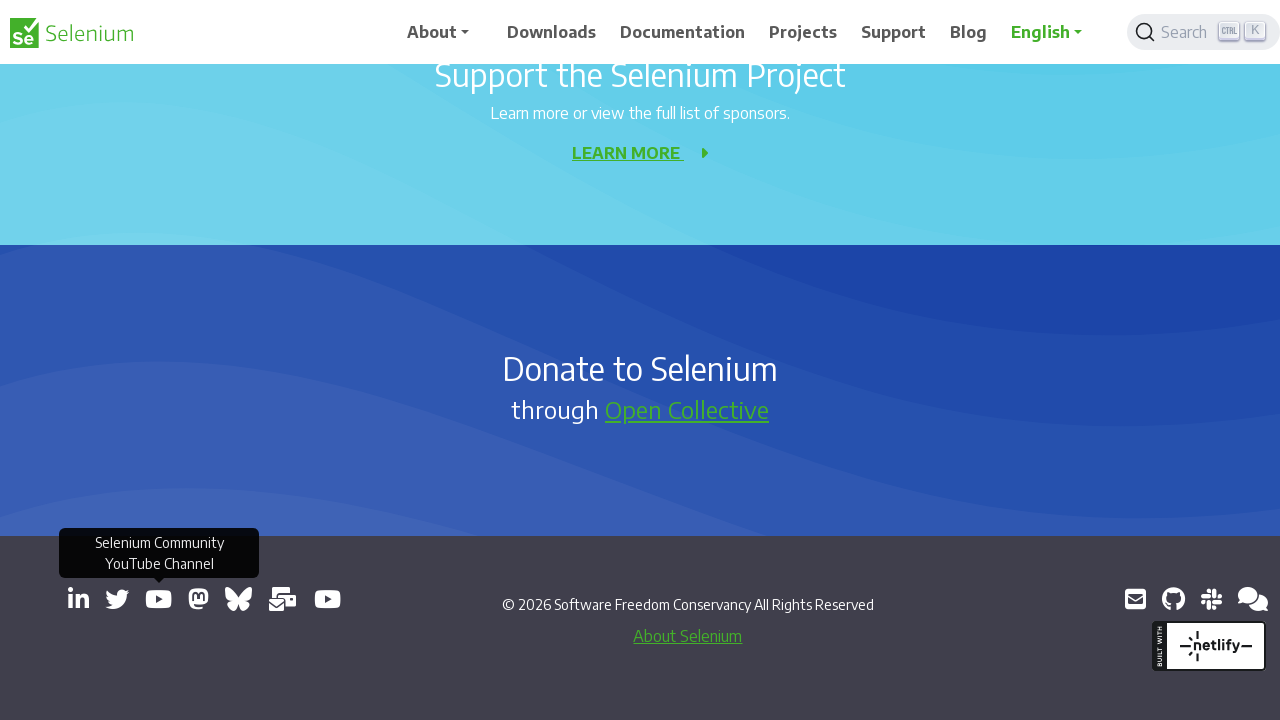

New page finished loading
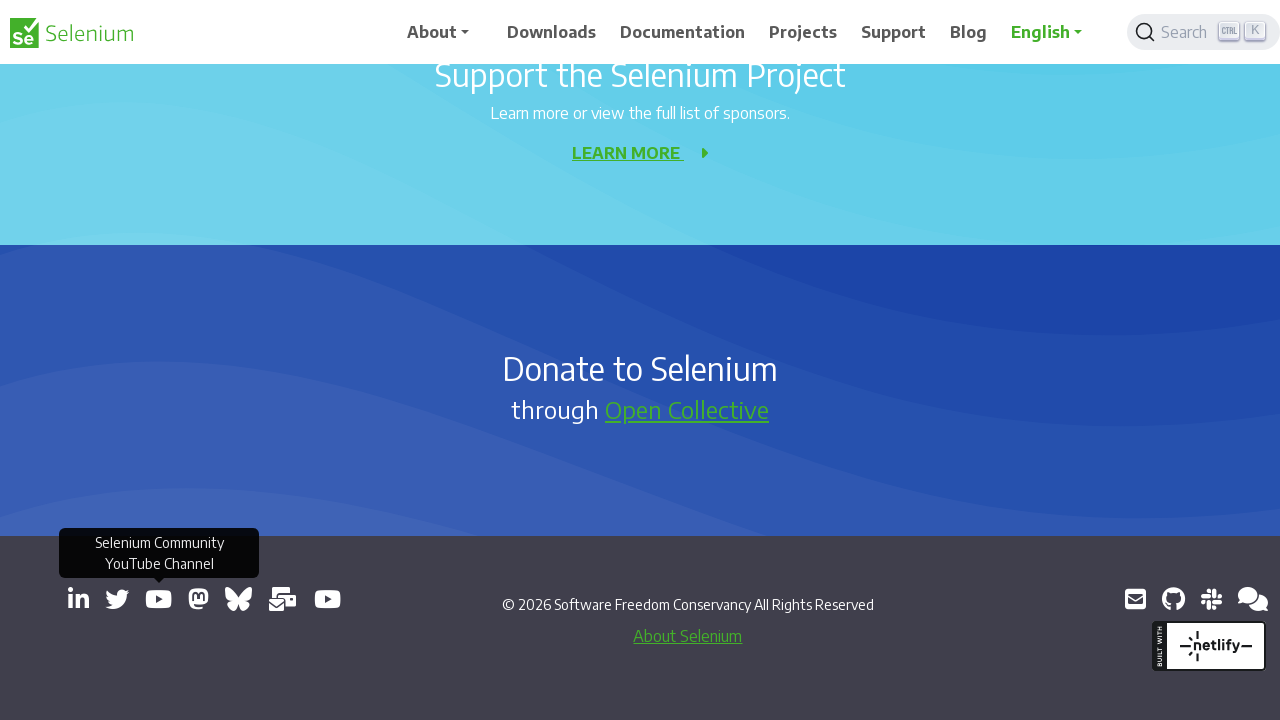

New page title: SeleniumHQ Project - YouTube
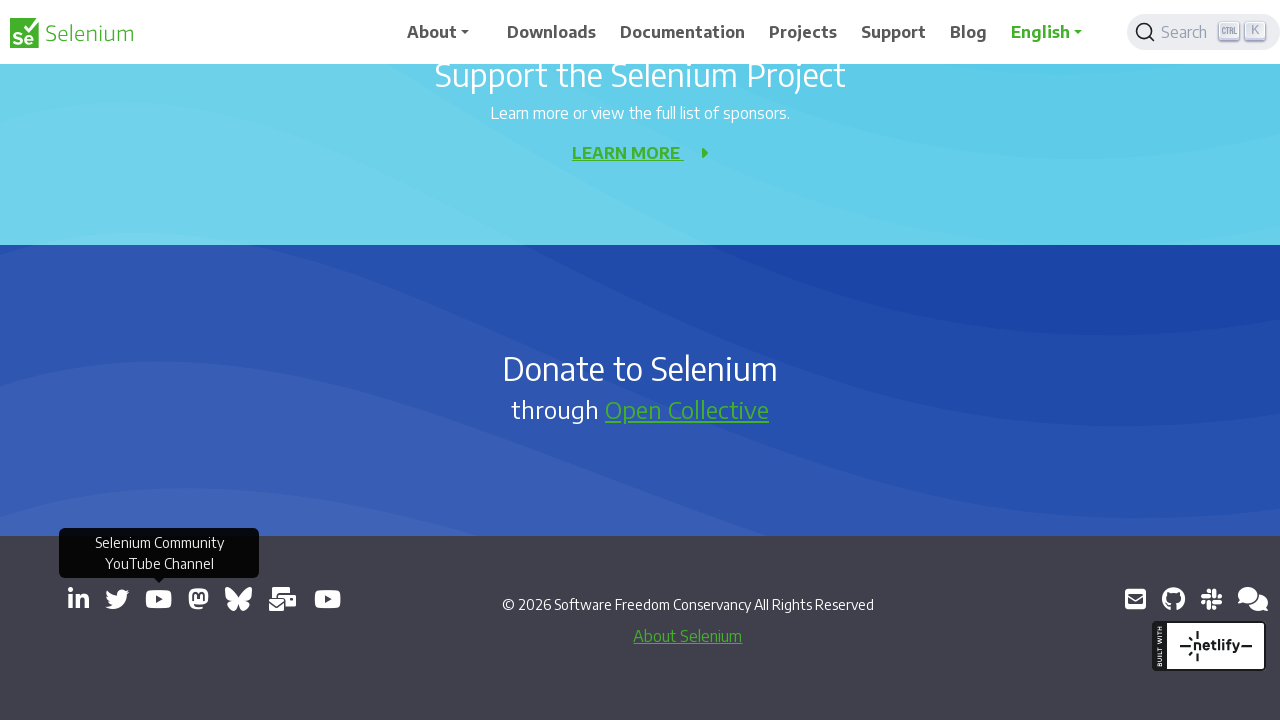

Retrieved href attribute from link: https://mastodon.social/@seleniumHQ@fosstodon.org
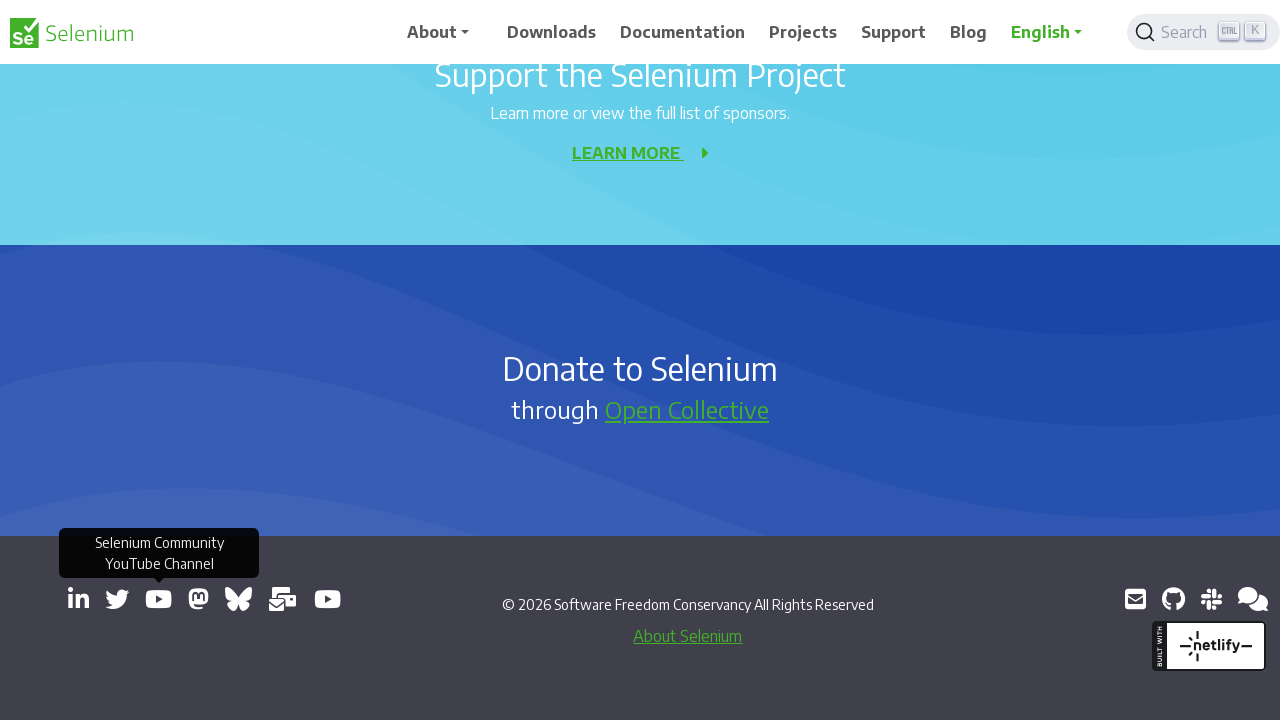

Clicked link that opens in new tab: https://mastodon.social/@seleniumHQ@fosstodon.org at (198, 599) on a[target='_blank'] >> nth=5
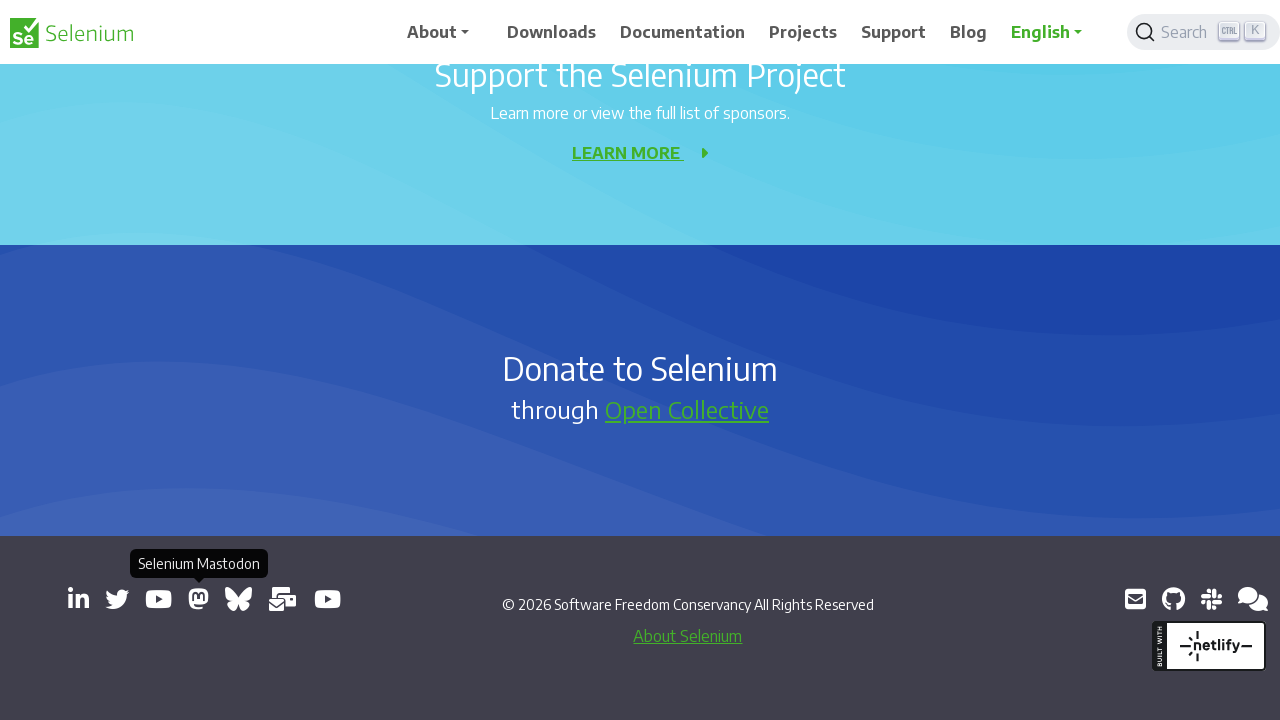

New page opened and captured
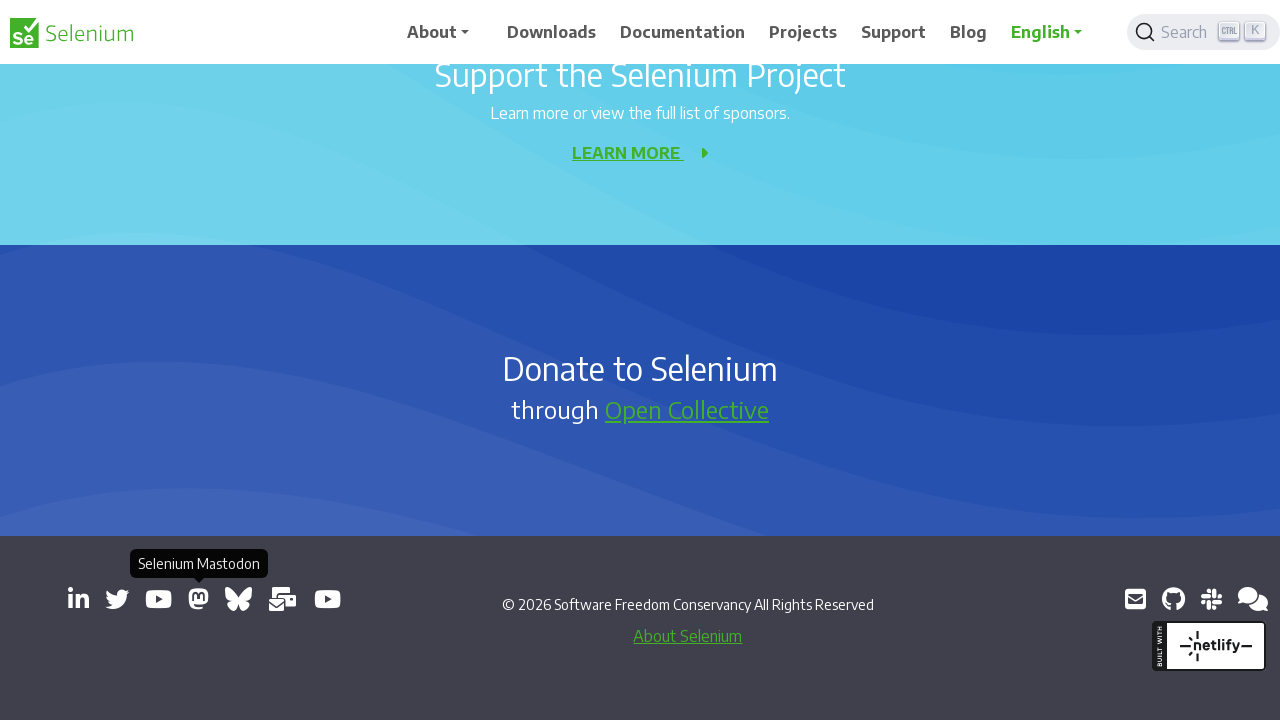

New page finished loading
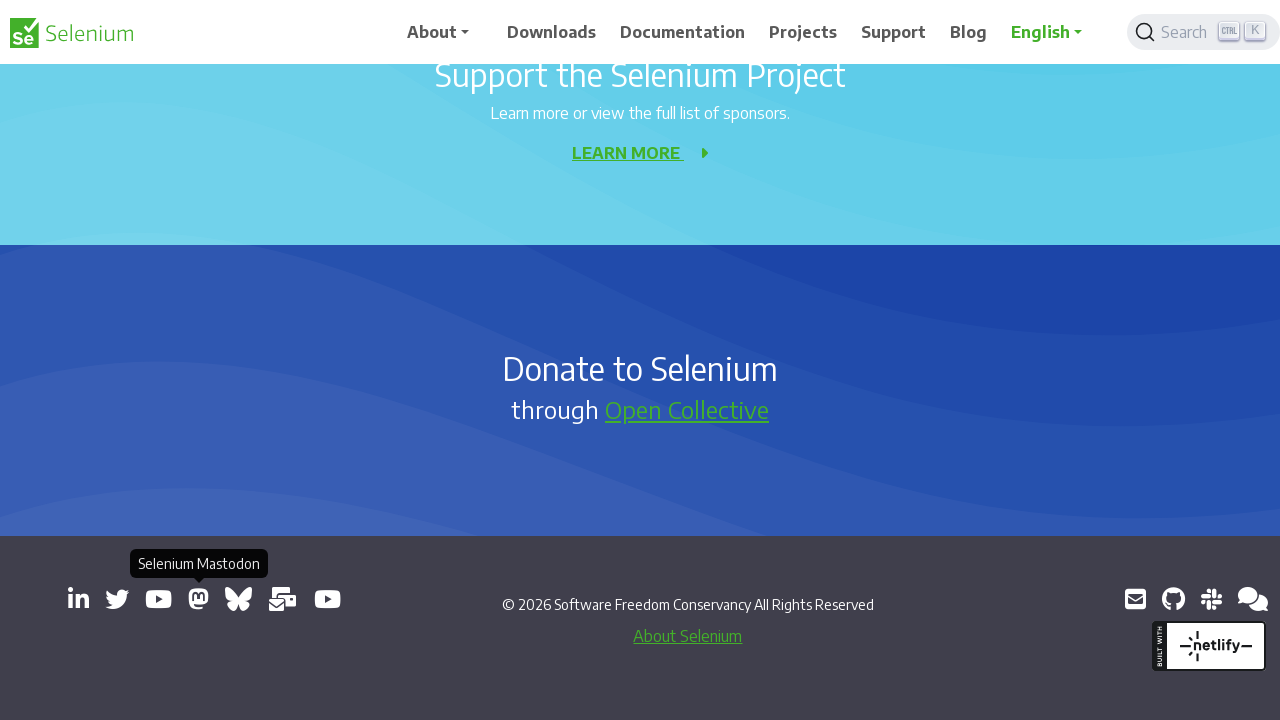

New page title: Mastodon
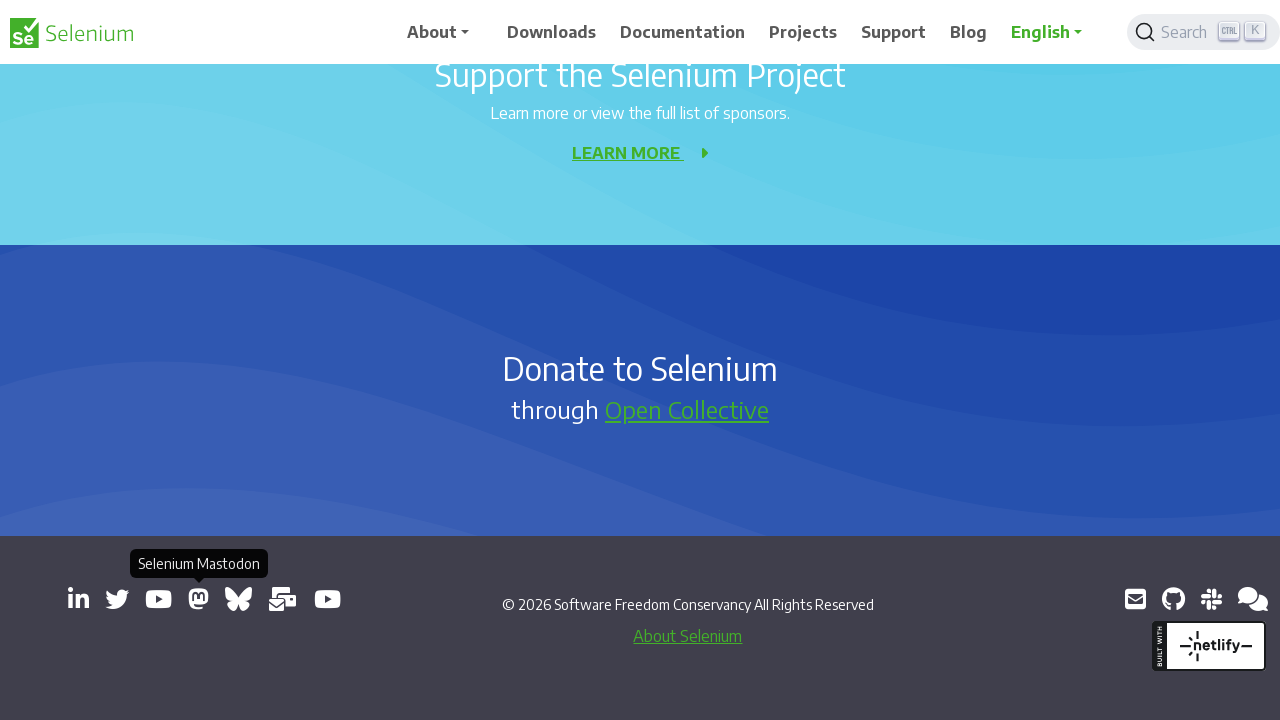

Retrieved href attribute from link: https://bsky.app/profile/seleniumconf.bsky.social
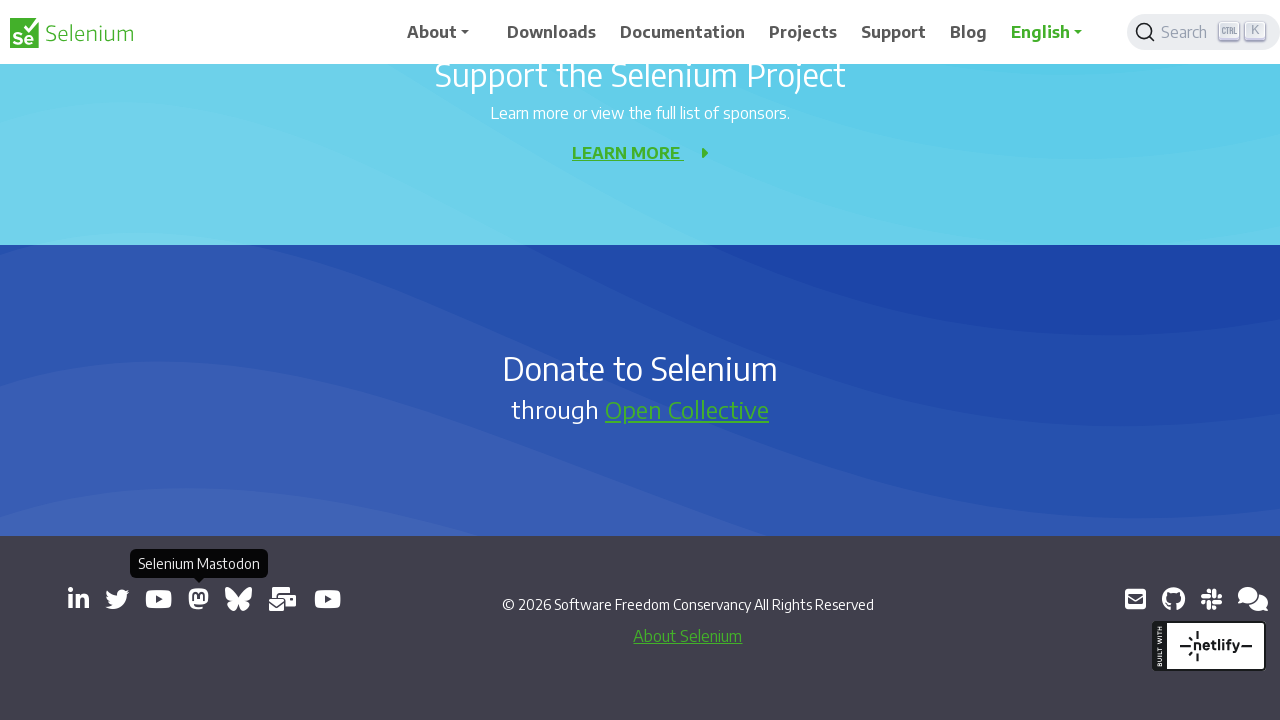

Clicked link that opens in new tab: https://bsky.app/profile/seleniumconf.bsky.social at (238, 599) on a[target='_blank'] >> nth=6
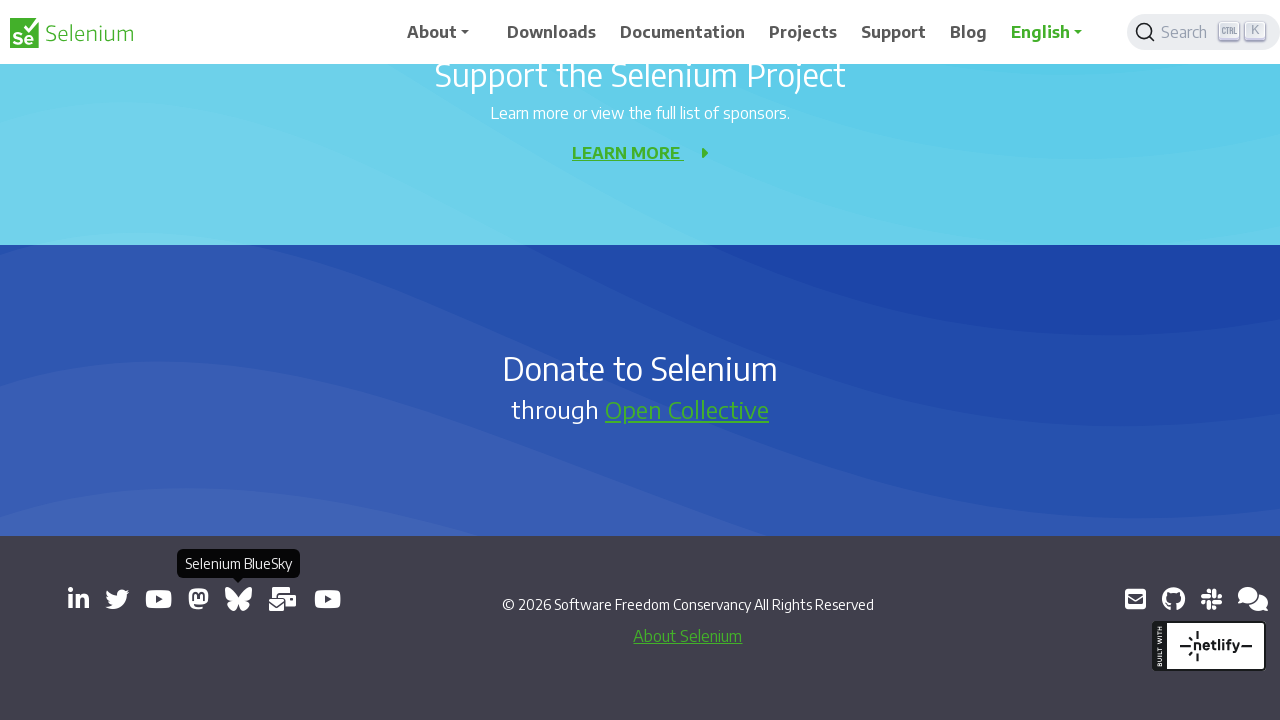

New page opened and captured
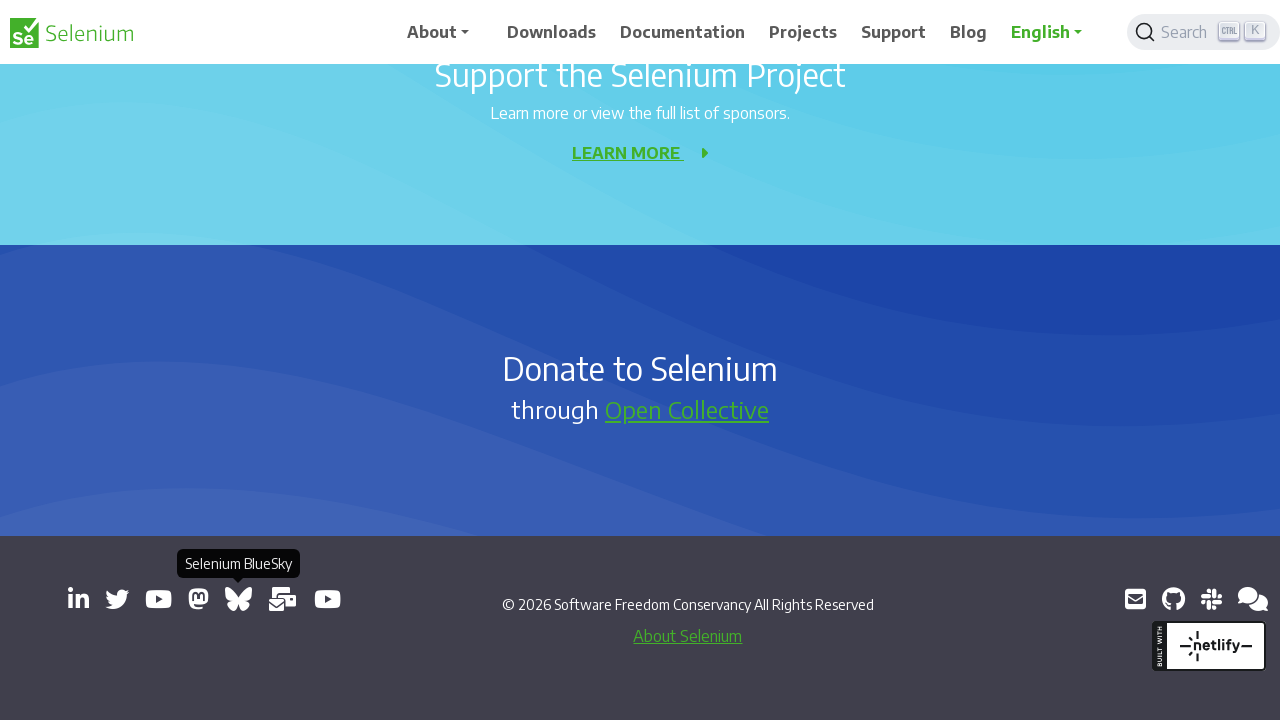

New page finished loading
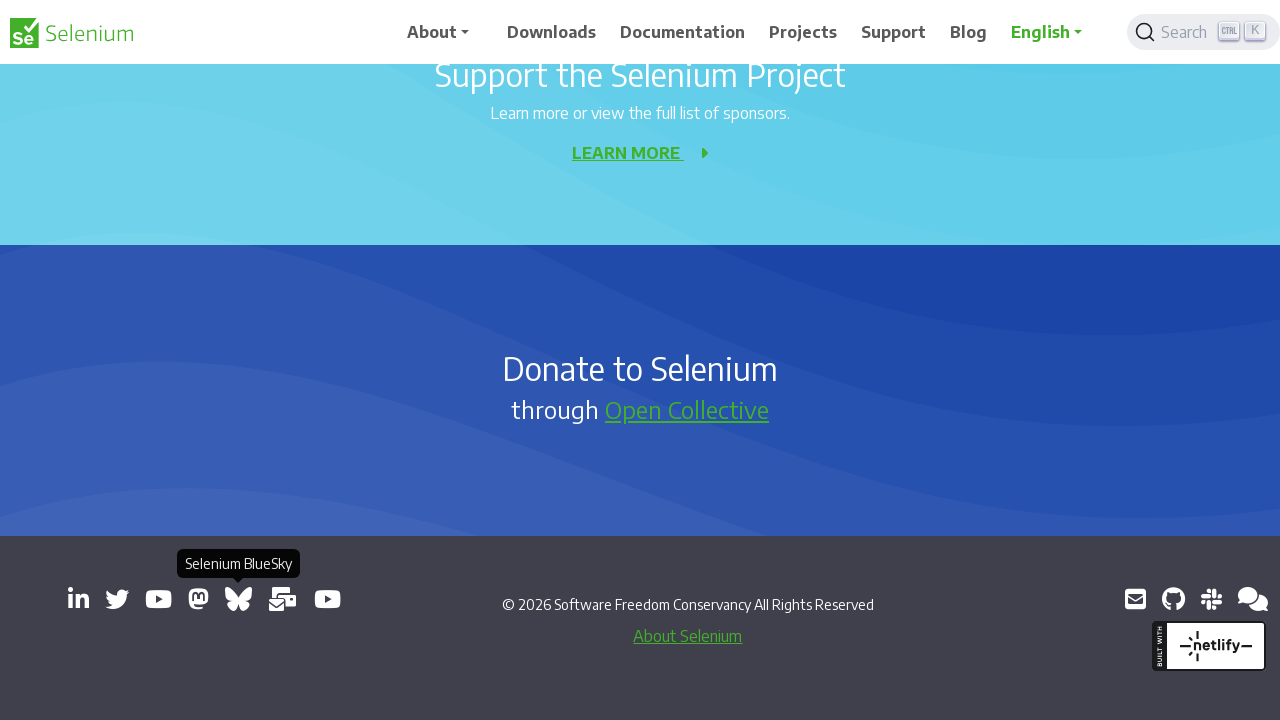

New page title: @seleniumconf.bsky.social — Bluesky
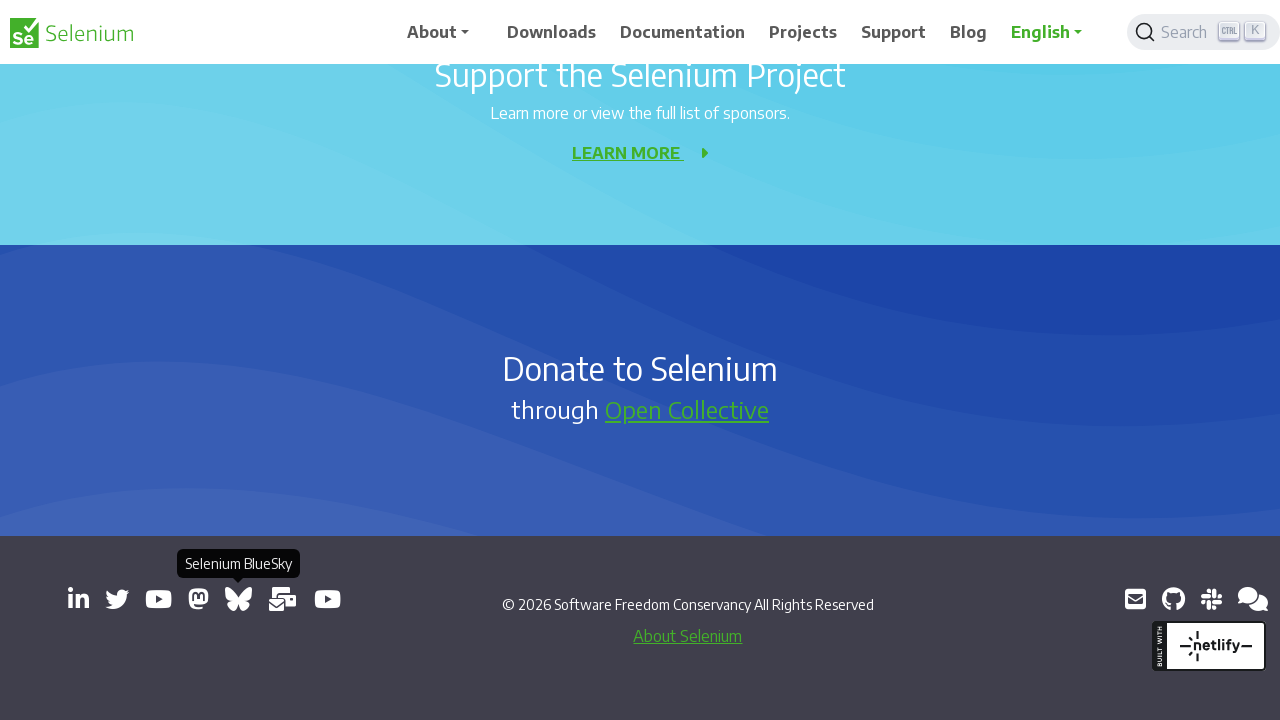

Retrieved href attribute from link: https://groups.google.com/group/selenium-users
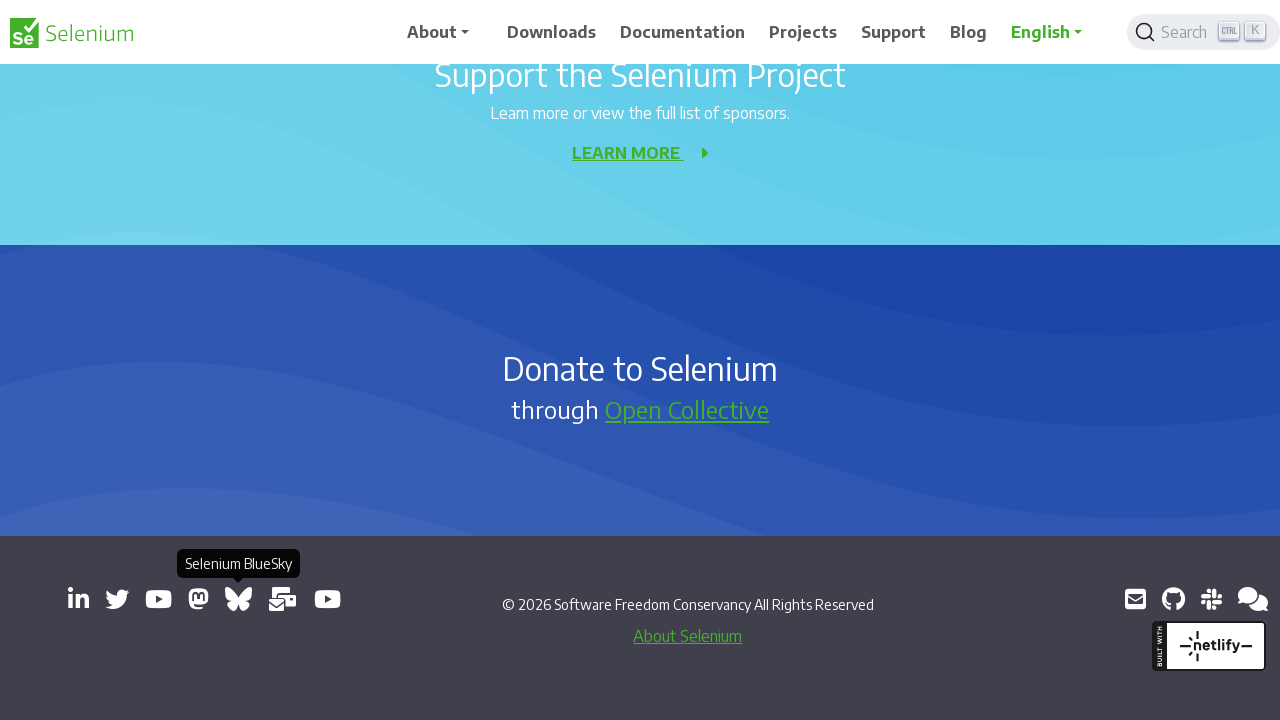

Clicked link that opens in new tab: https://groups.google.com/group/selenium-users at (283, 599) on a[target='_blank'] >> nth=7
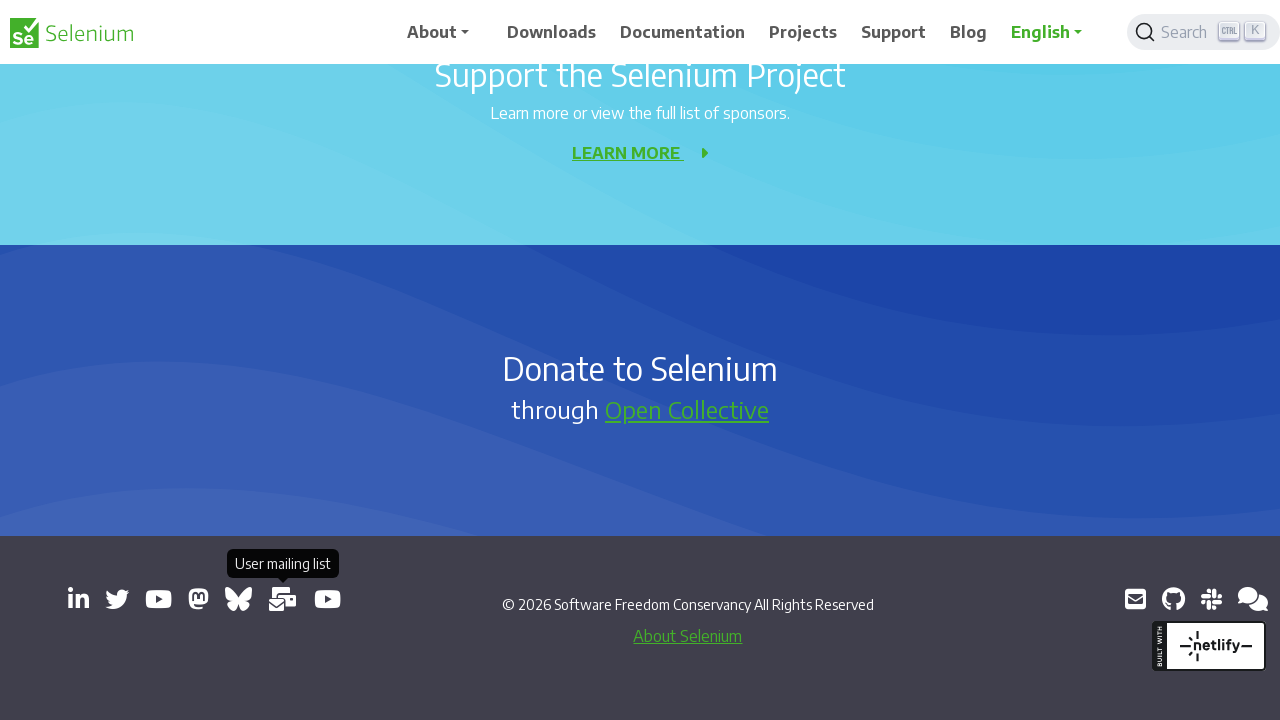

New page opened and captured
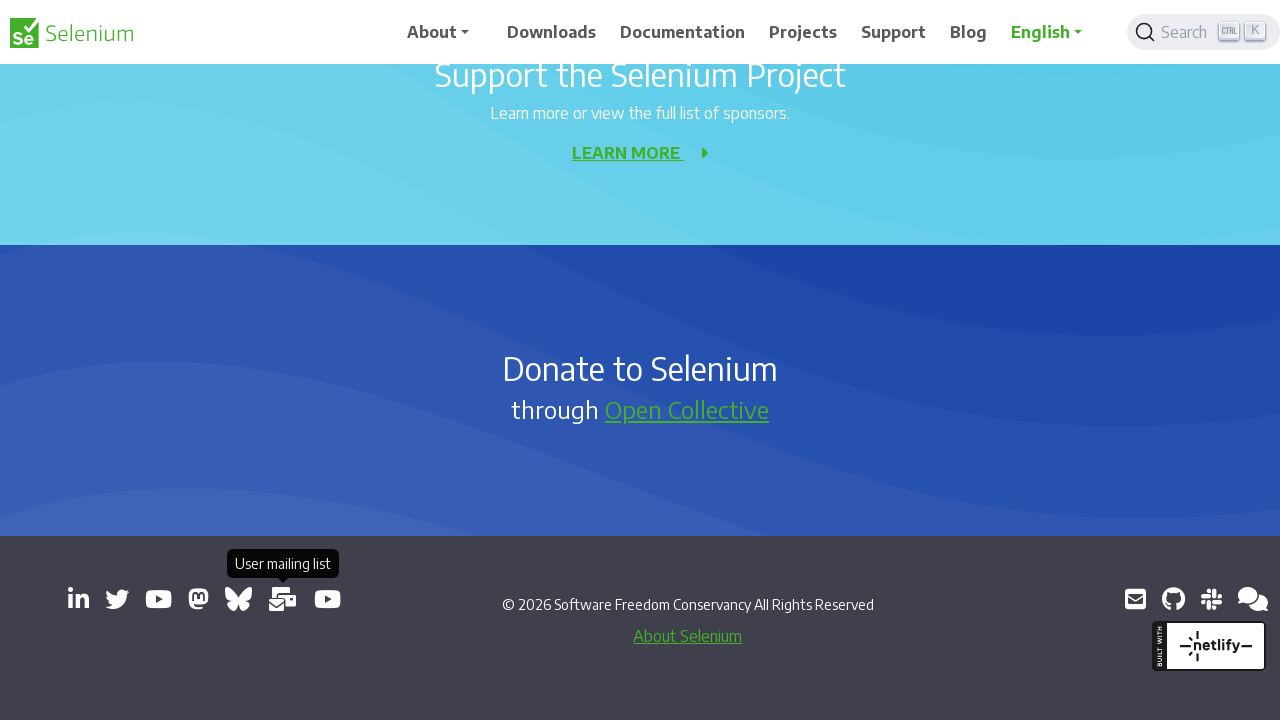

New page finished loading
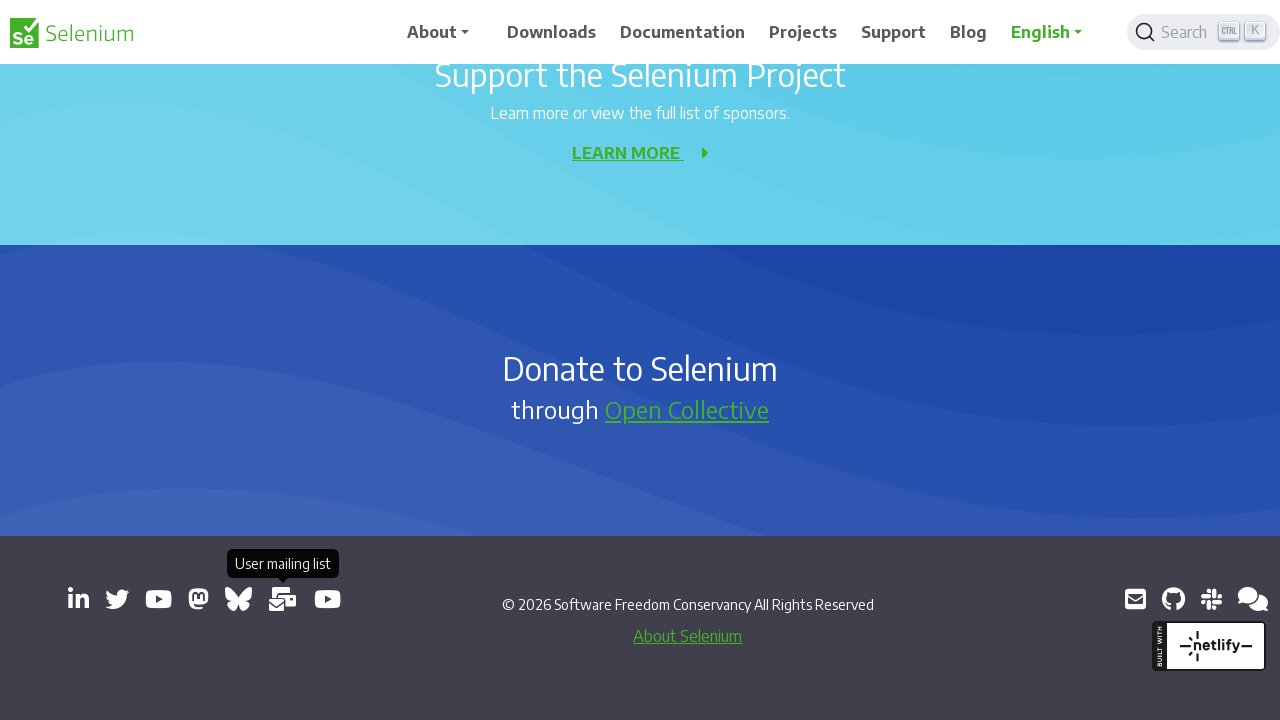

New page title: Selenium Users - Google Groups
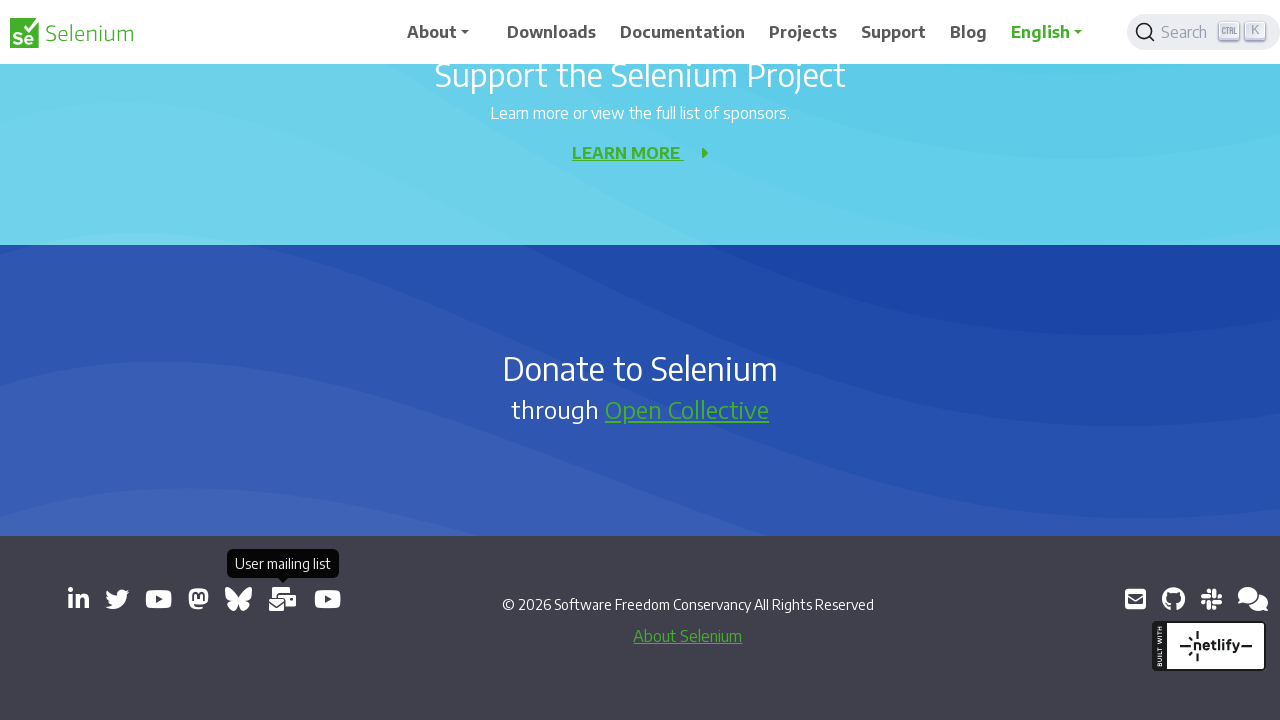

Retrieved href attribute from link: https://www.youtube.com/channel/UCbDlgX_613xNMrDqCe3QNEw
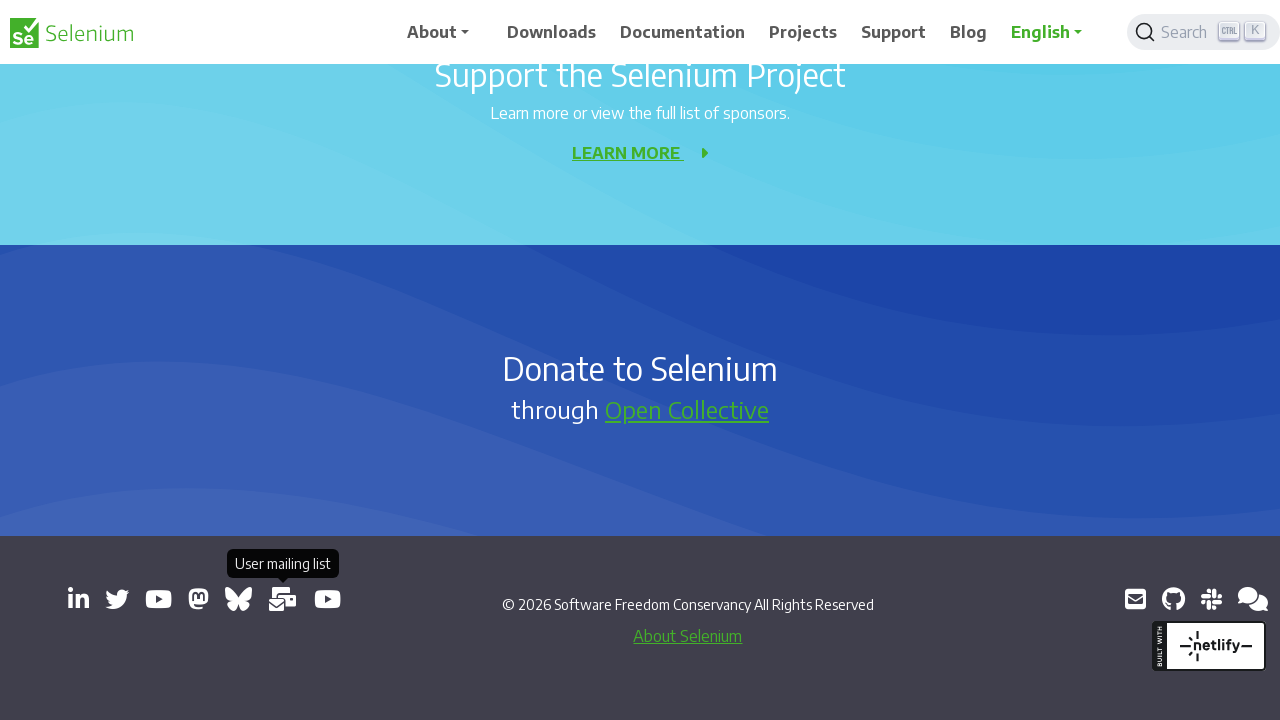

Clicked link that opens in new tab: https://www.youtube.com/channel/UCbDlgX_613xNMrDqCe3QNEw at (328, 599) on a[target='_blank'] >> nth=8
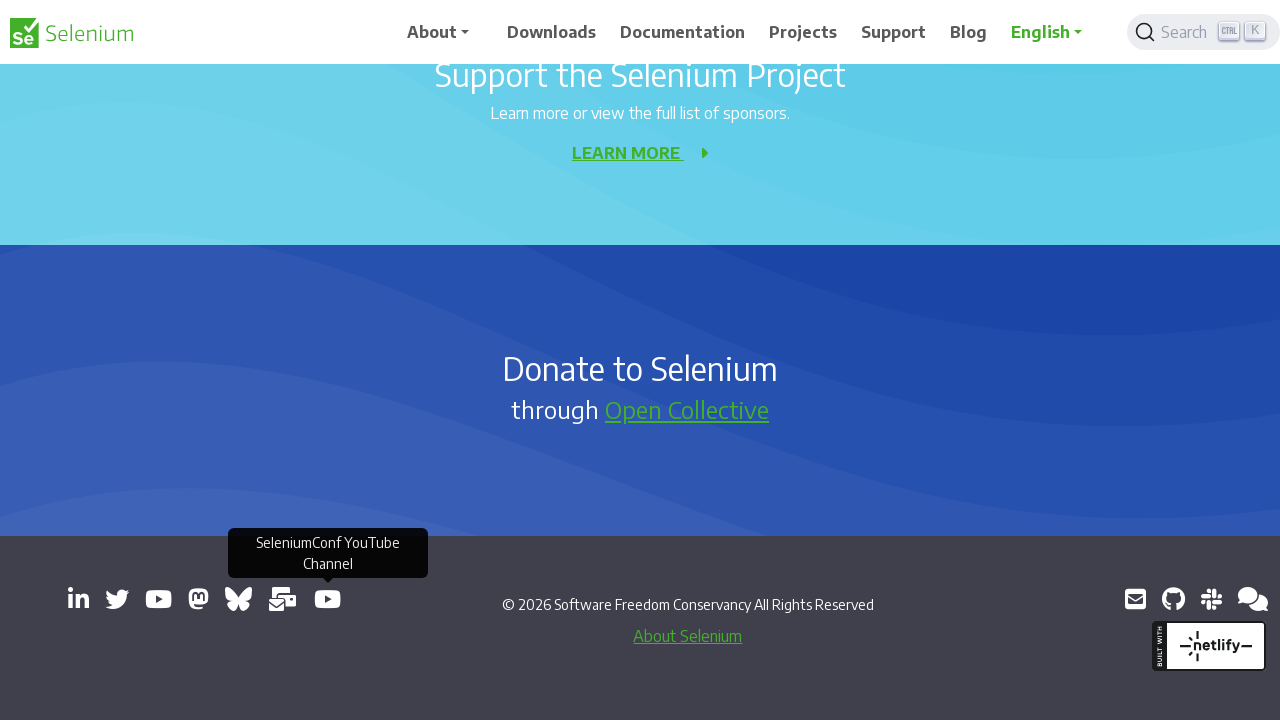

New page opened and captured
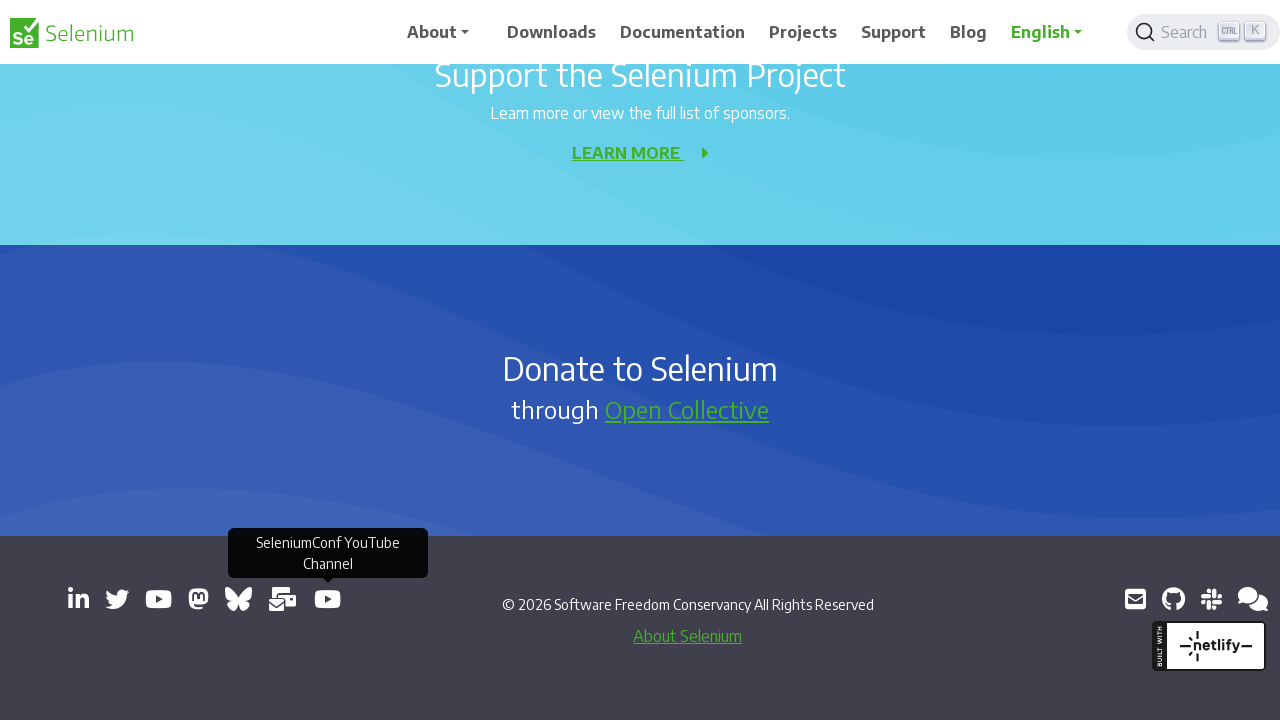

New page finished loading
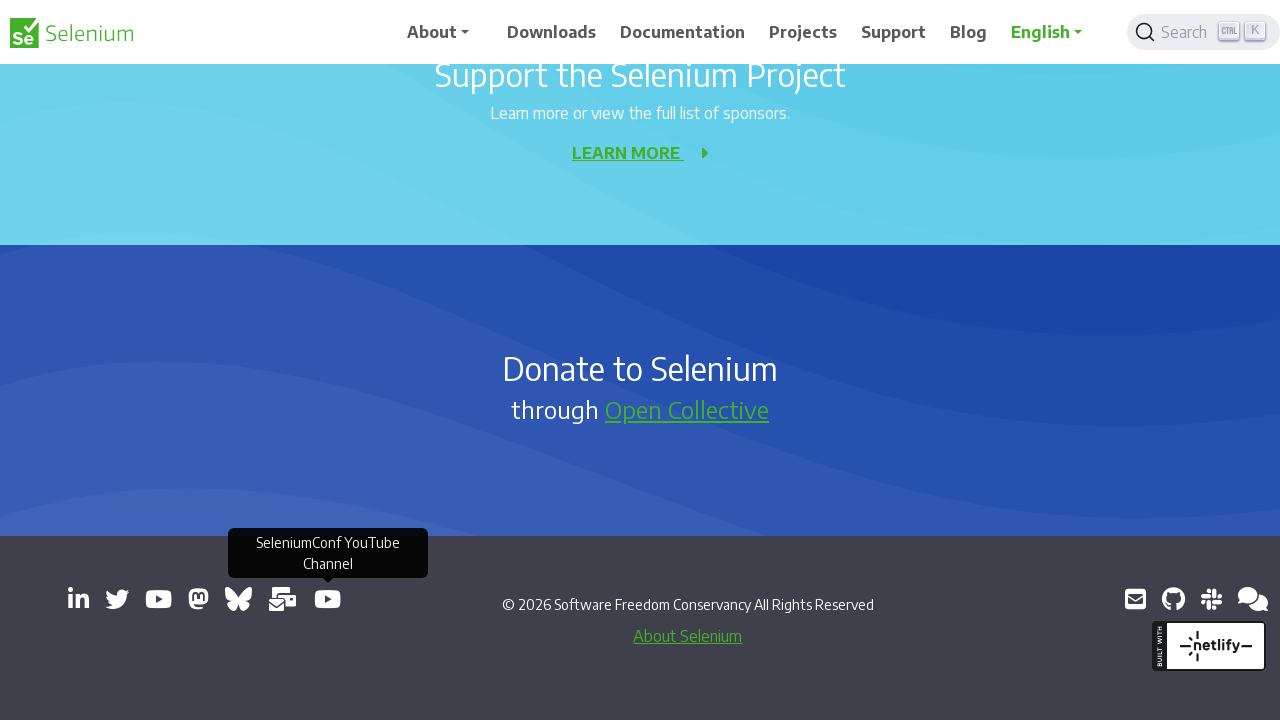

New page title: Selenium Conference - YouTube
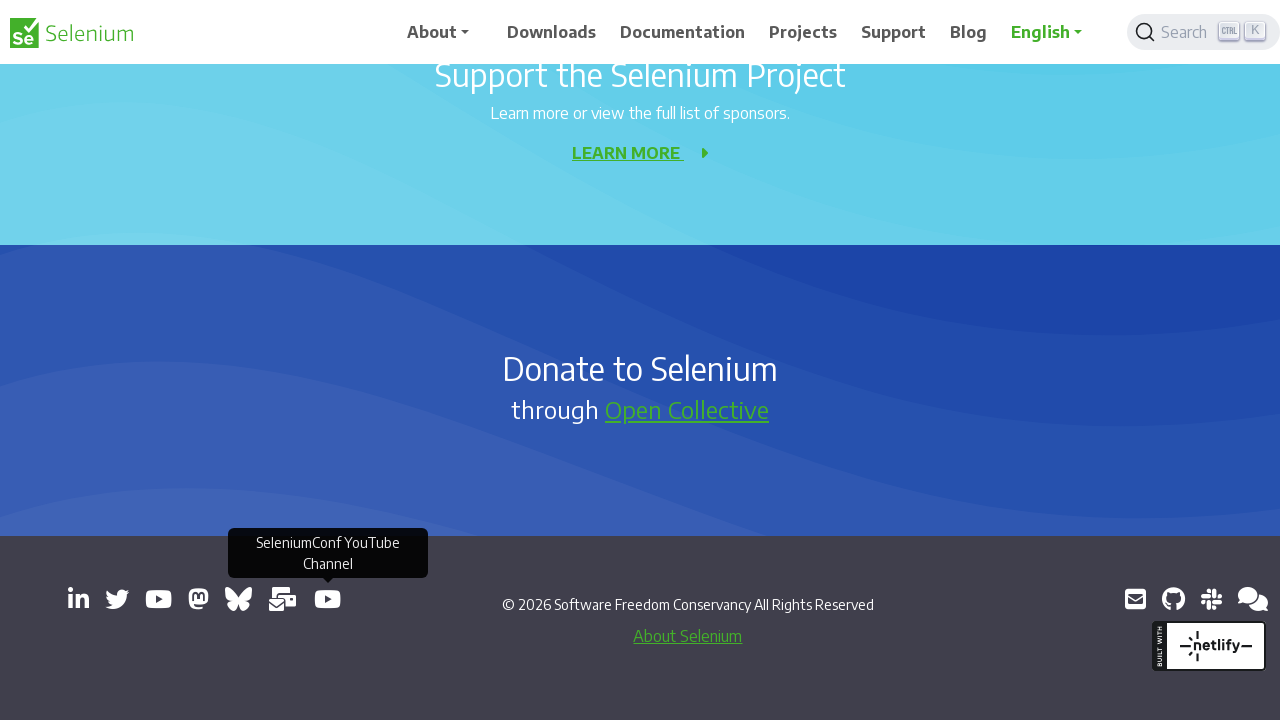

Retrieved href attribute from link: mailto:selenium@sfconservancy.org
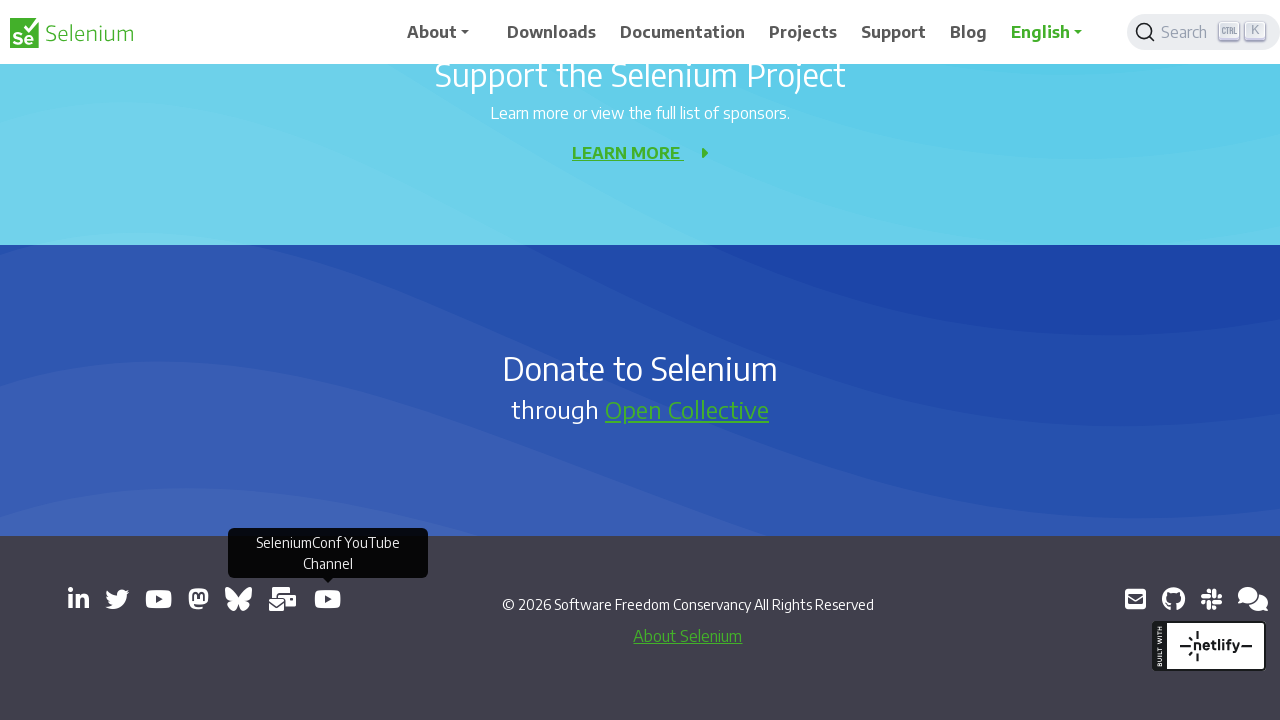

Retrieved href attribute from link: https://github.com/seleniumhq/selenium
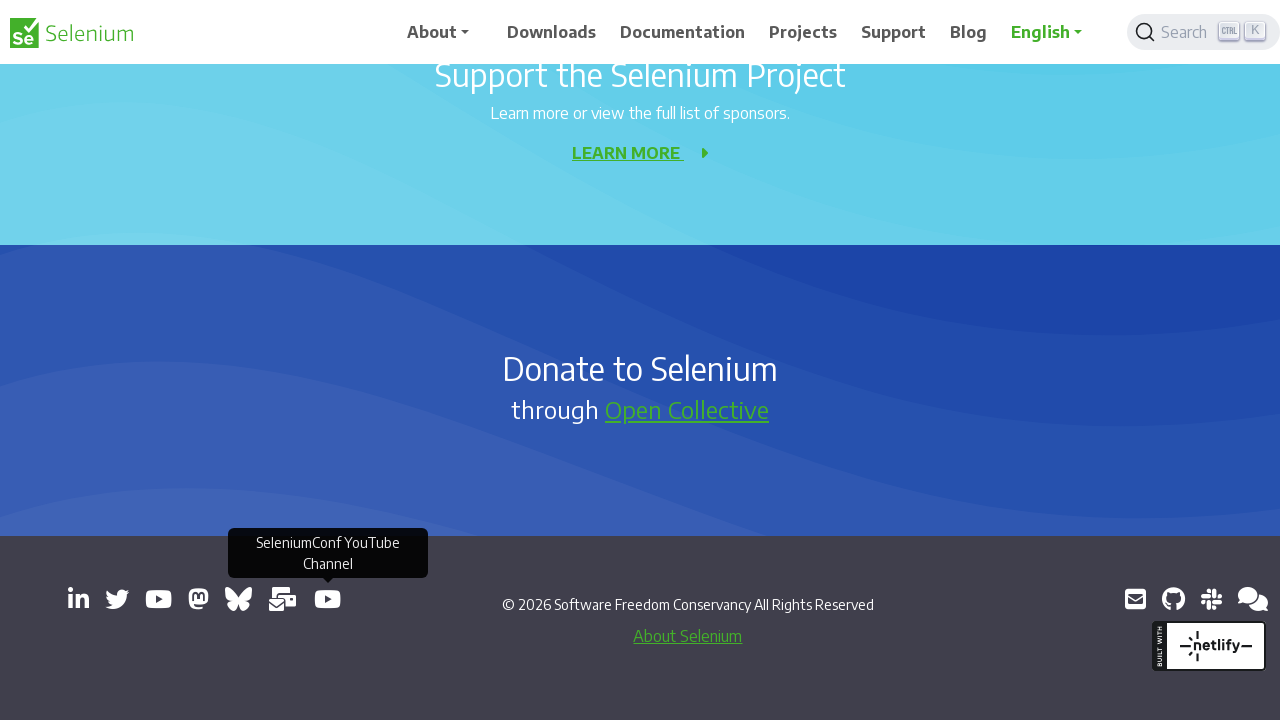

Clicked link that opens in new tab: https://github.com/seleniumhq/selenium at (1173, 599) on a[target='_blank'] >> nth=10
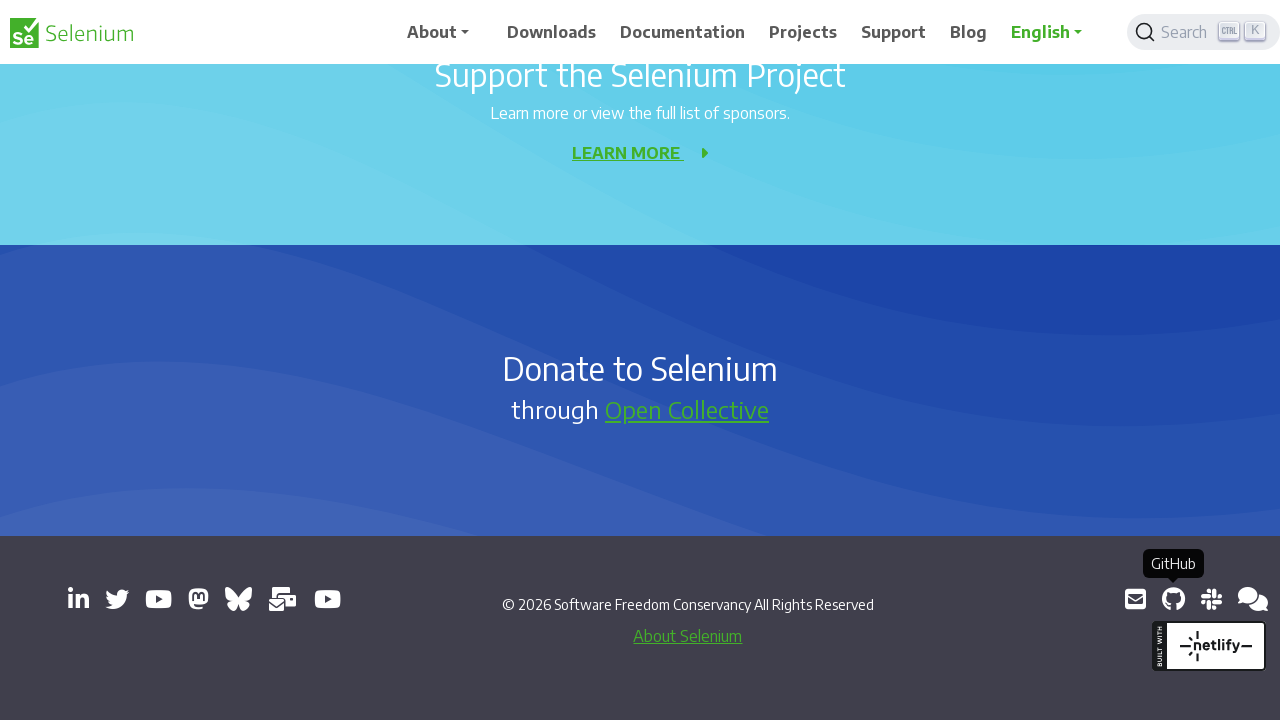

New page opened and captured
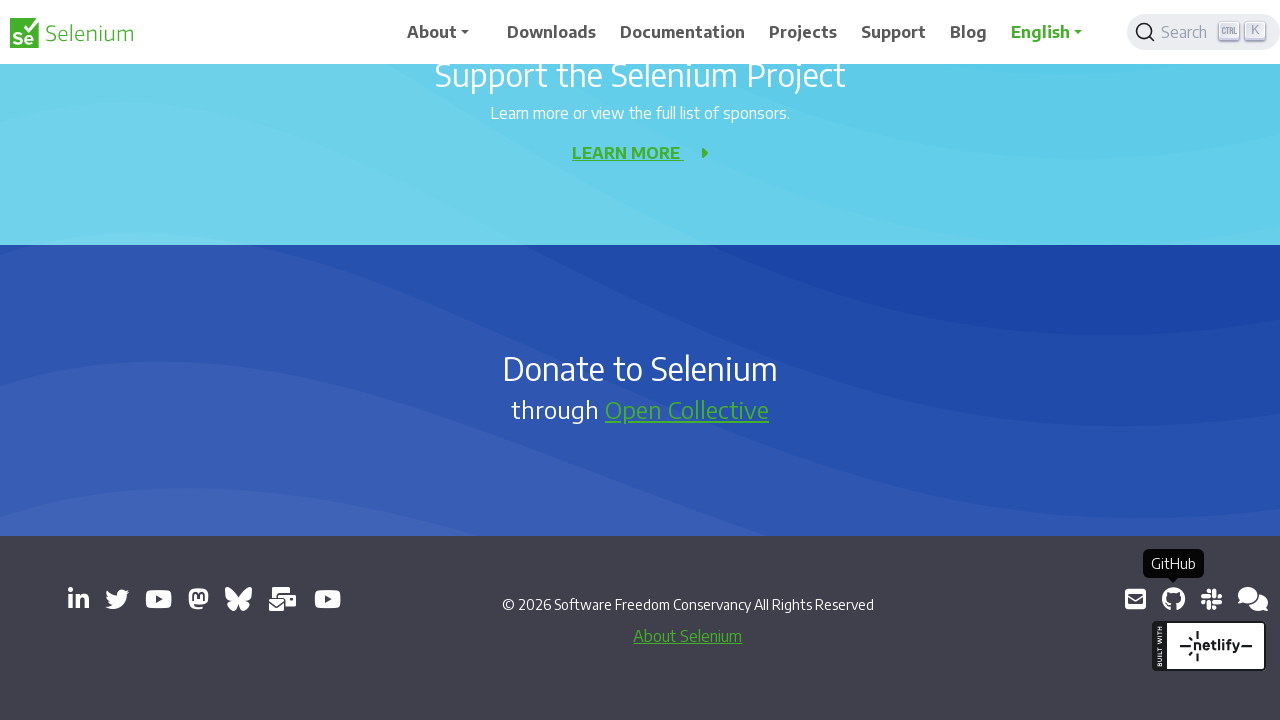

New page finished loading
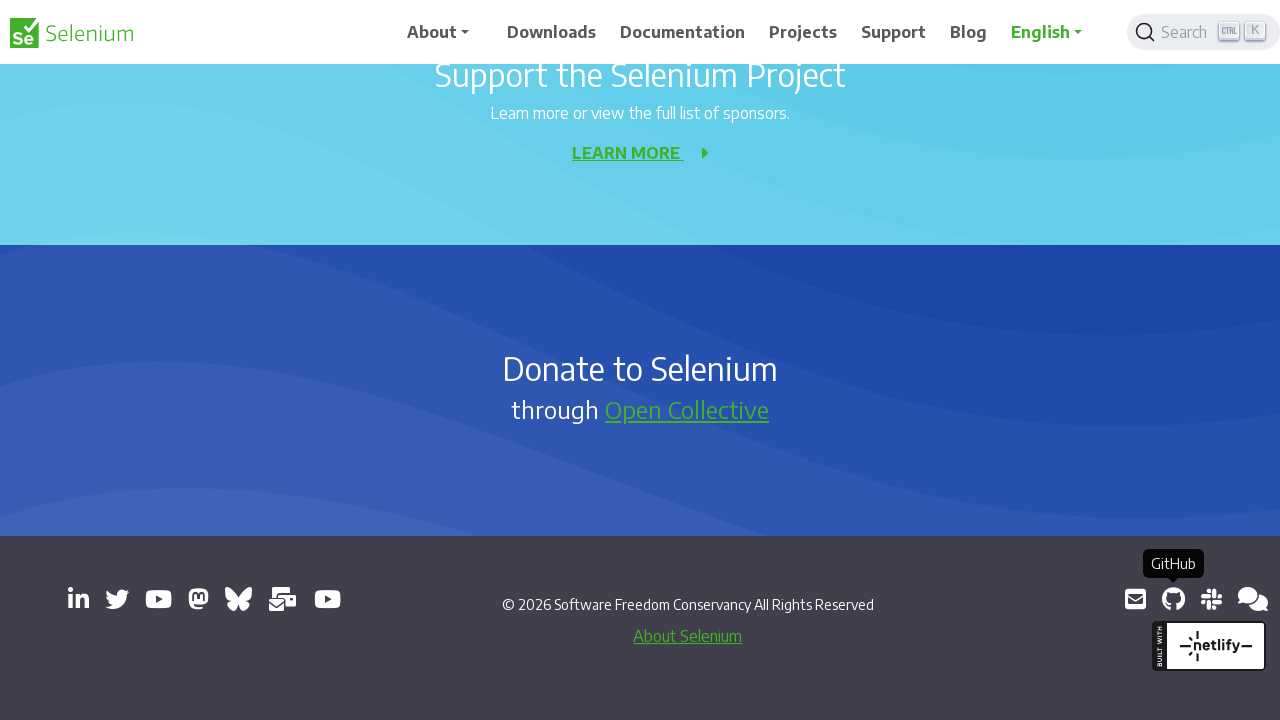

New page title: GitHub - SeleniumHQ/selenium: A browser automation framework and ecosystem.
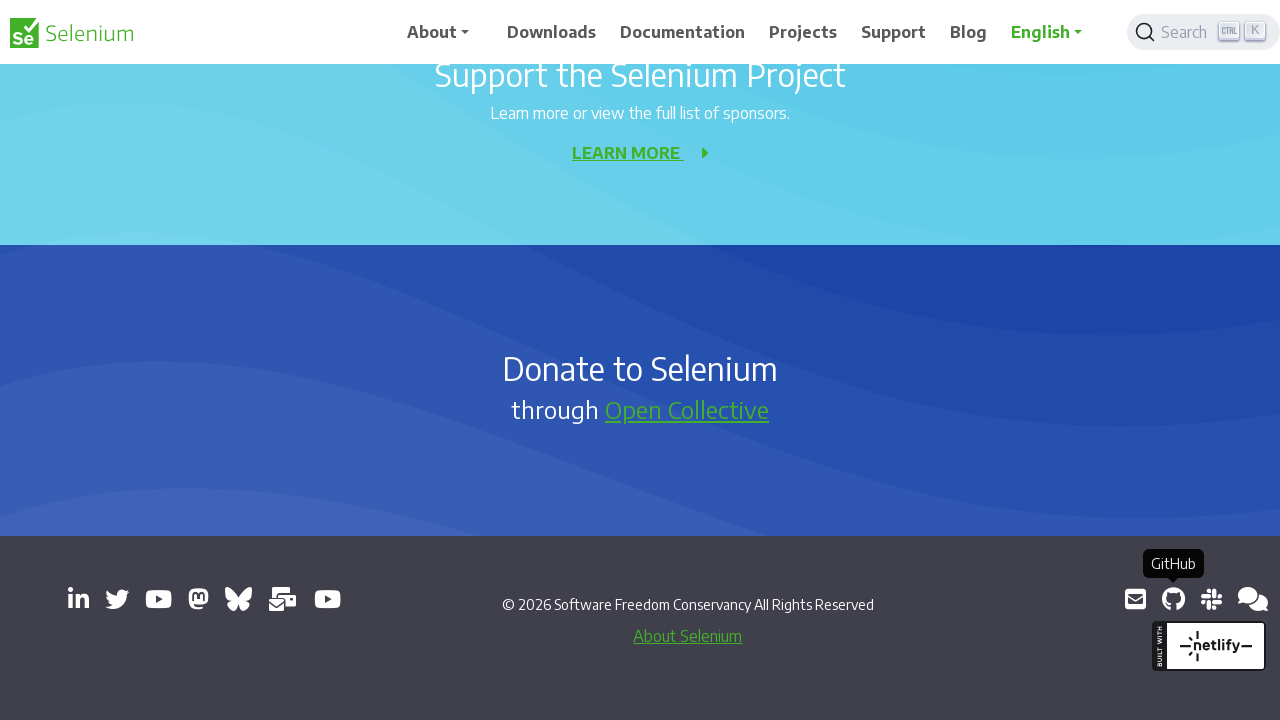

Retrieved href attribute from link: https://inviter.co/seleniumhq
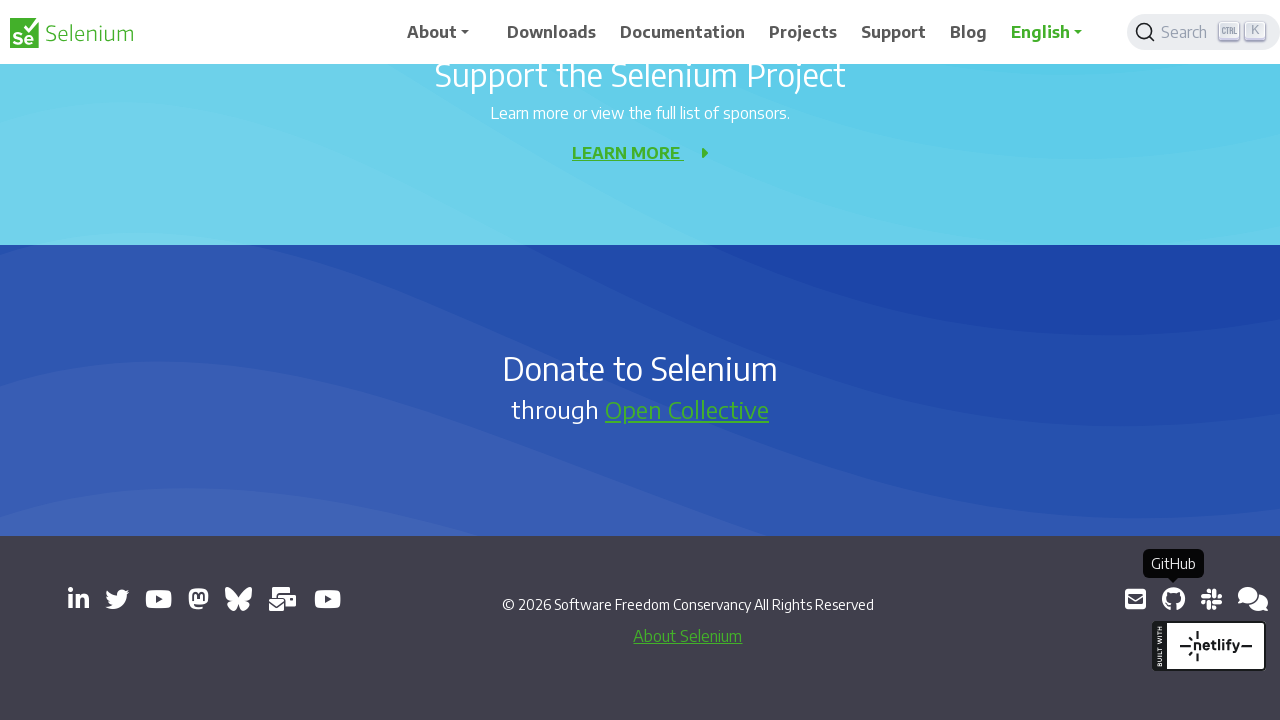

Clicked link that opens in new tab: https://inviter.co/seleniumhq at (1211, 599) on a[target='_blank'] >> nth=11
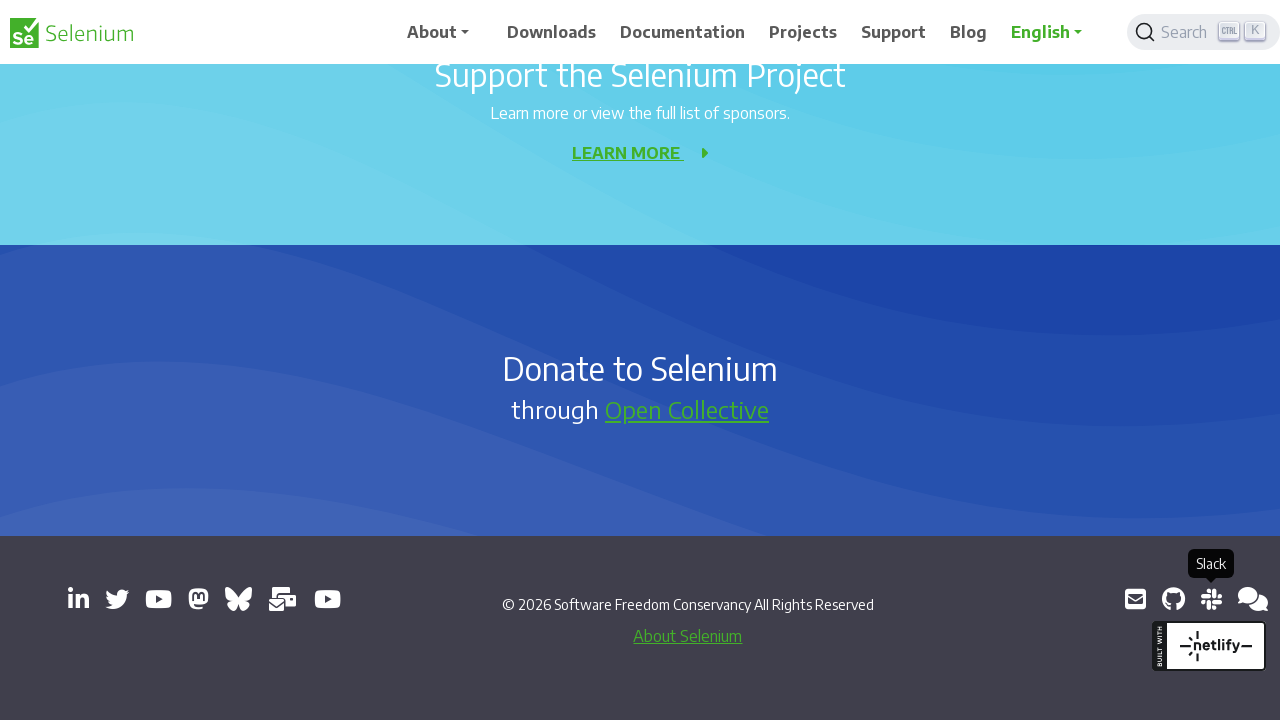

New page opened and captured
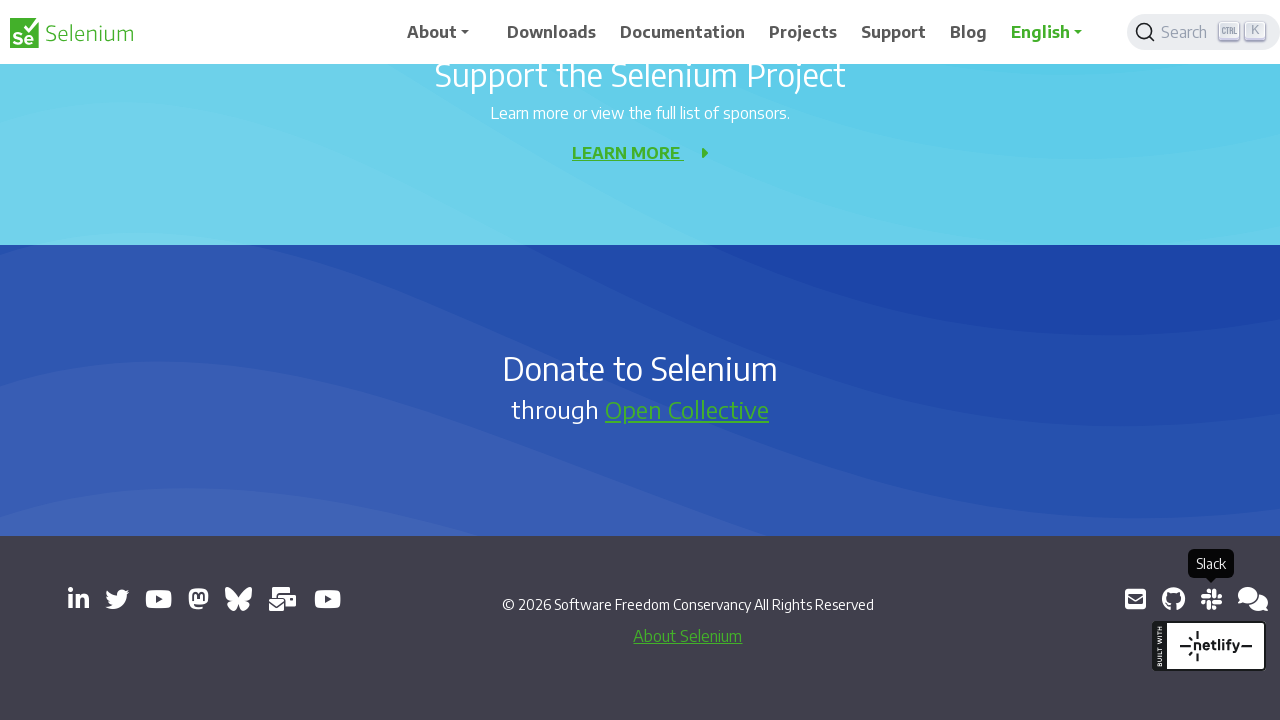

New page finished loading
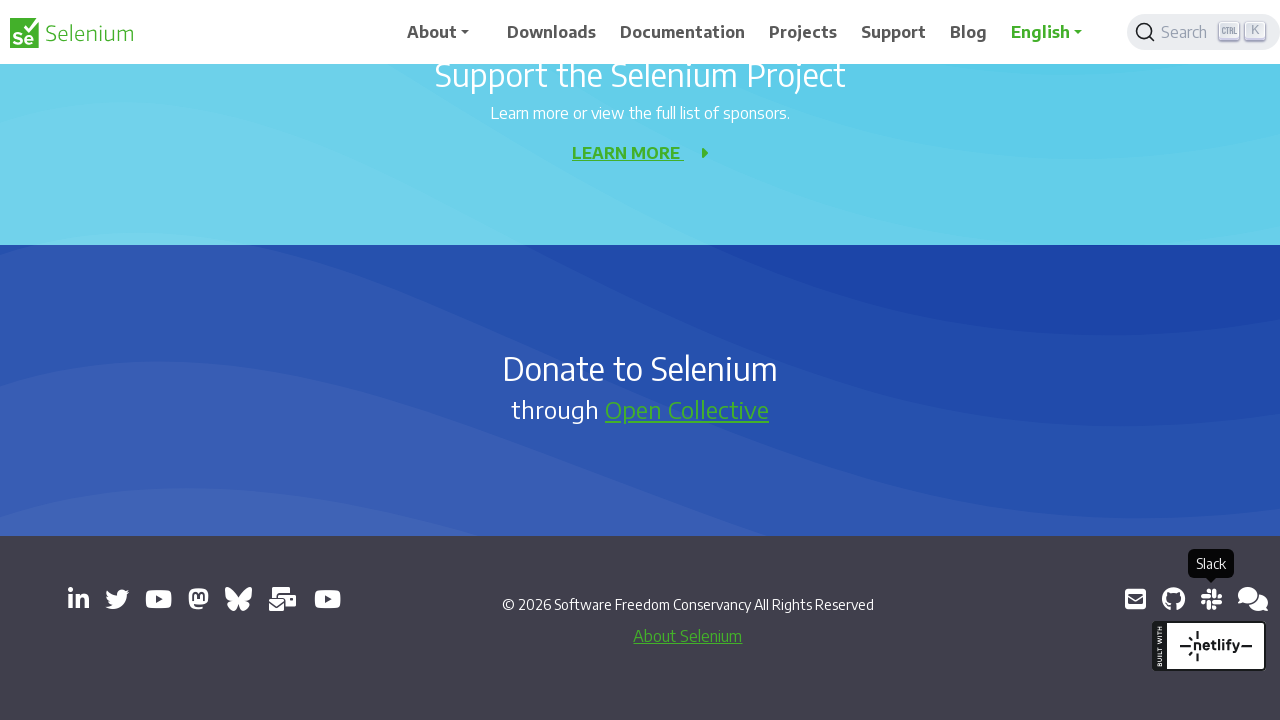

New page title: 
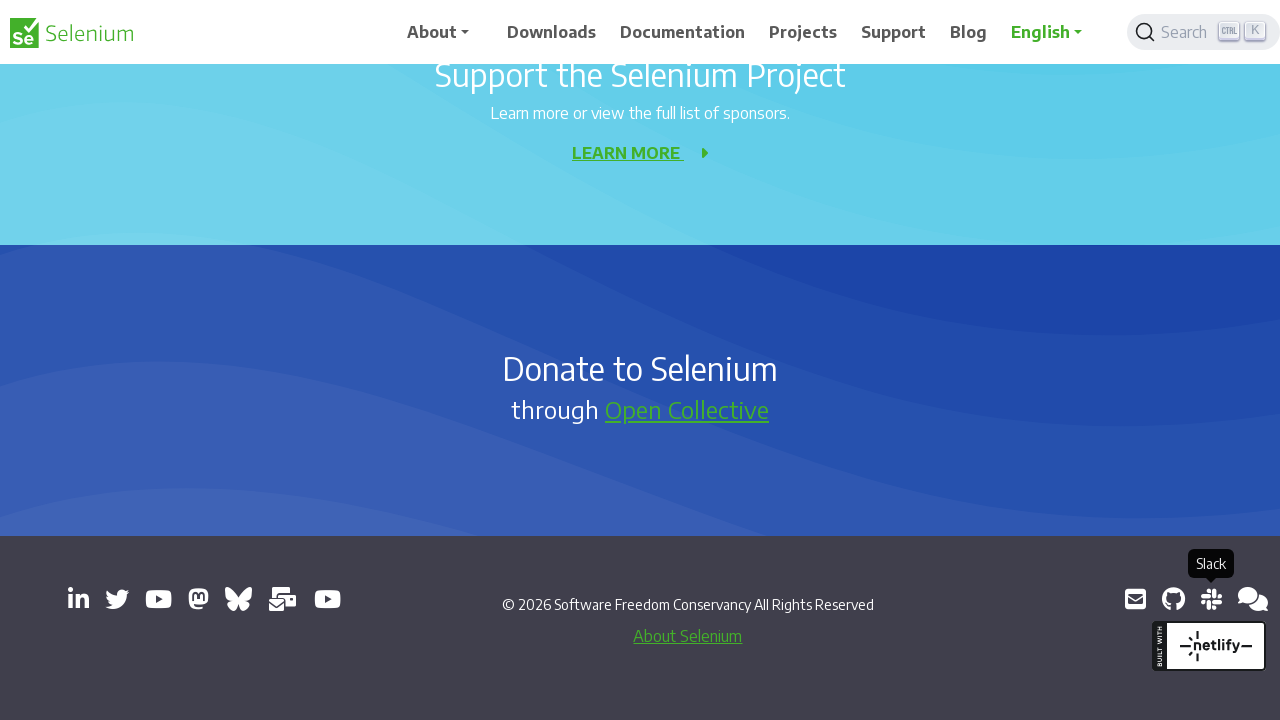

Retrieved href attribute from link: https://web.libera.chat/#selenium
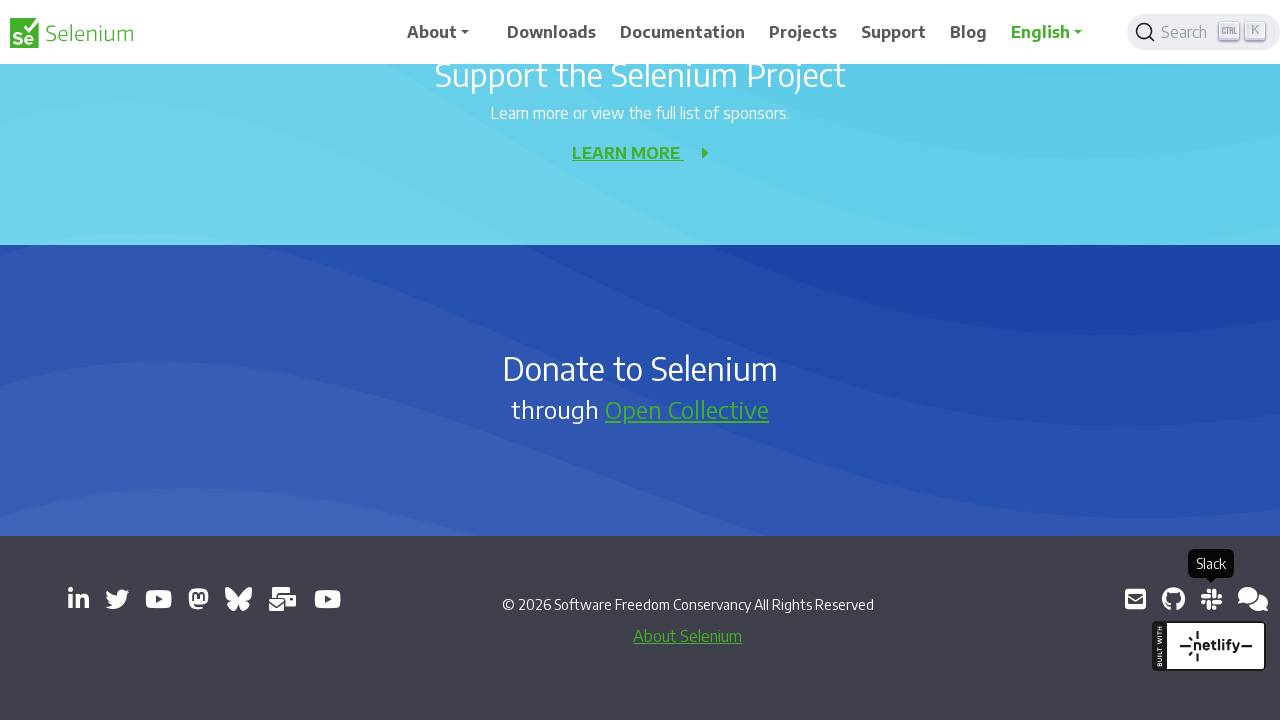

Clicked link that opens in new tab: https://web.libera.chat/#selenium at (1253, 599) on a[target='_blank'] >> nth=12
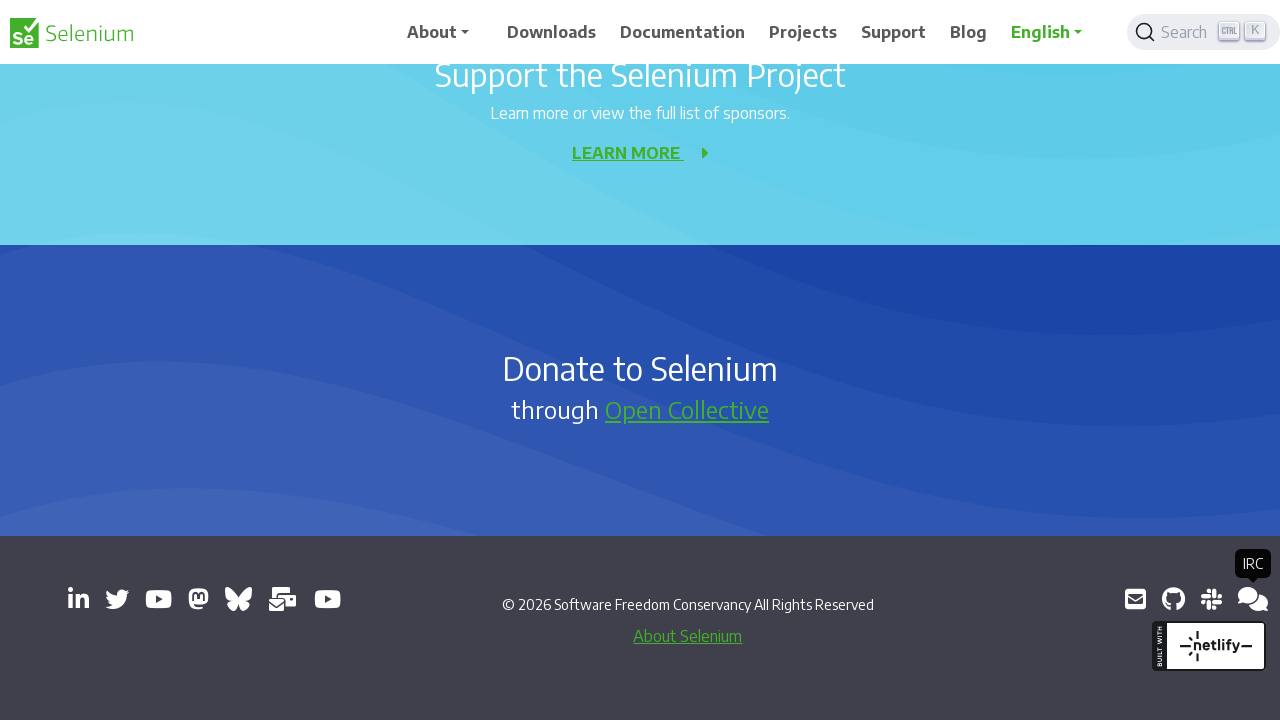

New page opened and captured
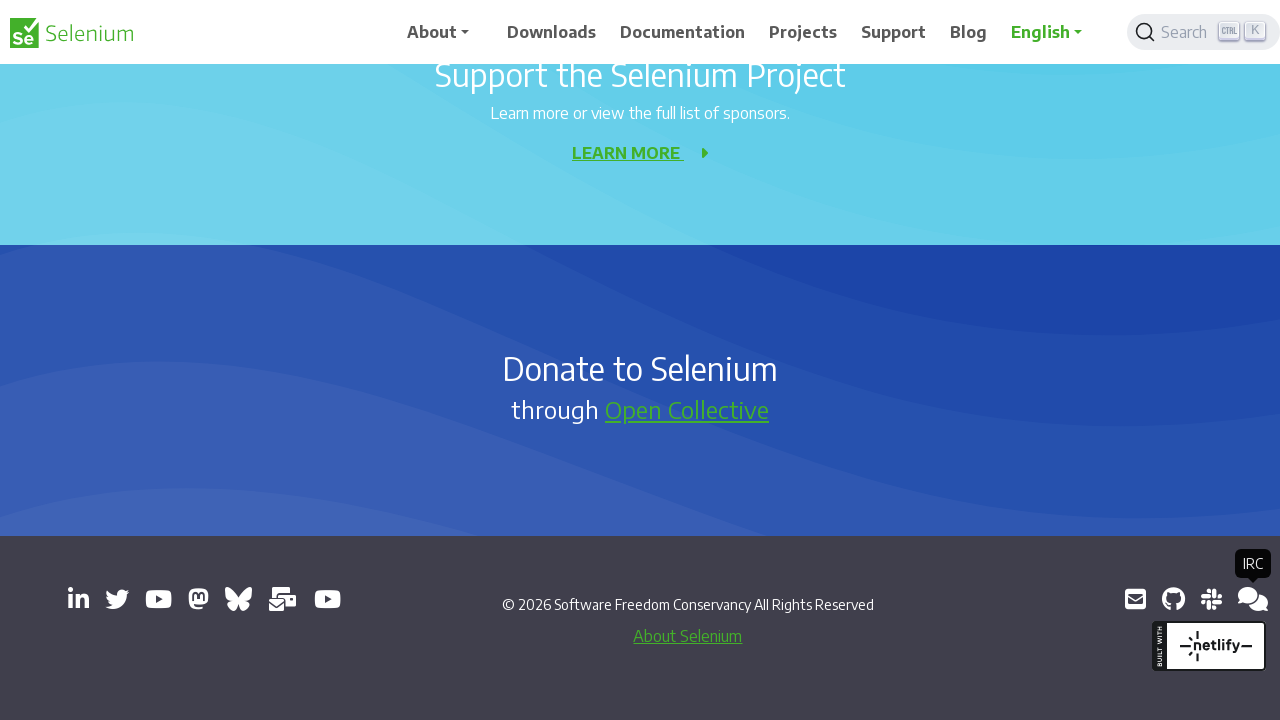

New page finished loading
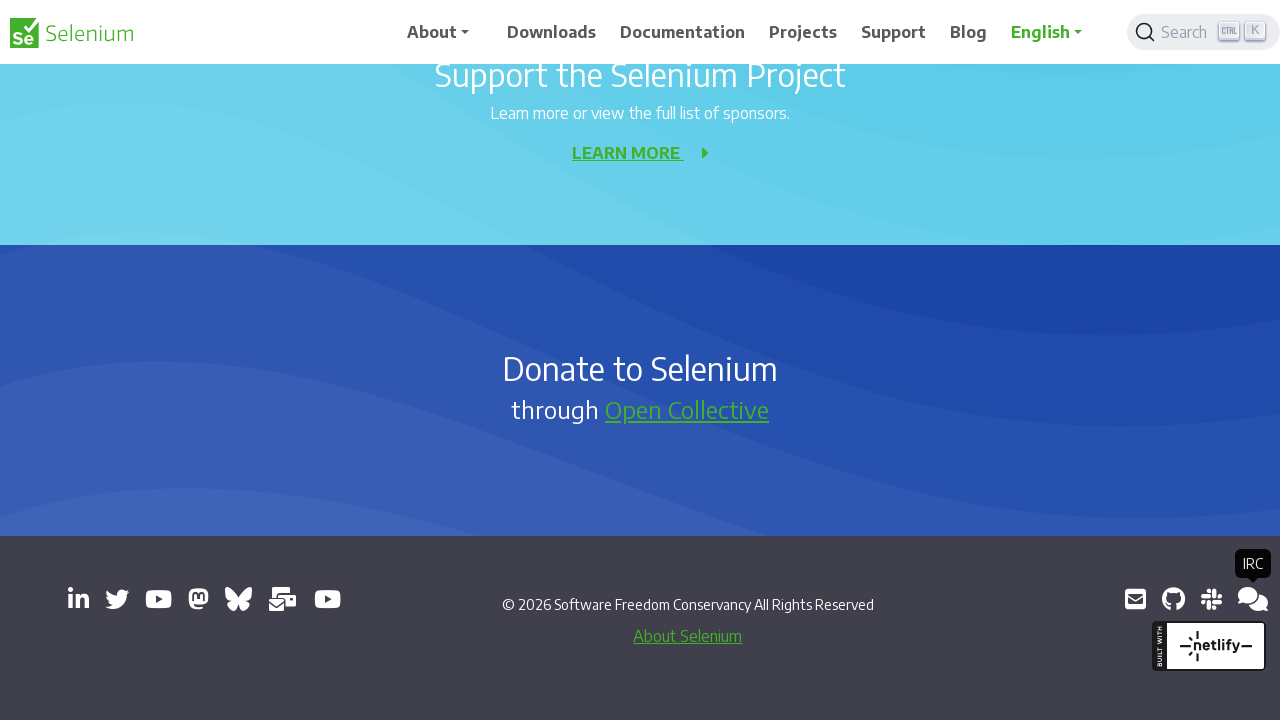

New page title: Kiwi IRC
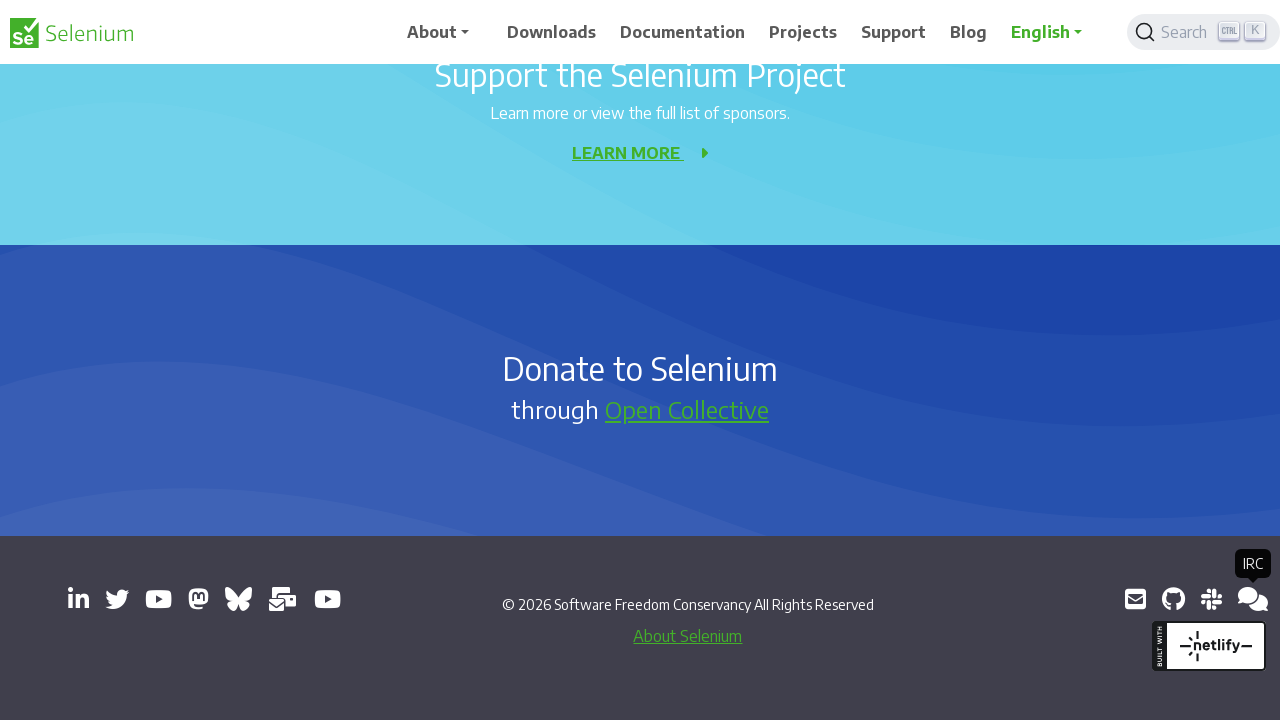

Retrieved href attribute from link: https://groups.google.com/g/selenium-developers
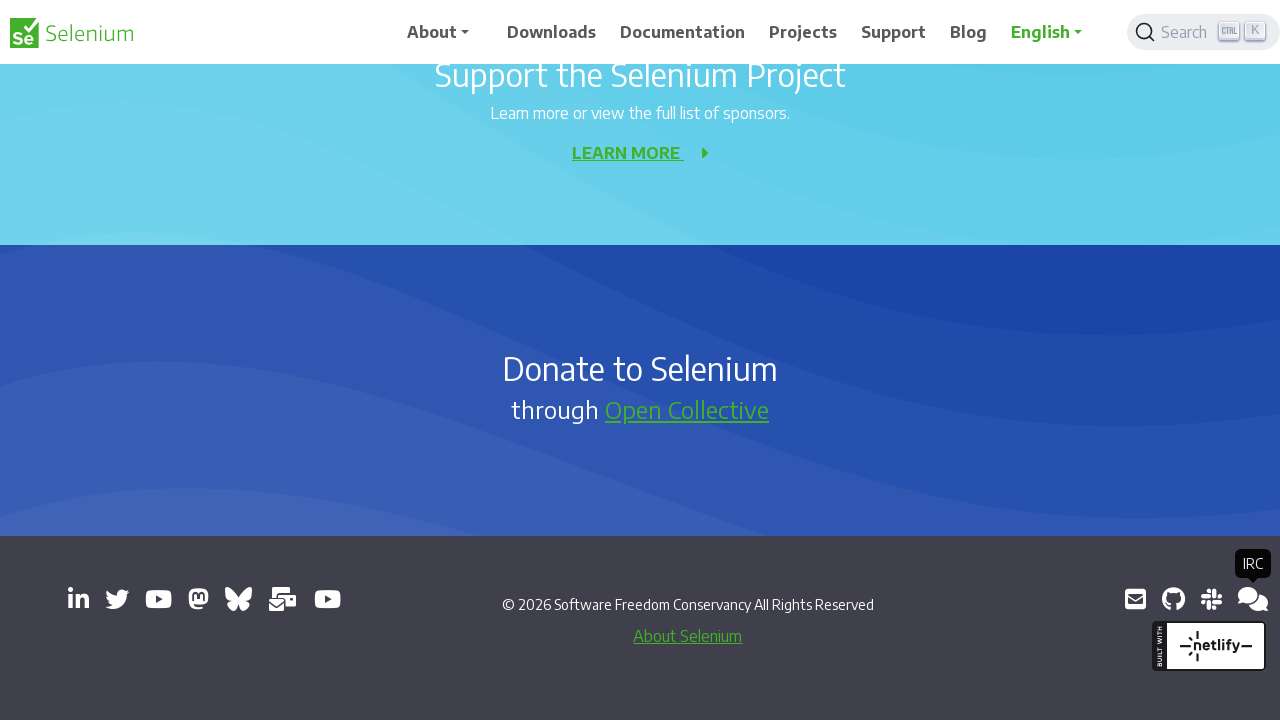

Clicked link that opens in new tab: https://groups.google.com/g/selenium-developers at (1248, 599) on a[target='_blank'] >> nth=13
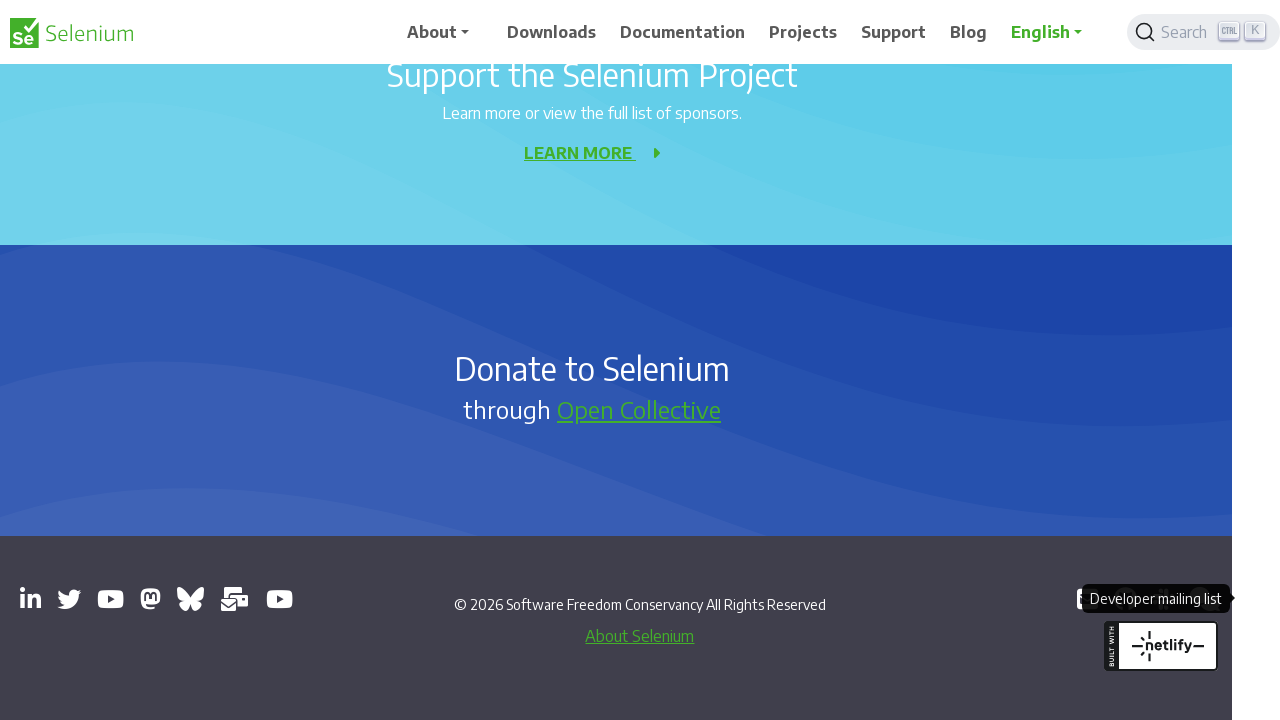

New page opened and captured
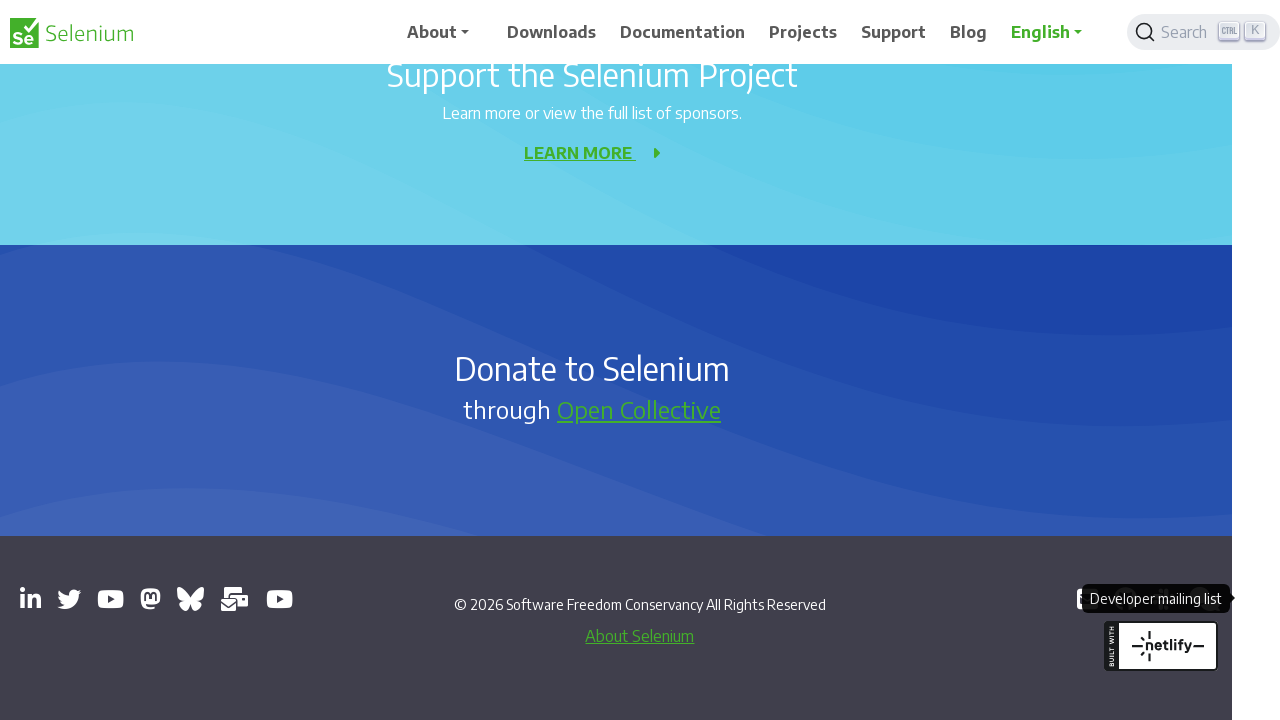

New page finished loading
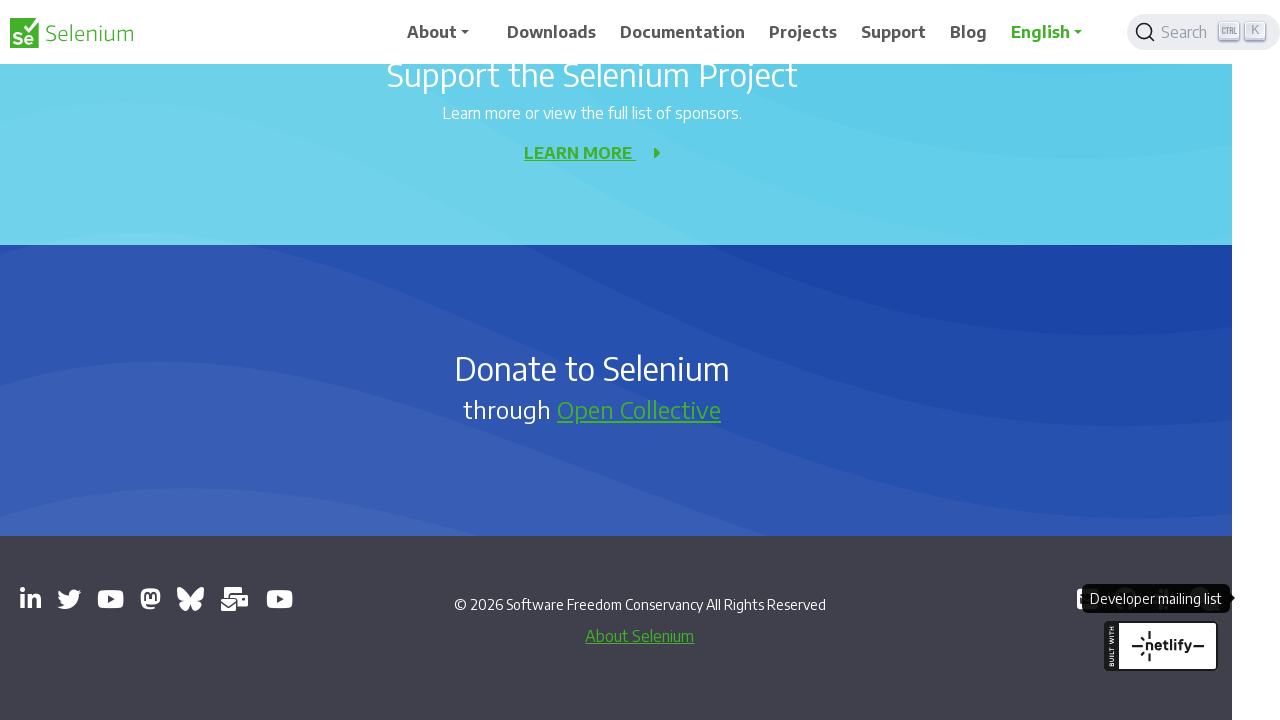

New page title: Selenium Developers - Google Groups
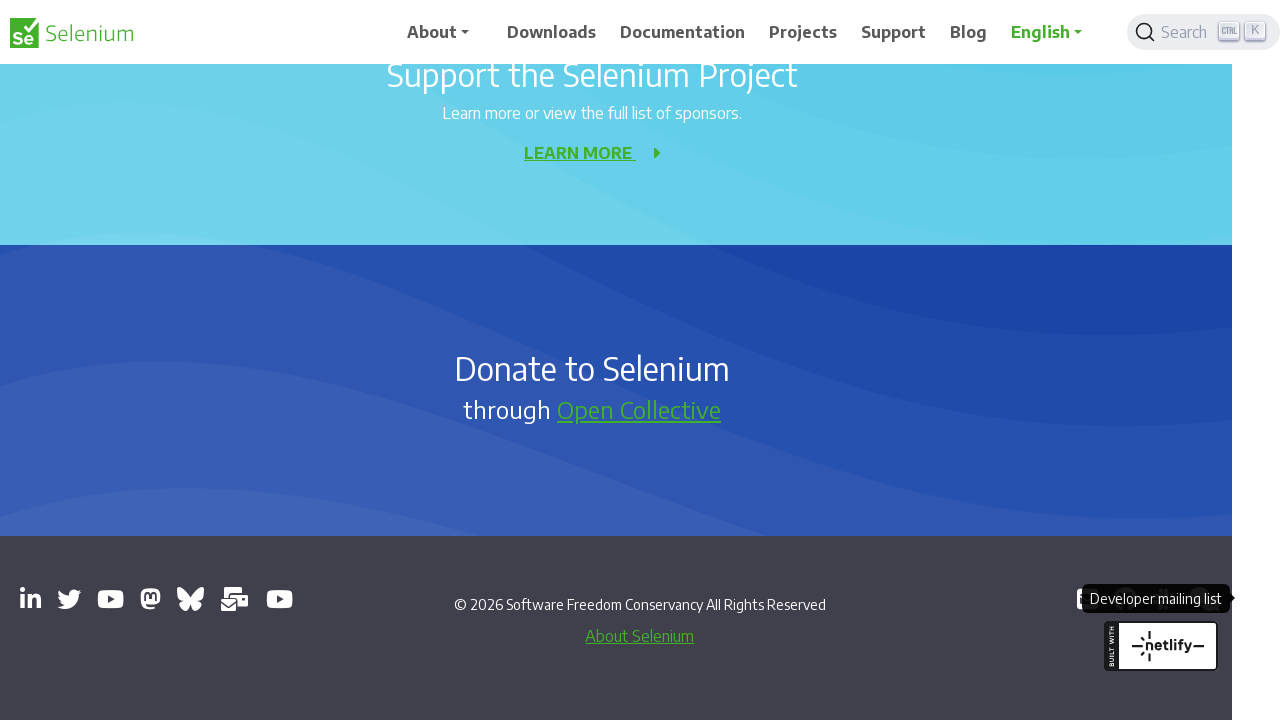

Closed opened page
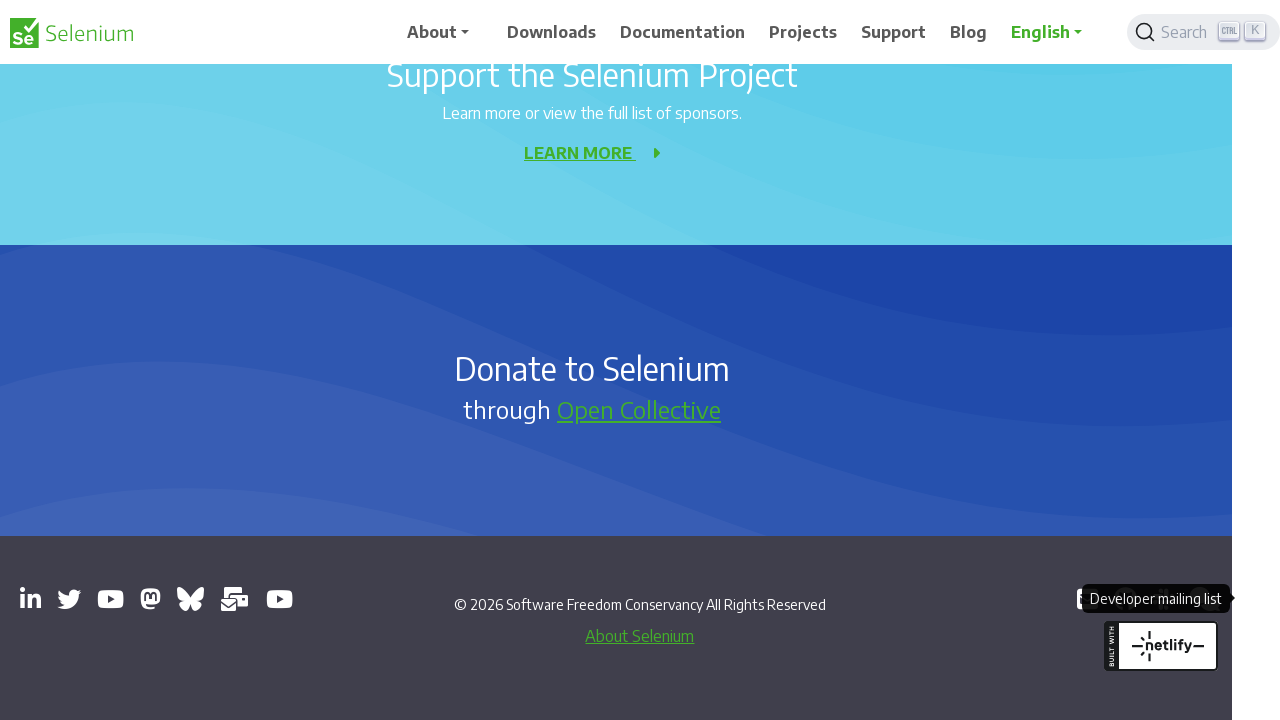

Closed opened page
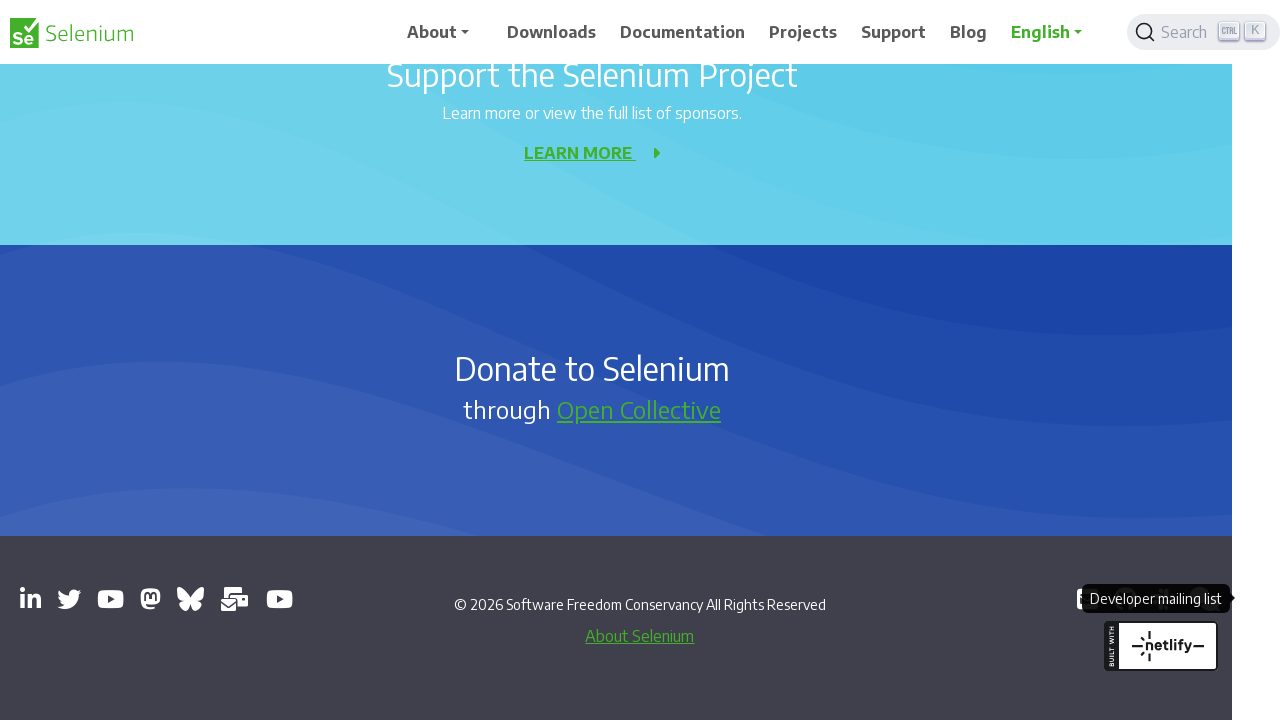

Closed opened page
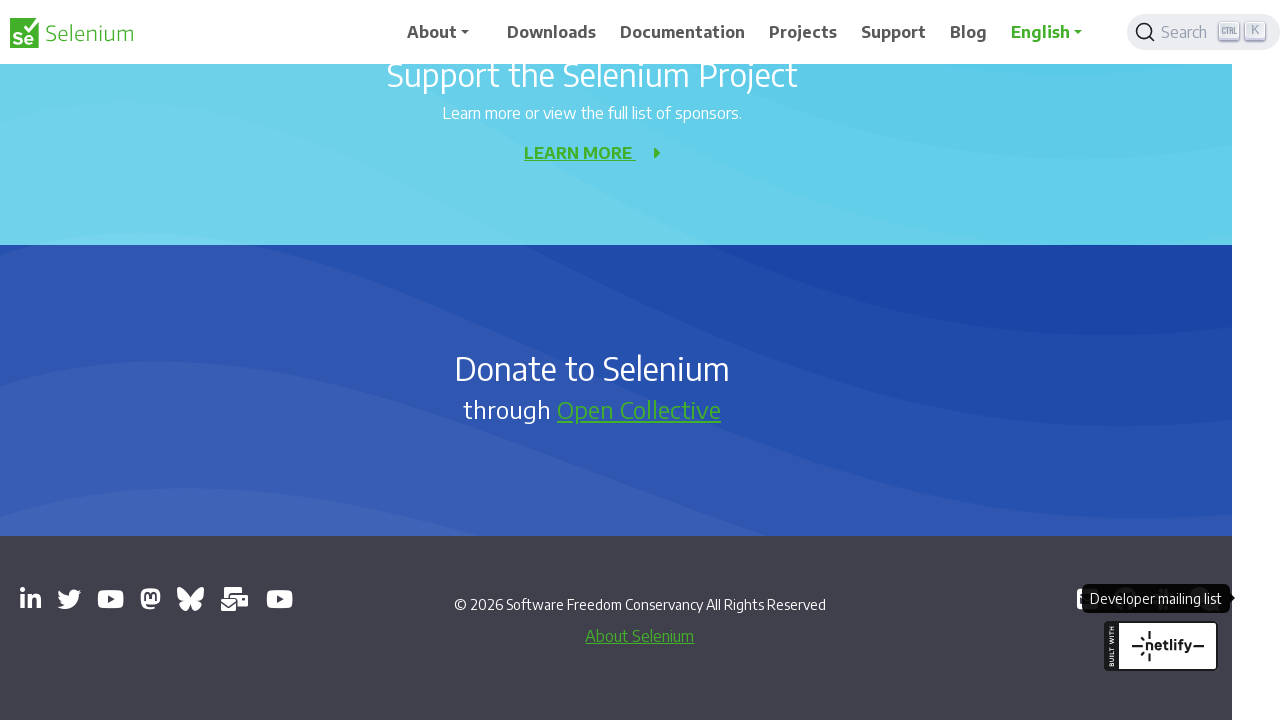

Closed opened page
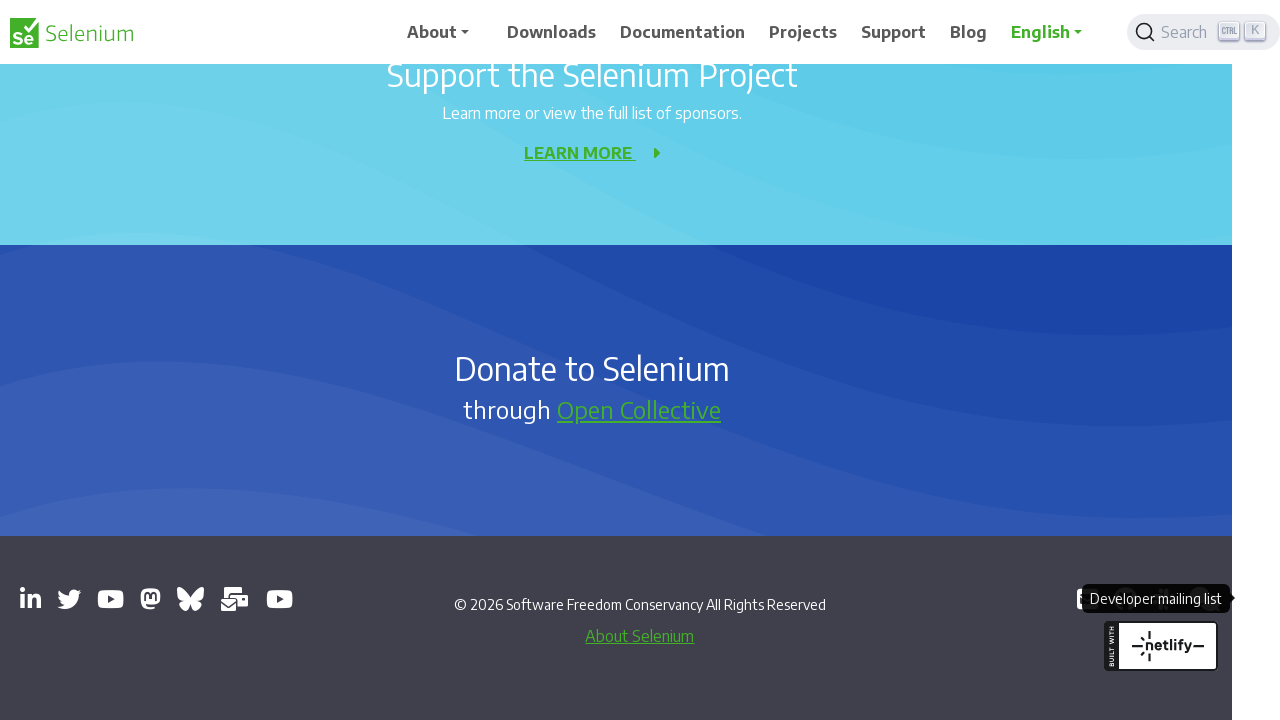

Closed opened page
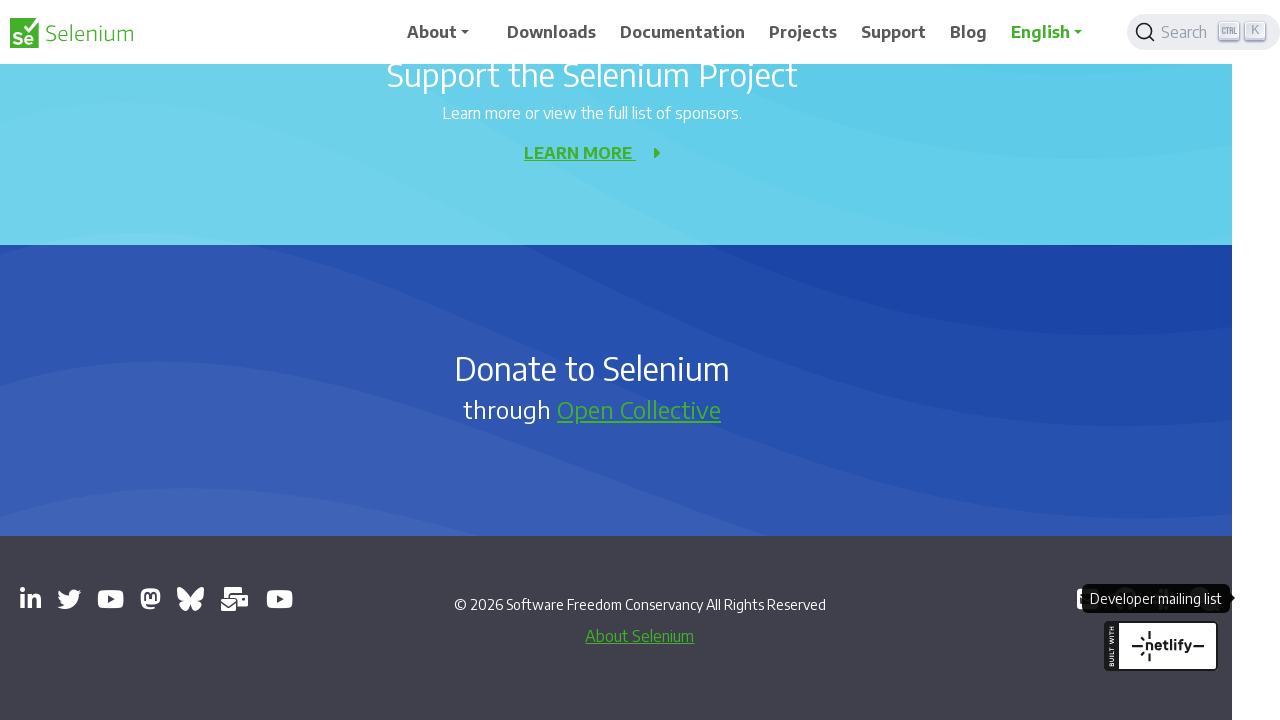

Closed opened page
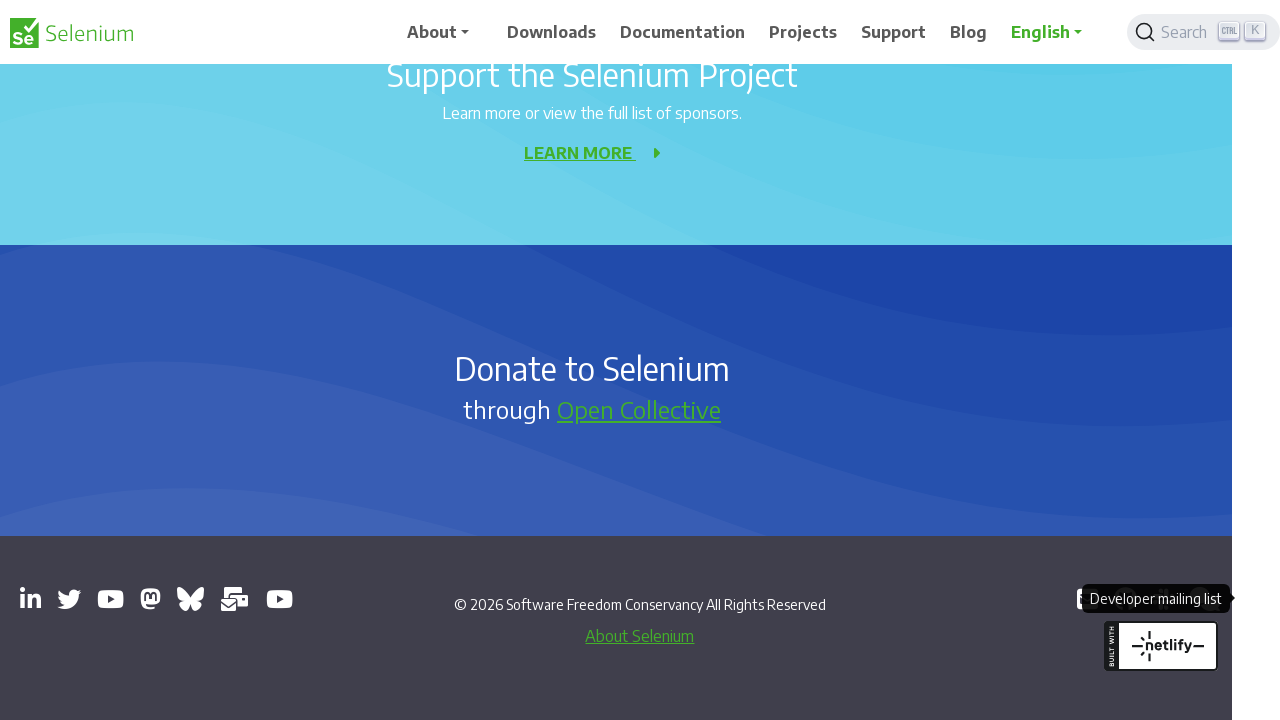

Closed opened page
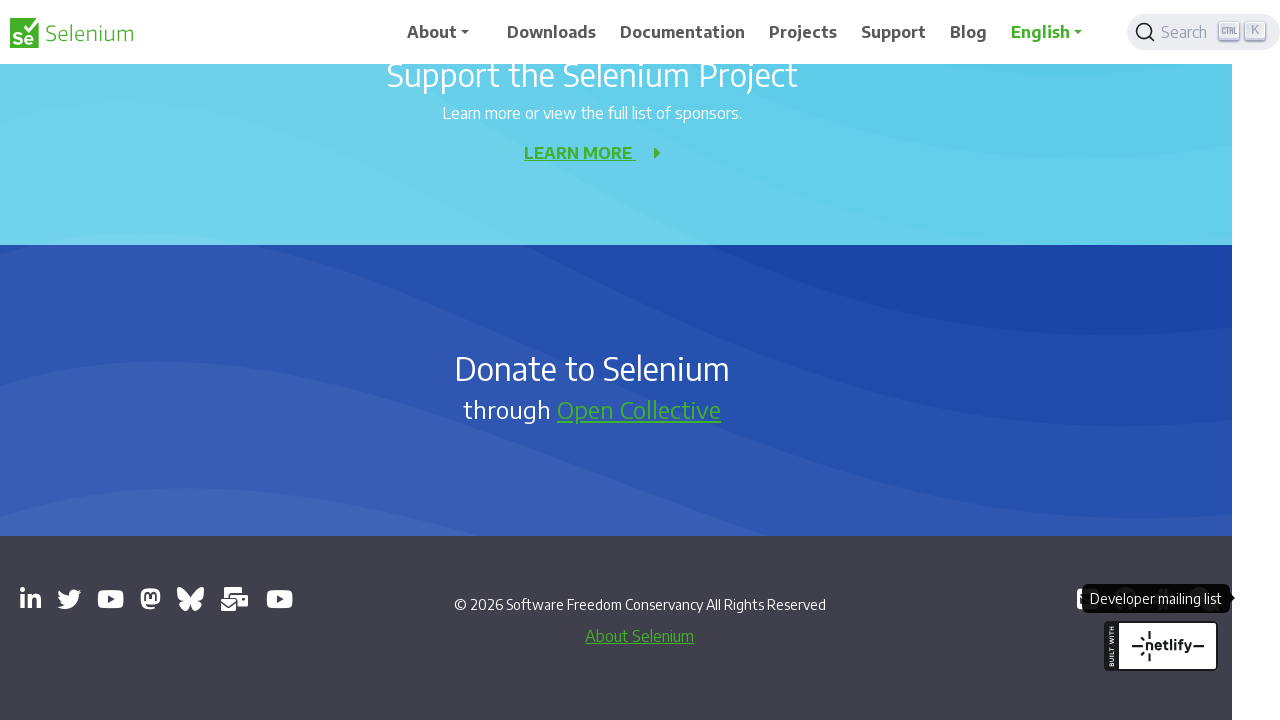

Closed opened page
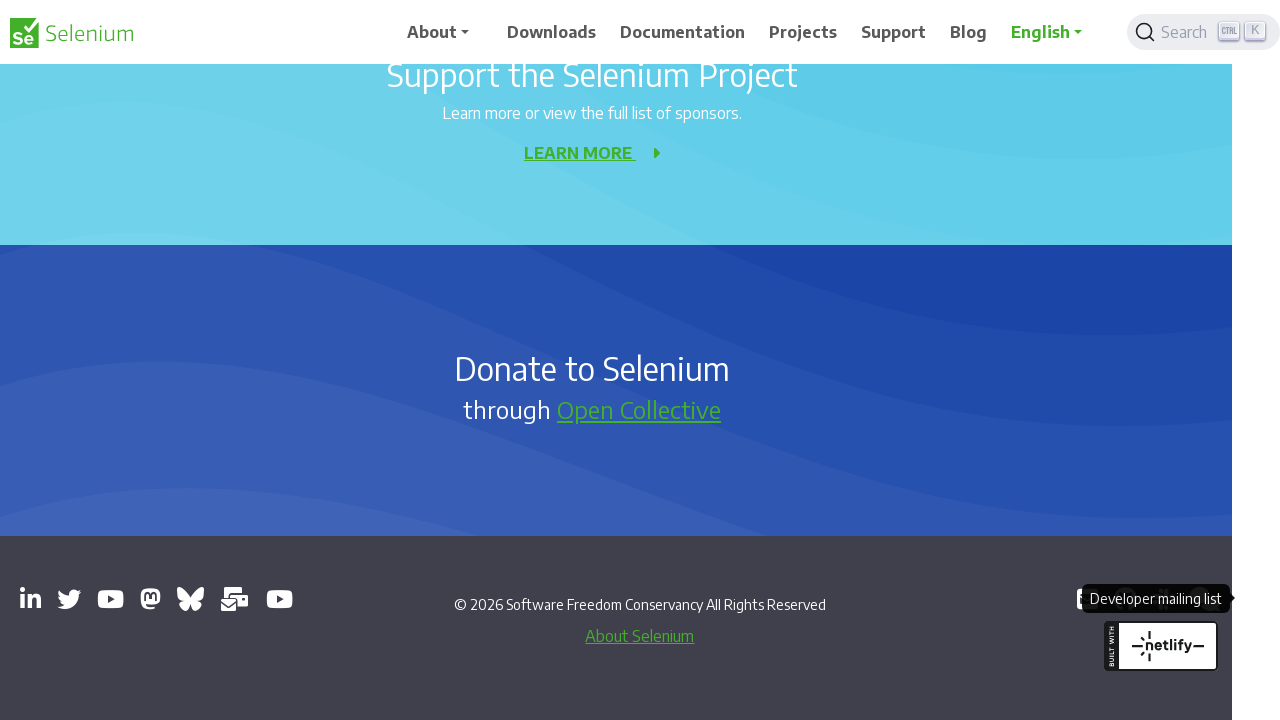

Closed opened page
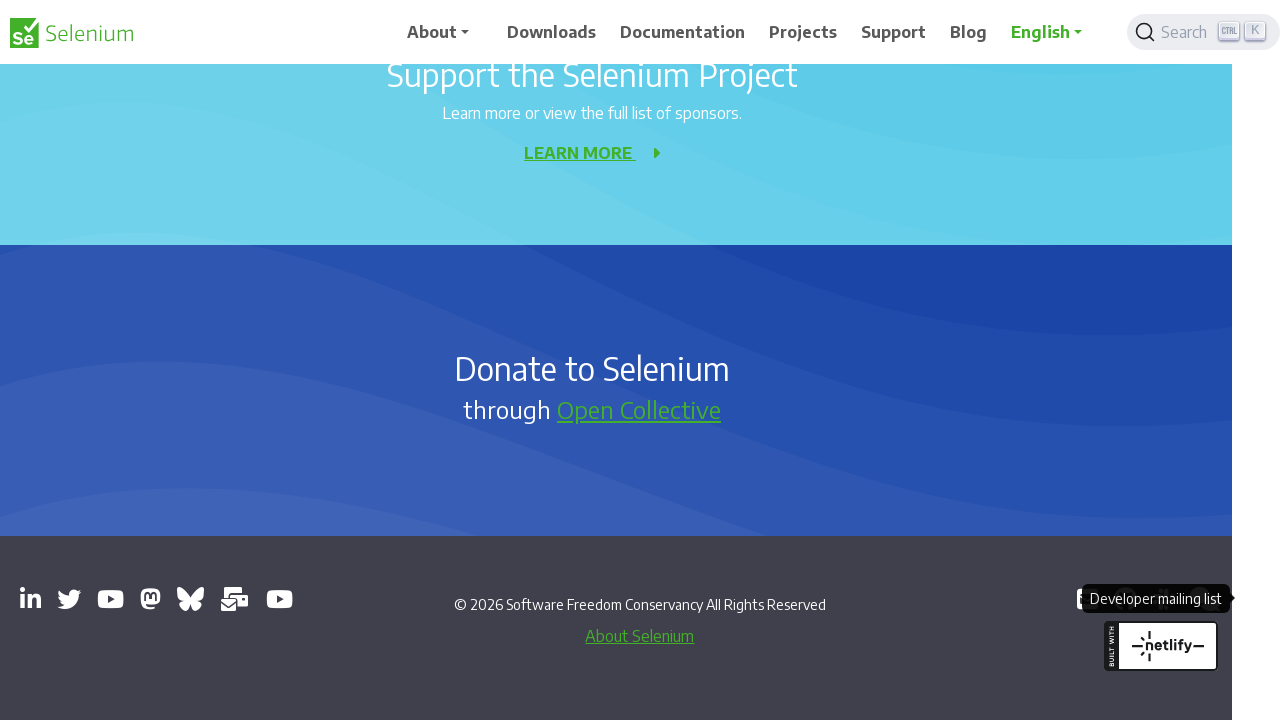

Closed opened page
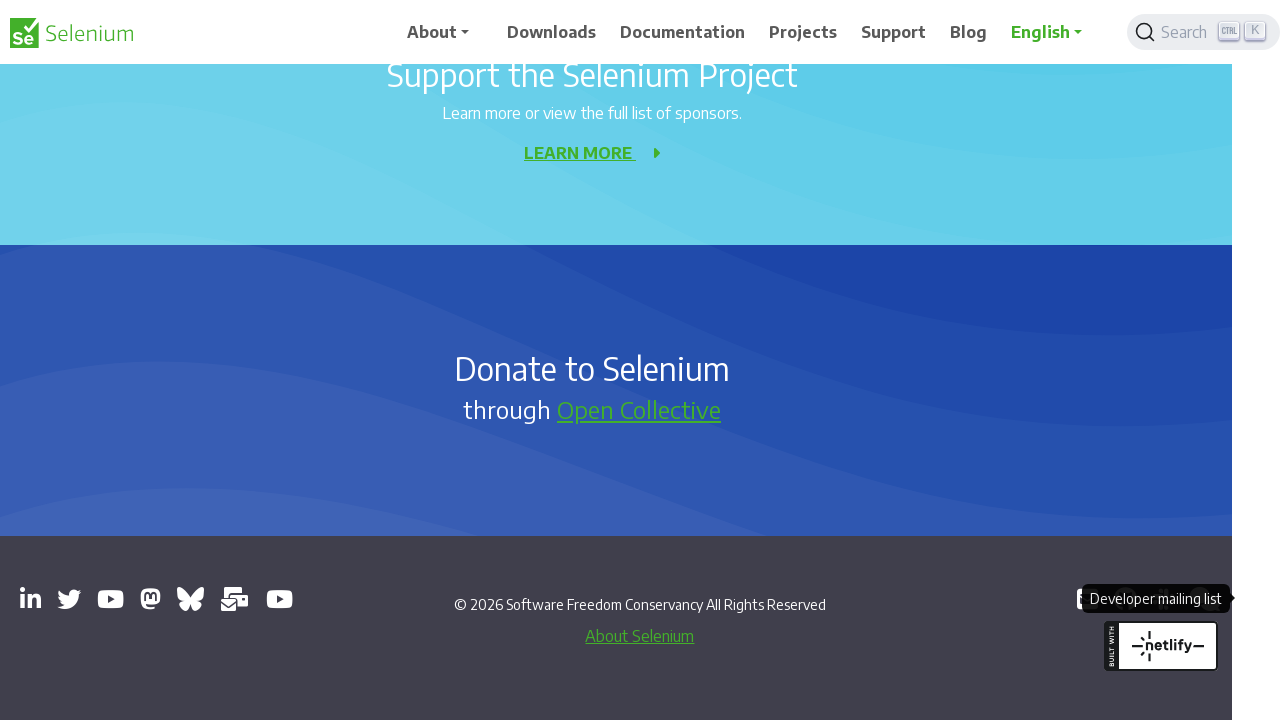

Closed opened page
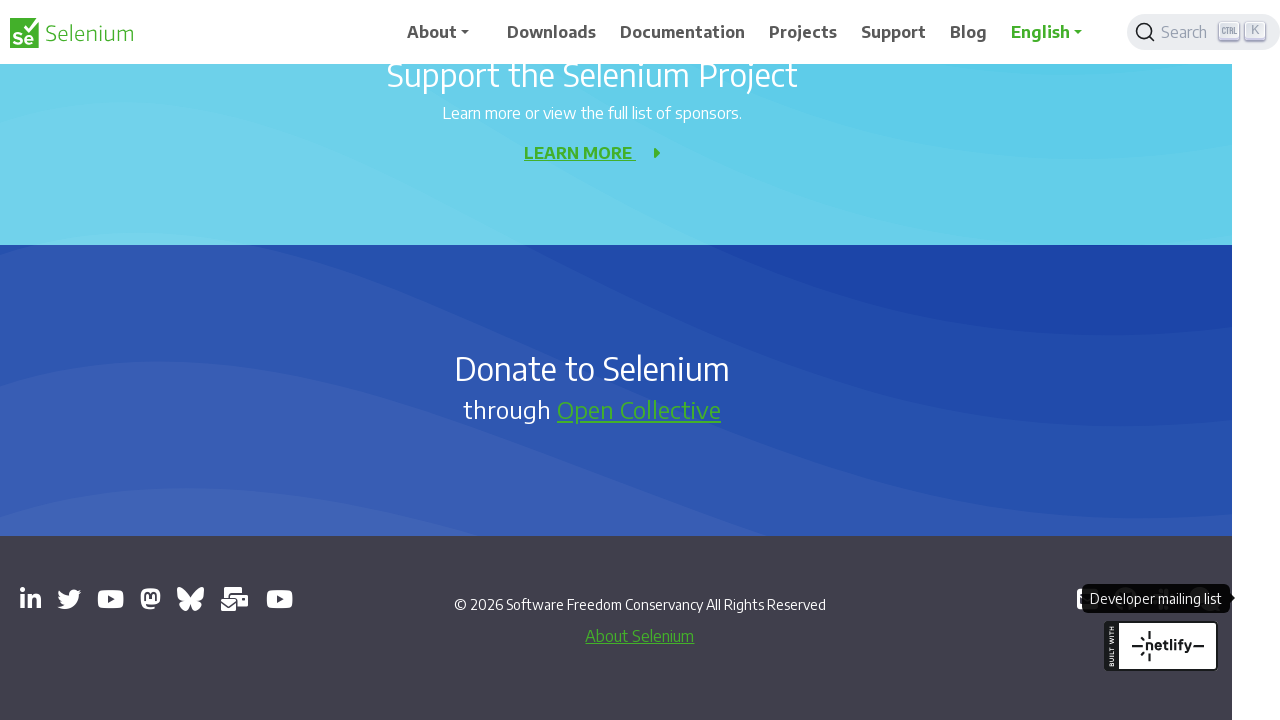

Closed opened page
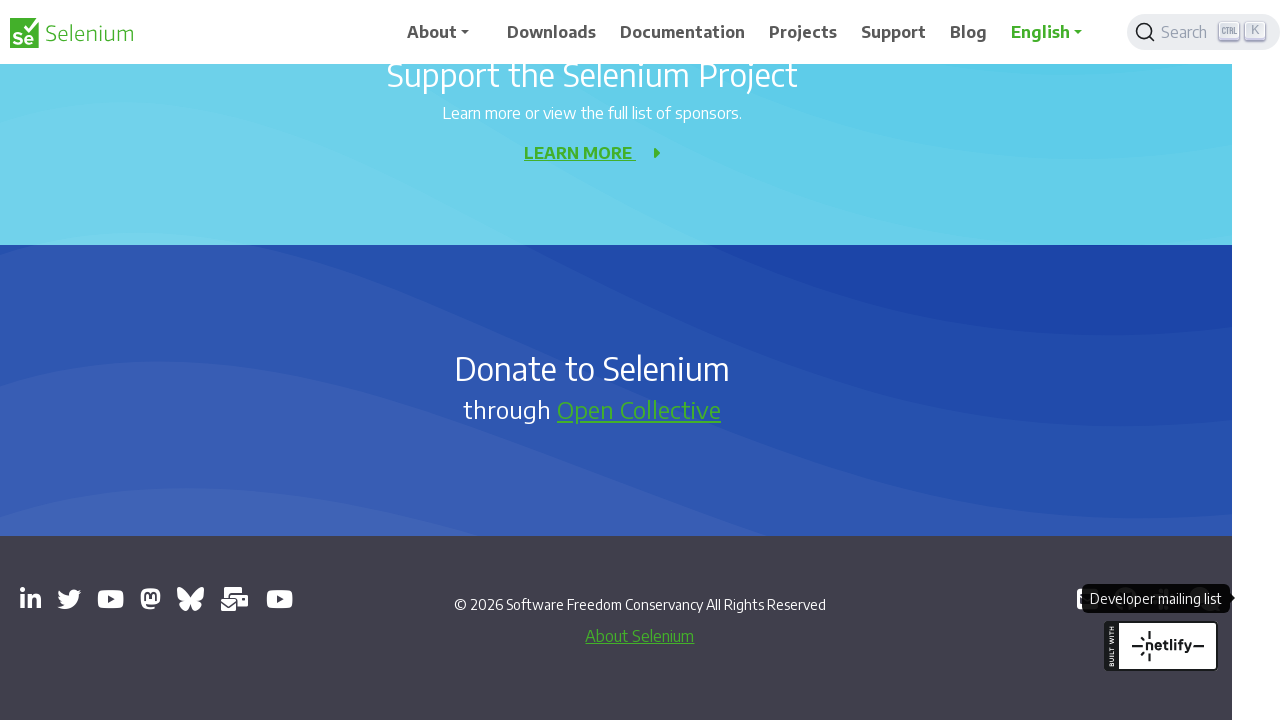

Closed opened page
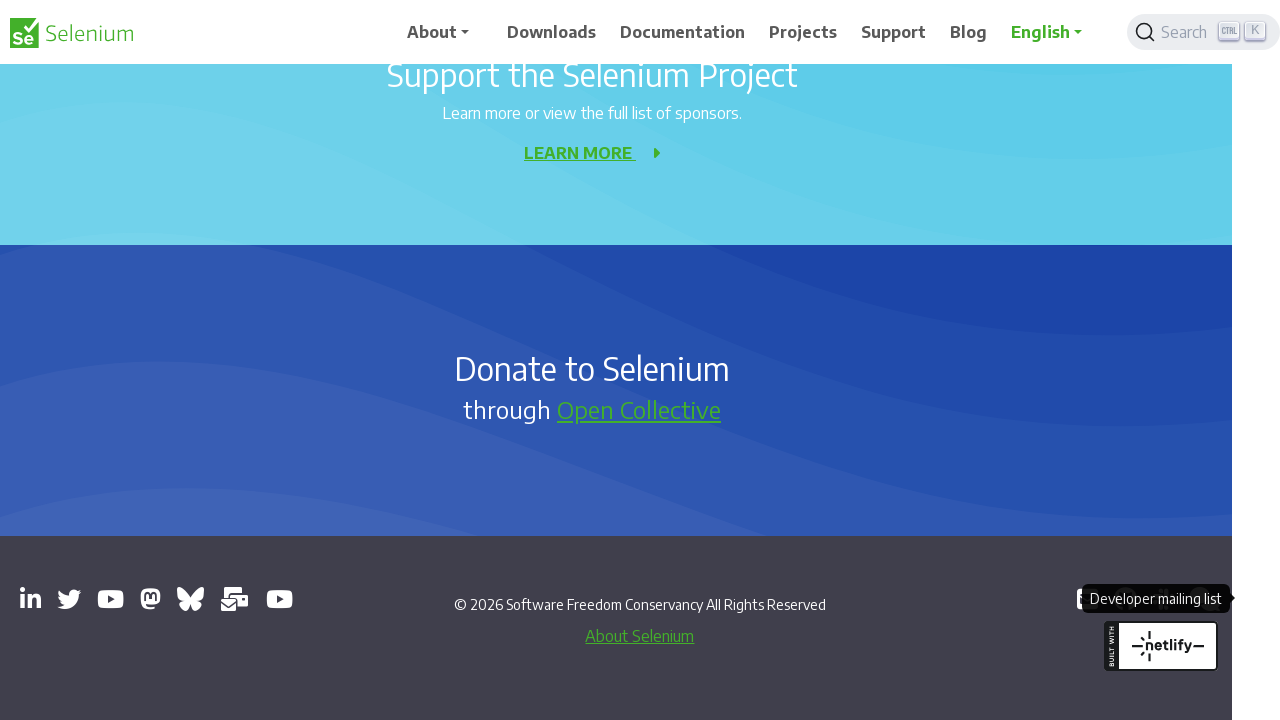

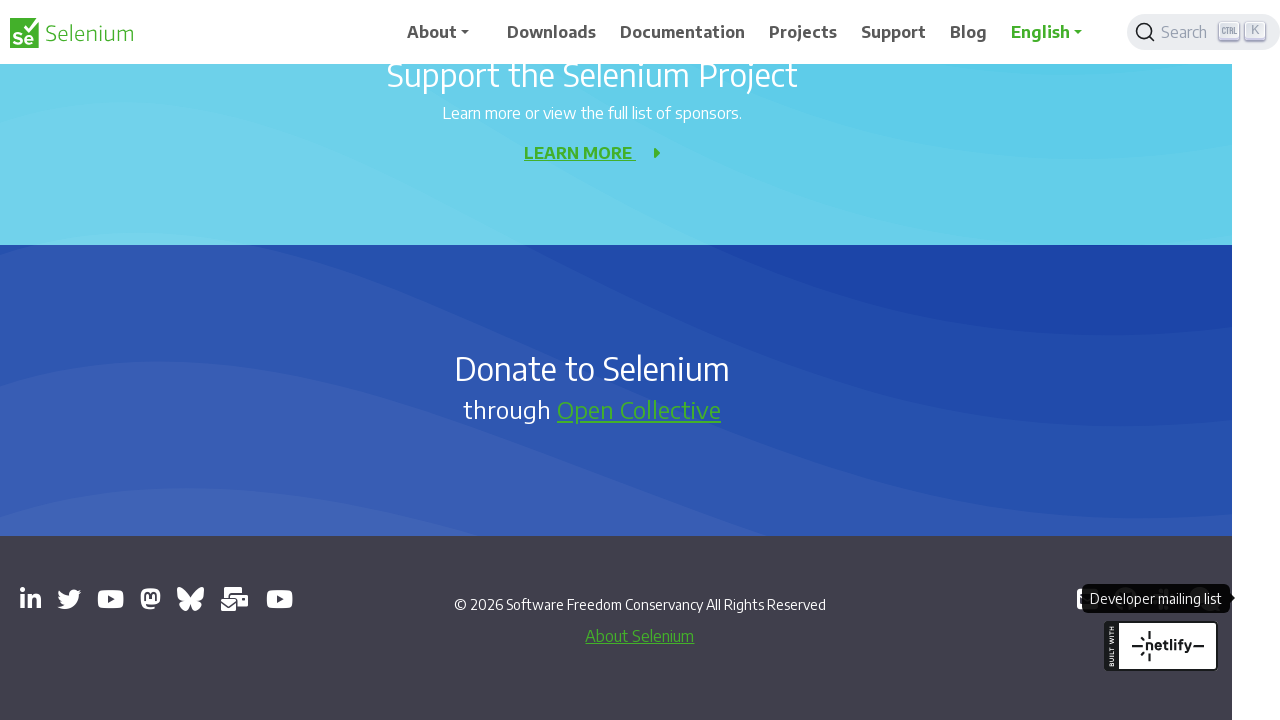